Tests filling a large form by entering the same text into all input fields and clicking the submit button

Starting URL: http://suninjuly.github.io/huge_form.html

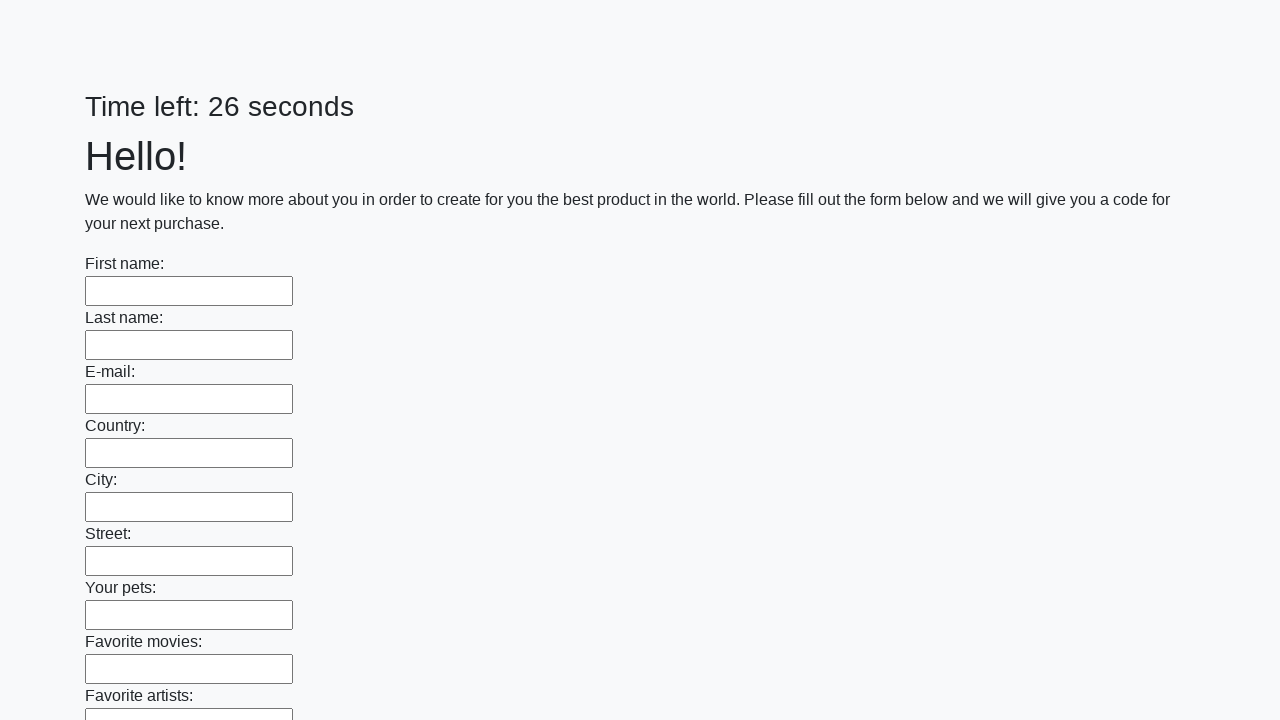

Navigated to huge form page
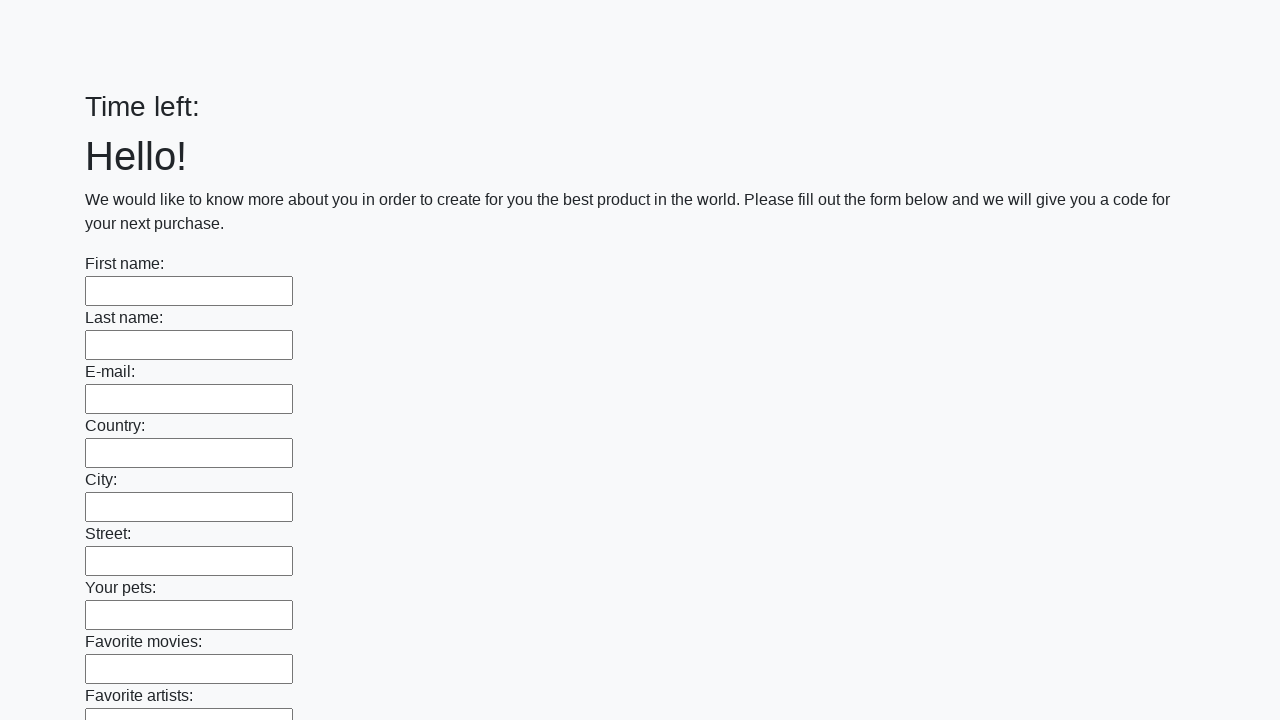

Retrieved all input elements from the form
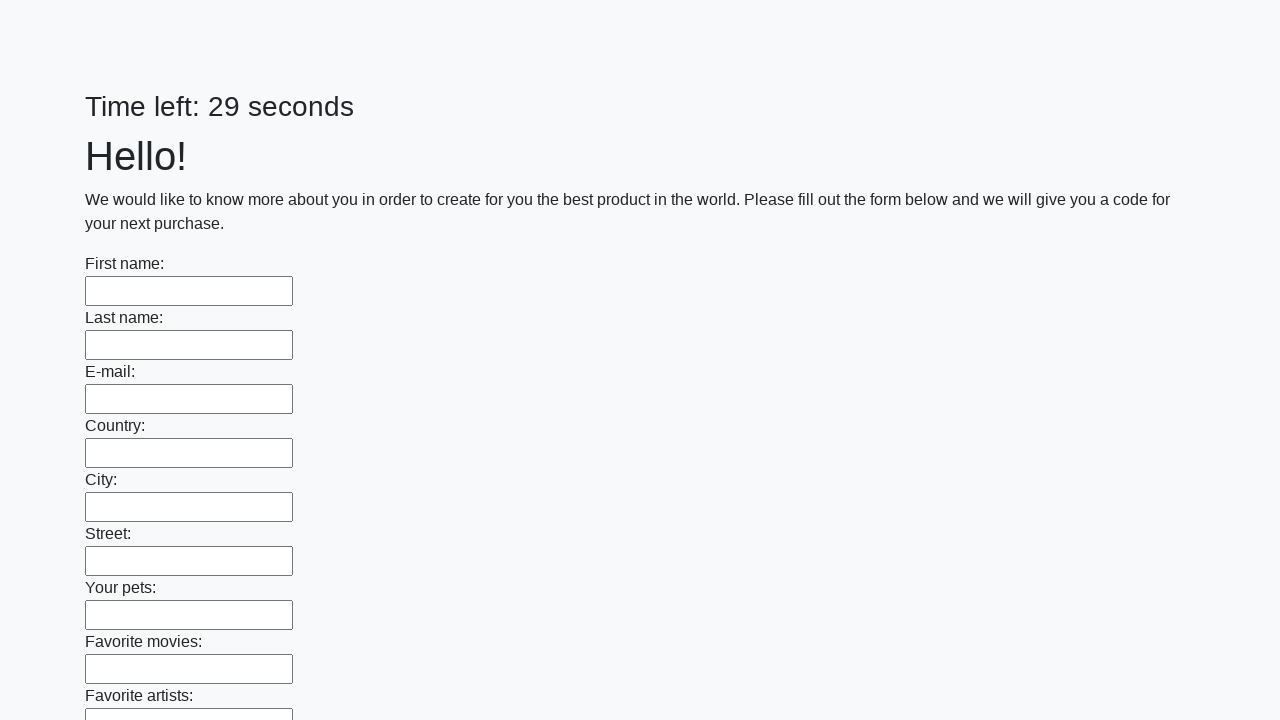

Filled an input field with 'Мой ответ' on input >> nth=0
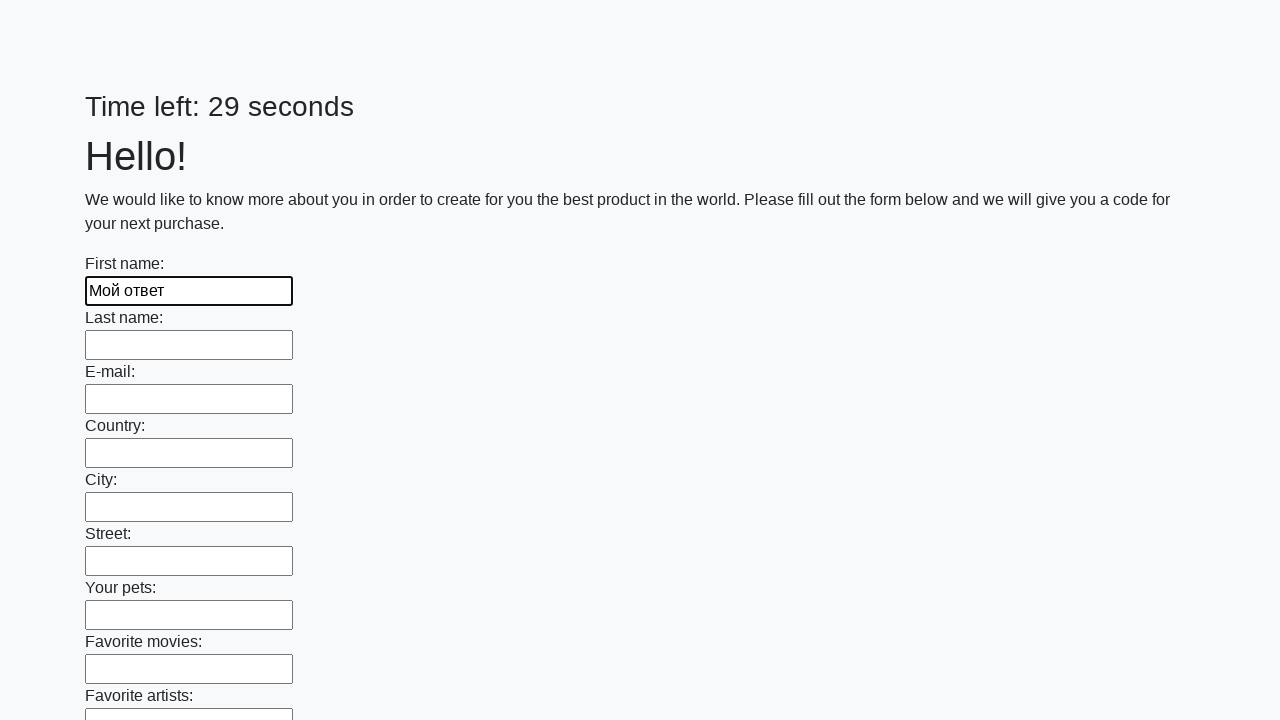

Filled an input field with 'Мой ответ' on input >> nth=1
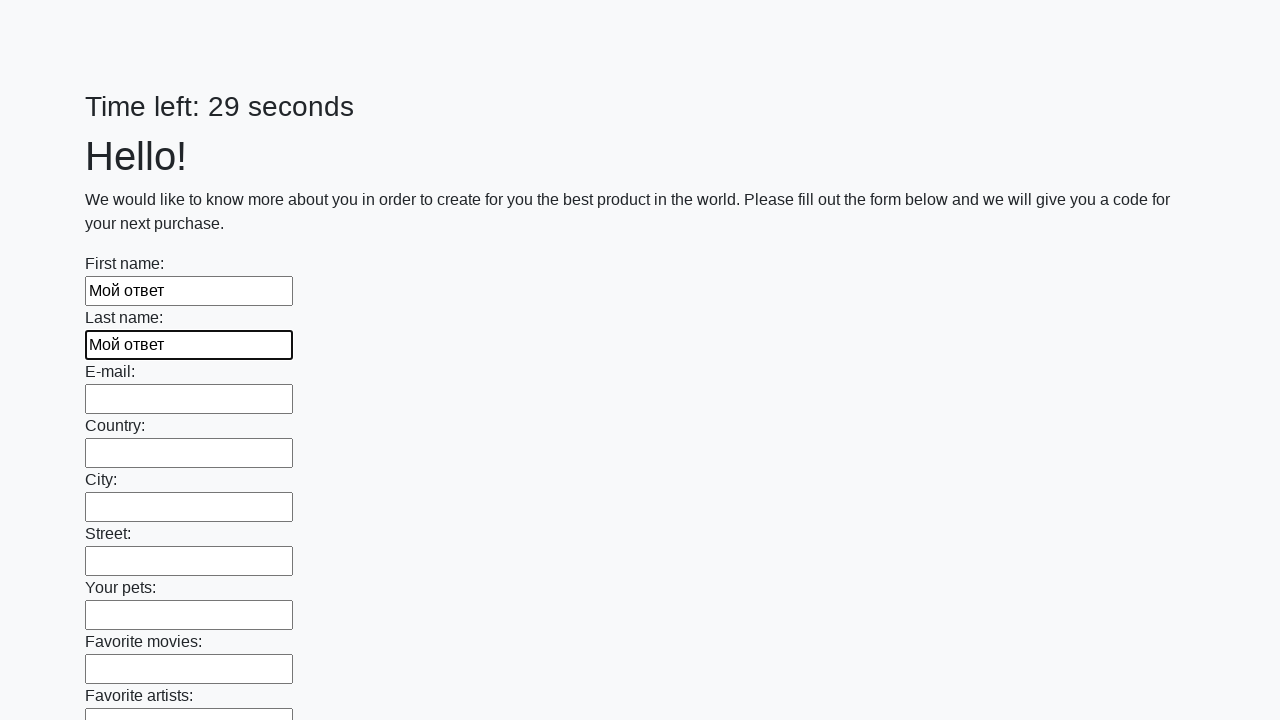

Filled an input field with 'Мой ответ' on input >> nth=2
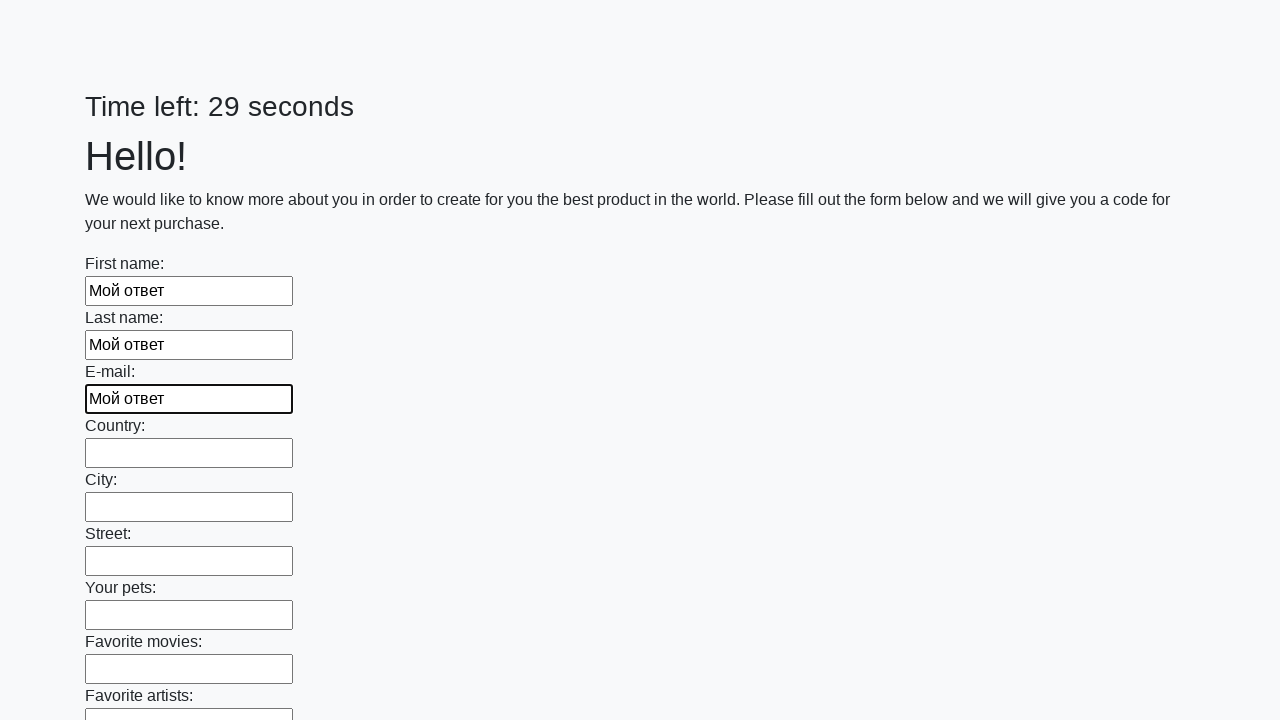

Filled an input field with 'Мой ответ' on input >> nth=3
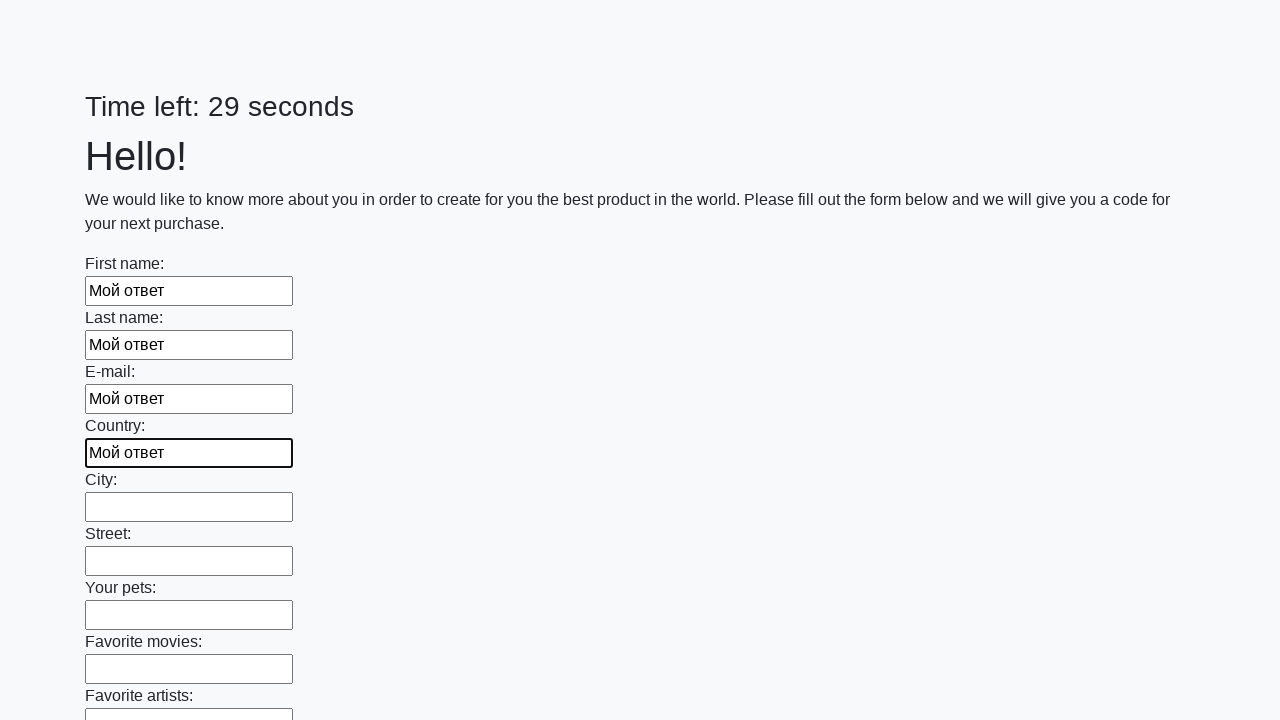

Filled an input field with 'Мой ответ' on input >> nth=4
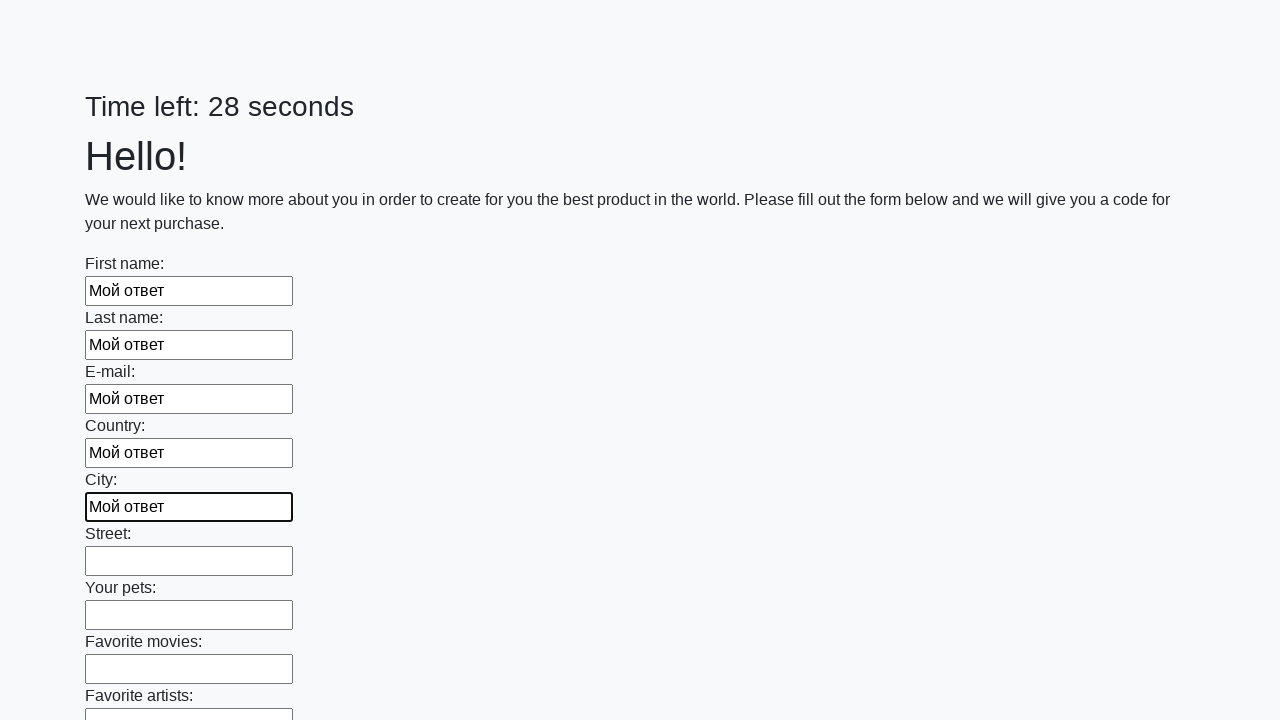

Filled an input field with 'Мой ответ' on input >> nth=5
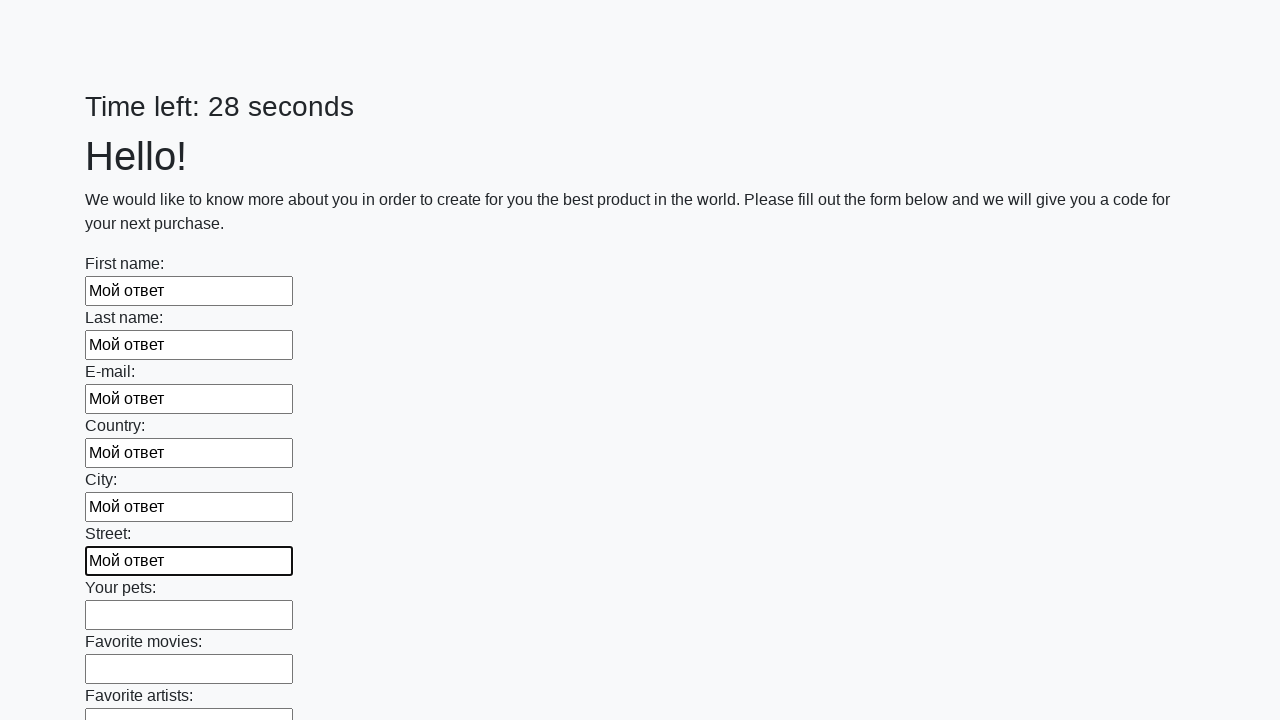

Filled an input field with 'Мой ответ' on input >> nth=6
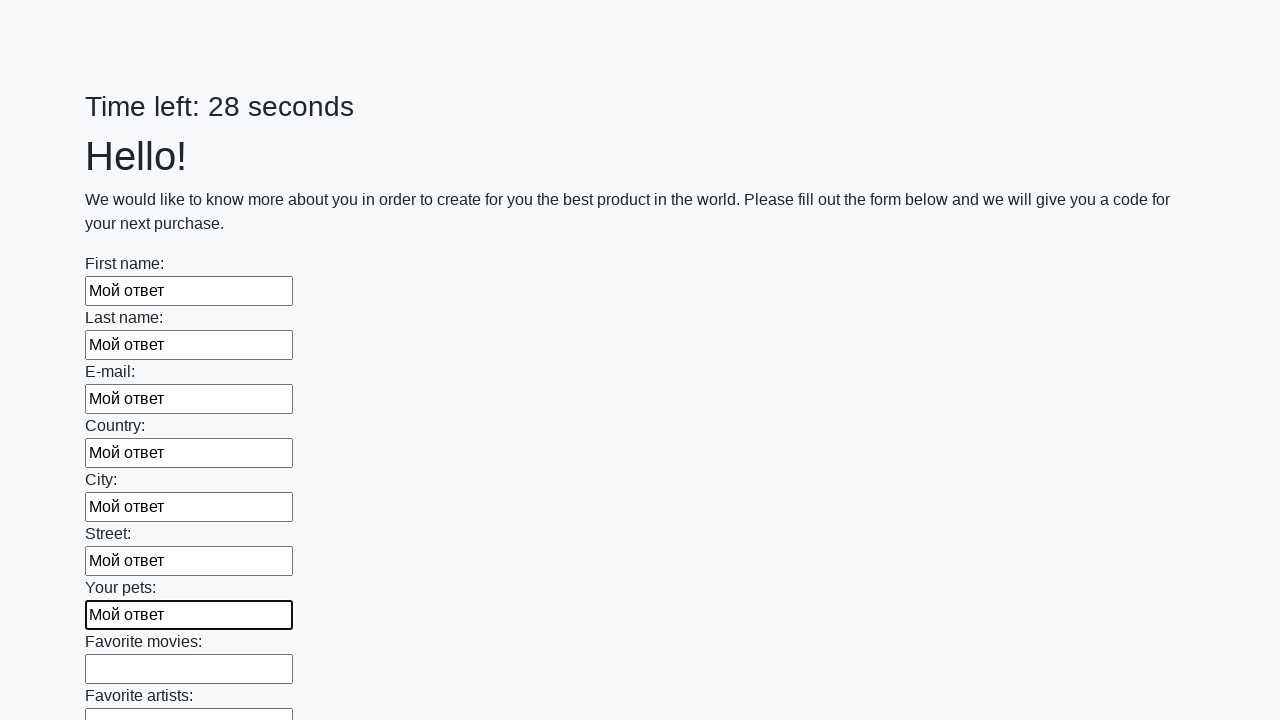

Filled an input field with 'Мой ответ' on input >> nth=7
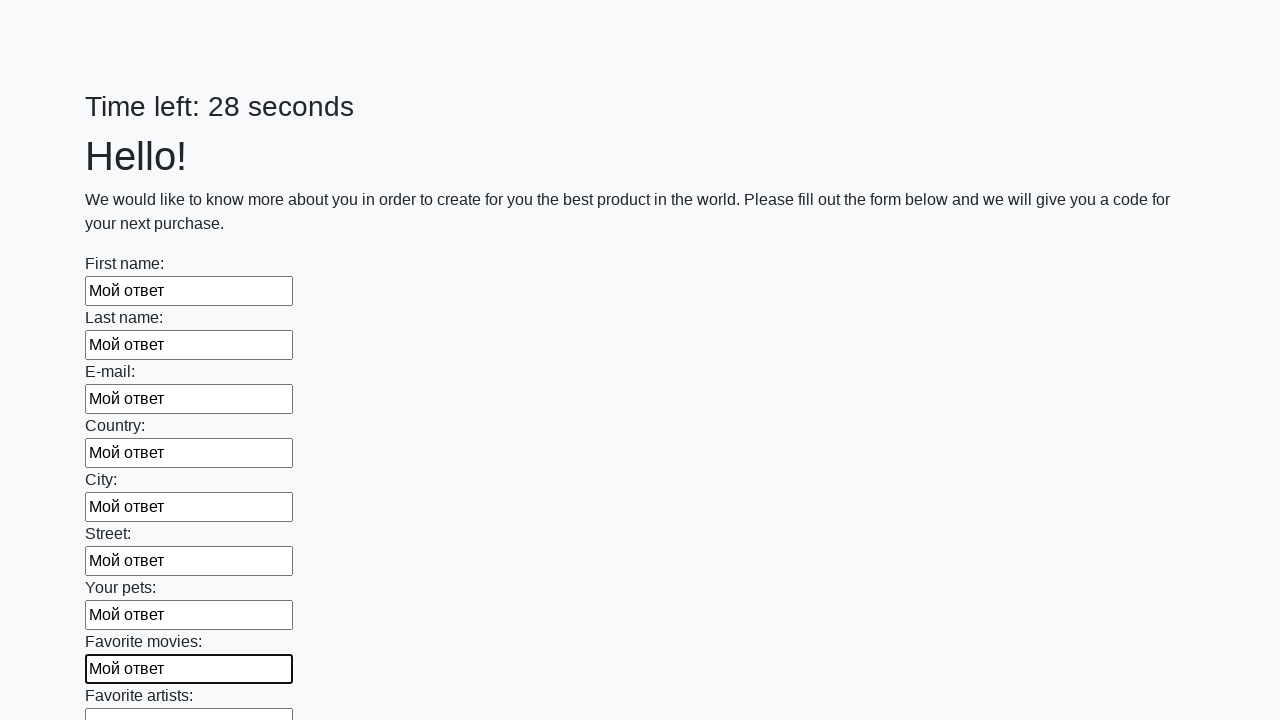

Filled an input field with 'Мой ответ' on input >> nth=8
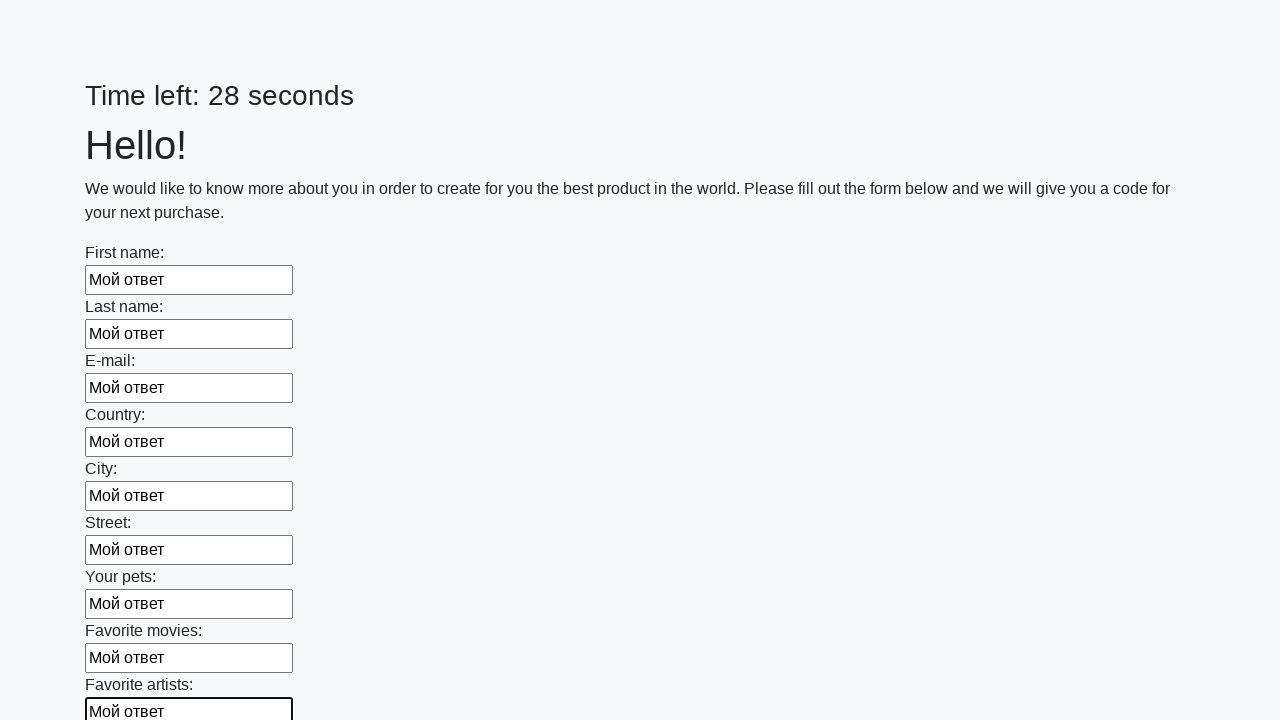

Filled an input field with 'Мой ответ' on input >> nth=9
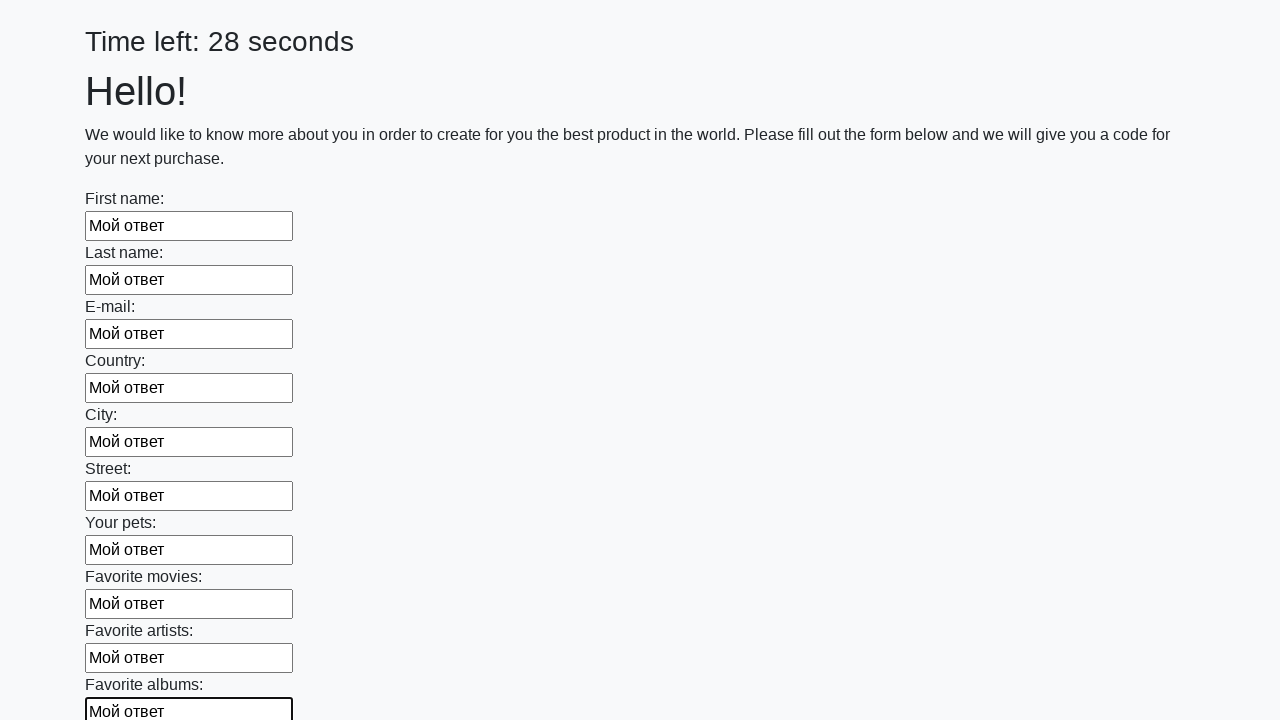

Filled an input field with 'Мой ответ' on input >> nth=10
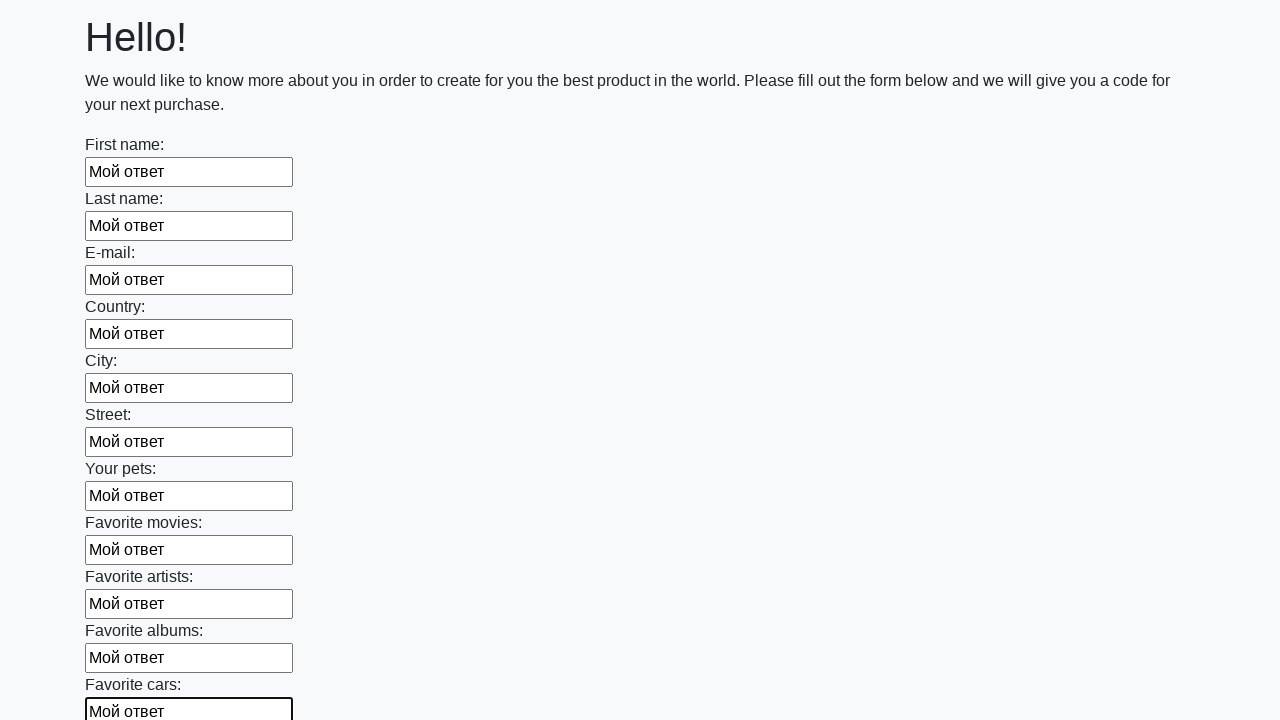

Filled an input field with 'Мой ответ' on input >> nth=11
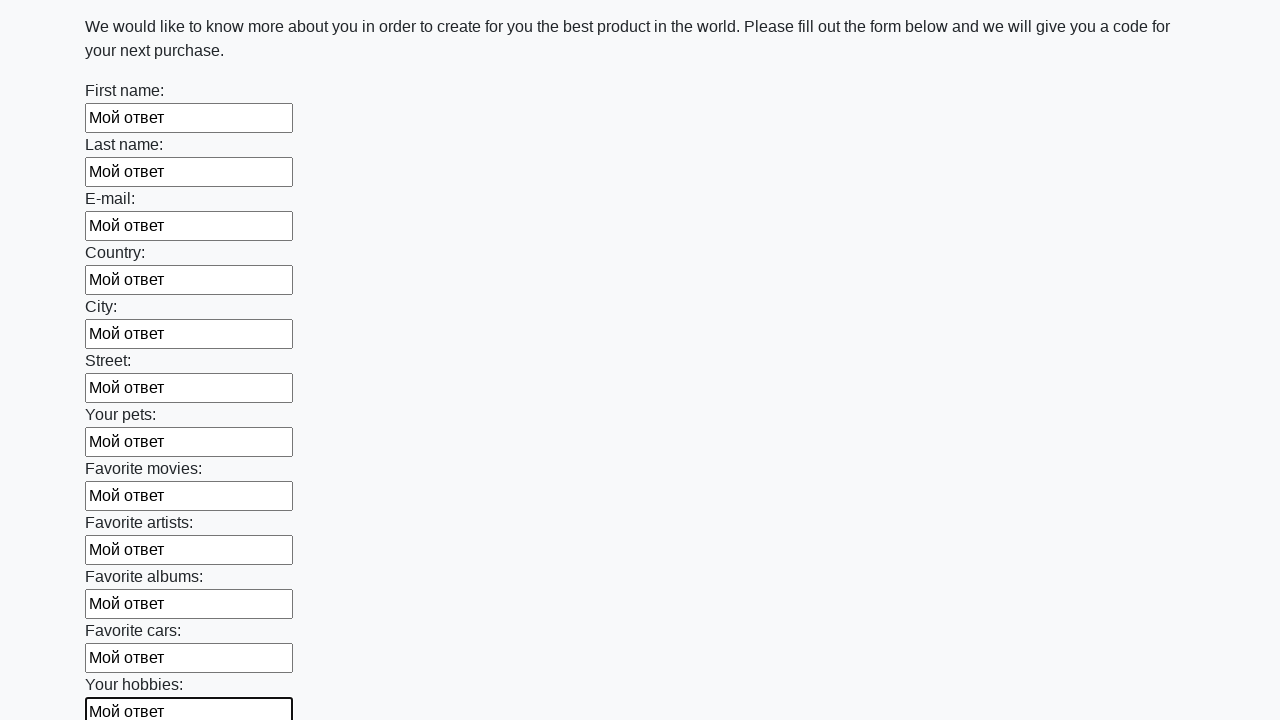

Filled an input field with 'Мой ответ' on input >> nth=12
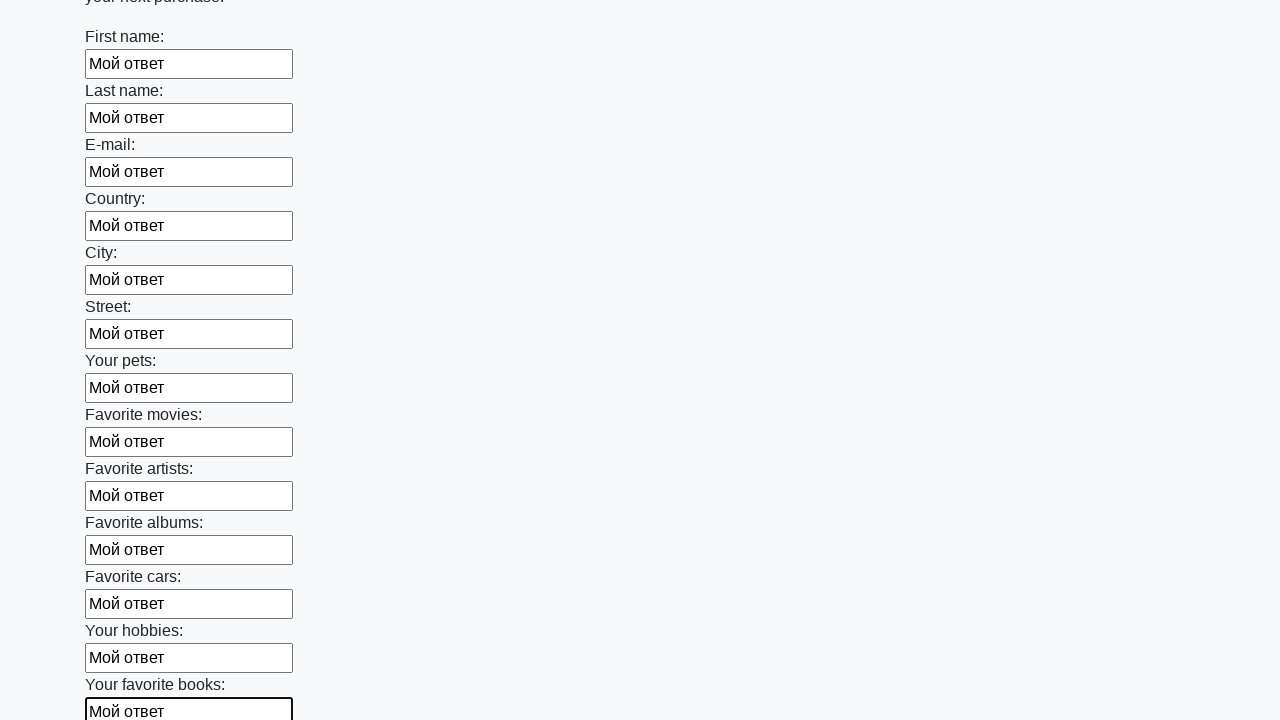

Filled an input field with 'Мой ответ' on input >> nth=13
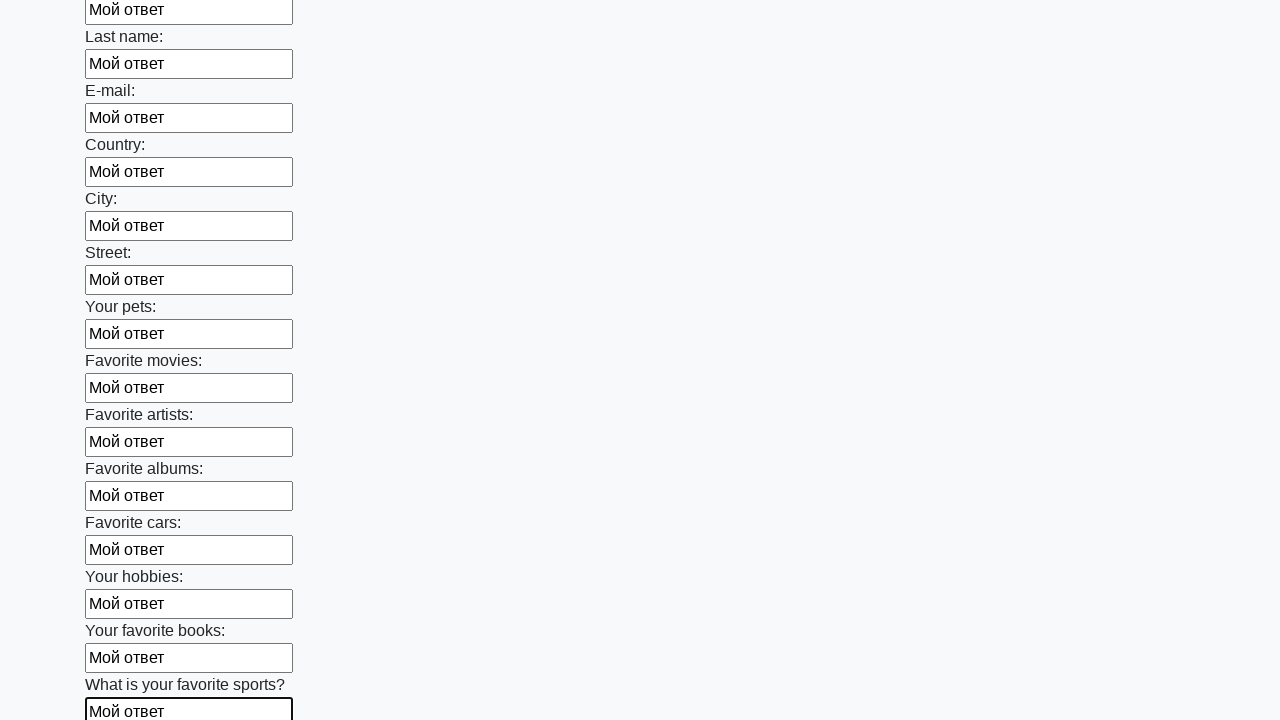

Filled an input field with 'Мой ответ' on input >> nth=14
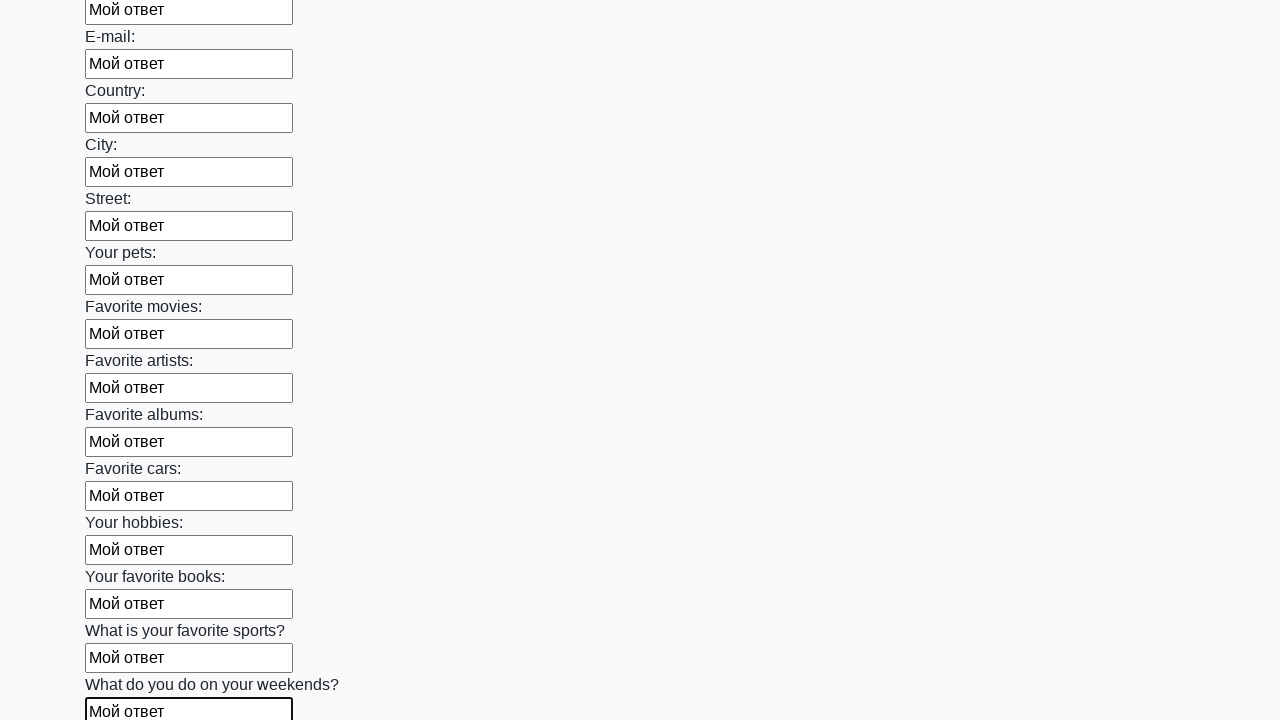

Filled an input field with 'Мой ответ' on input >> nth=15
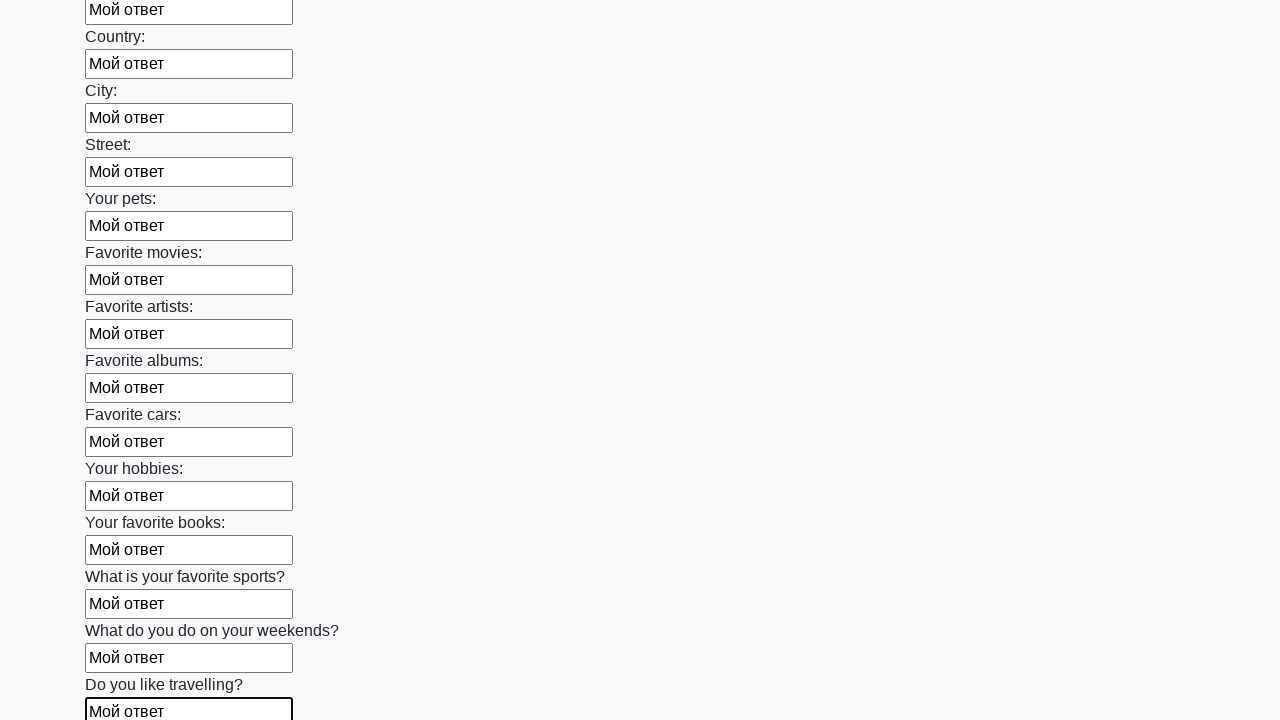

Filled an input field with 'Мой ответ' on input >> nth=16
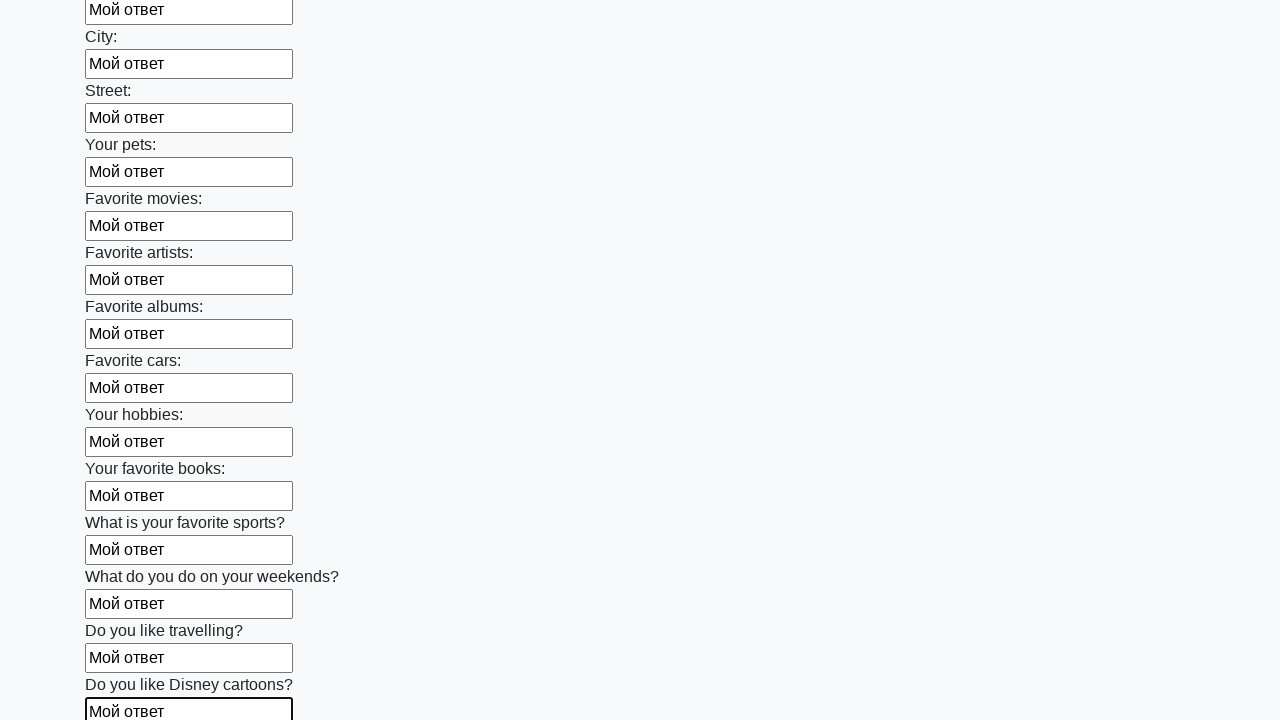

Filled an input field with 'Мой ответ' on input >> nth=17
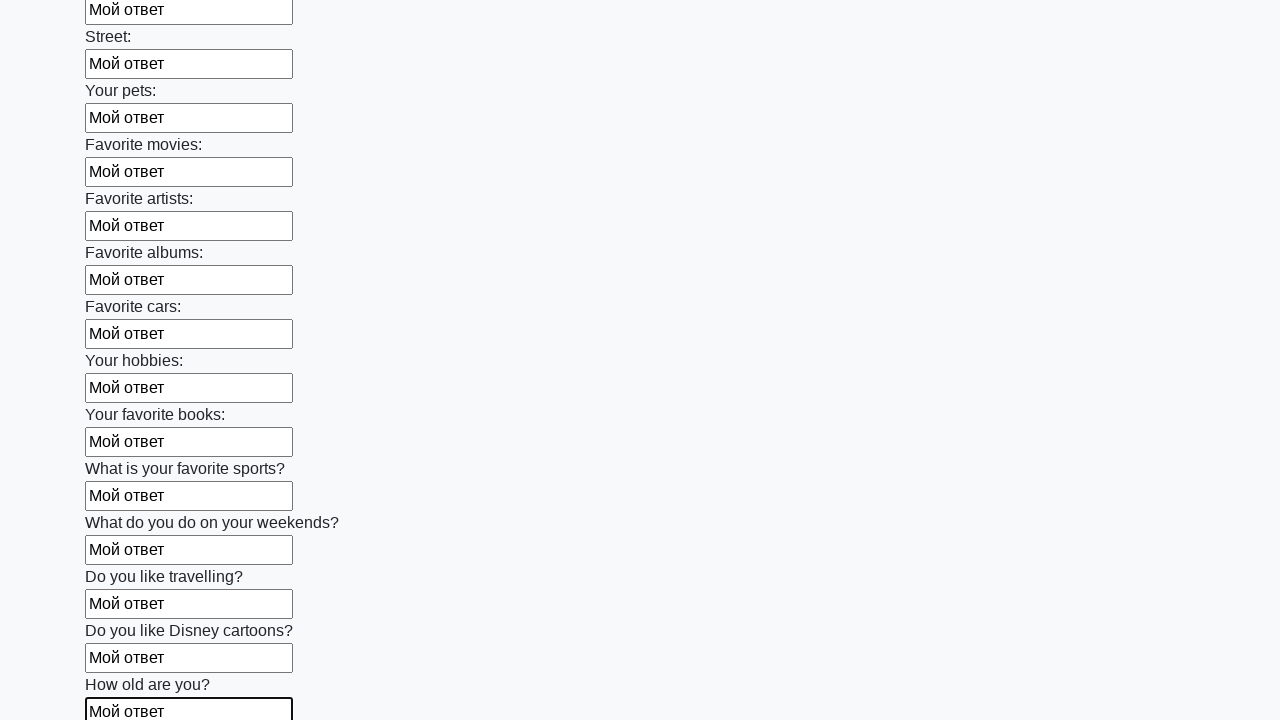

Filled an input field with 'Мой ответ' on input >> nth=18
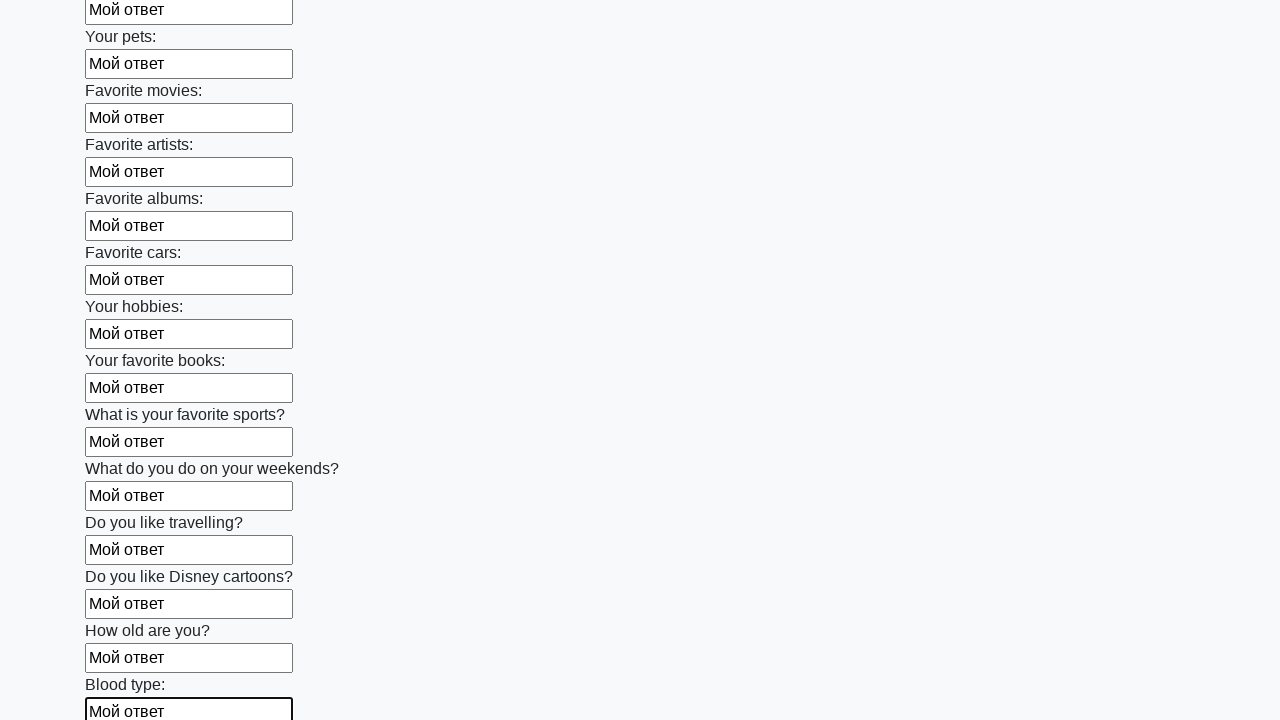

Filled an input field with 'Мой ответ' on input >> nth=19
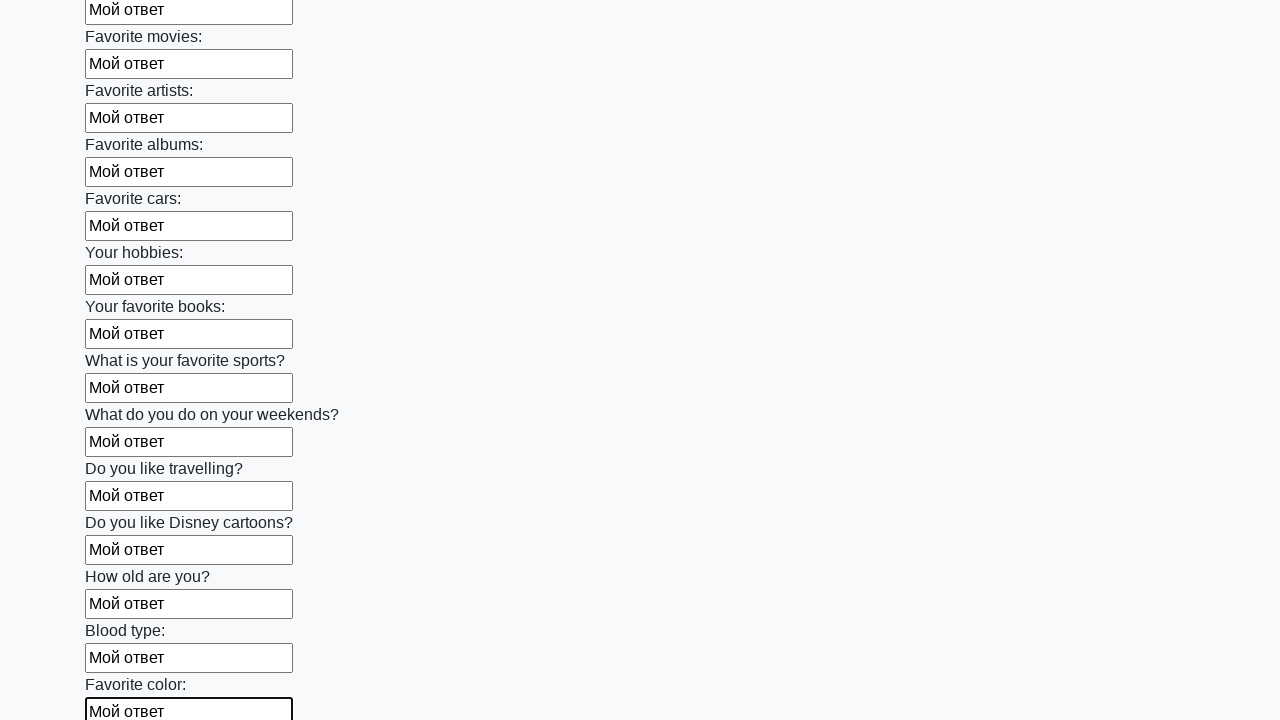

Filled an input field with 'Мой ответ' on input >> nth=20
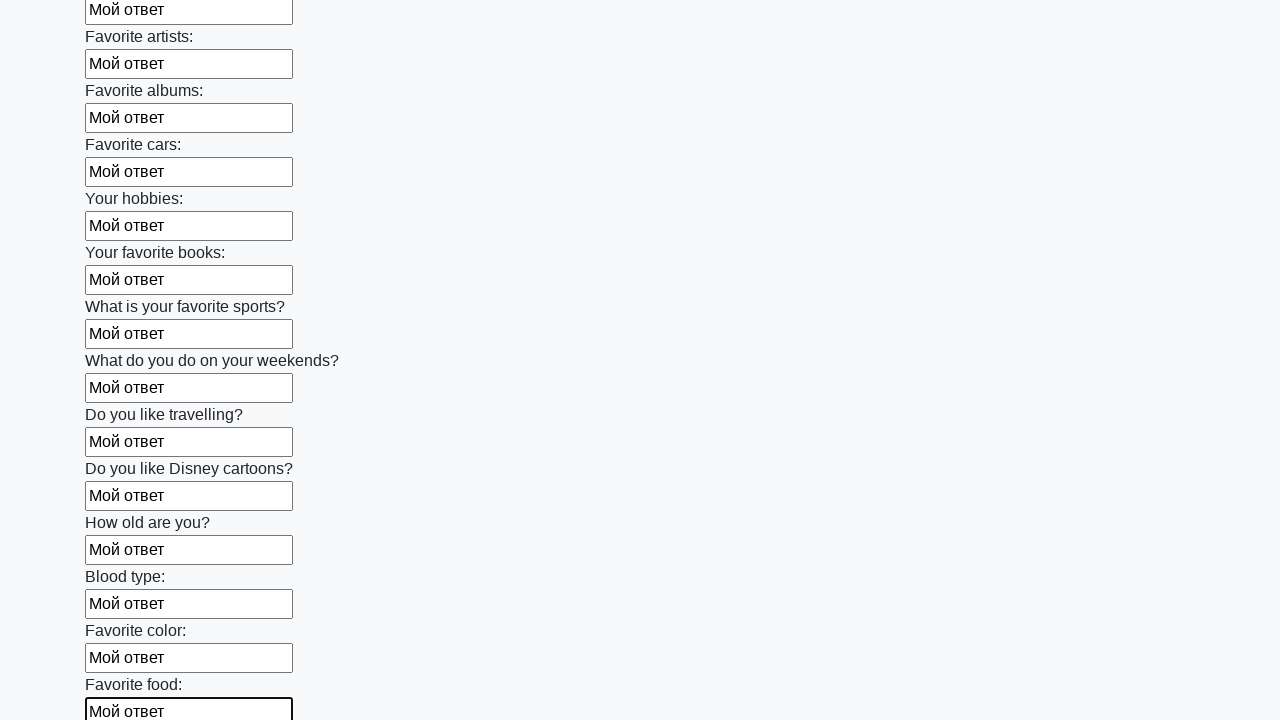

Filled an input field with 'Мой ответ' on input >> nth=21
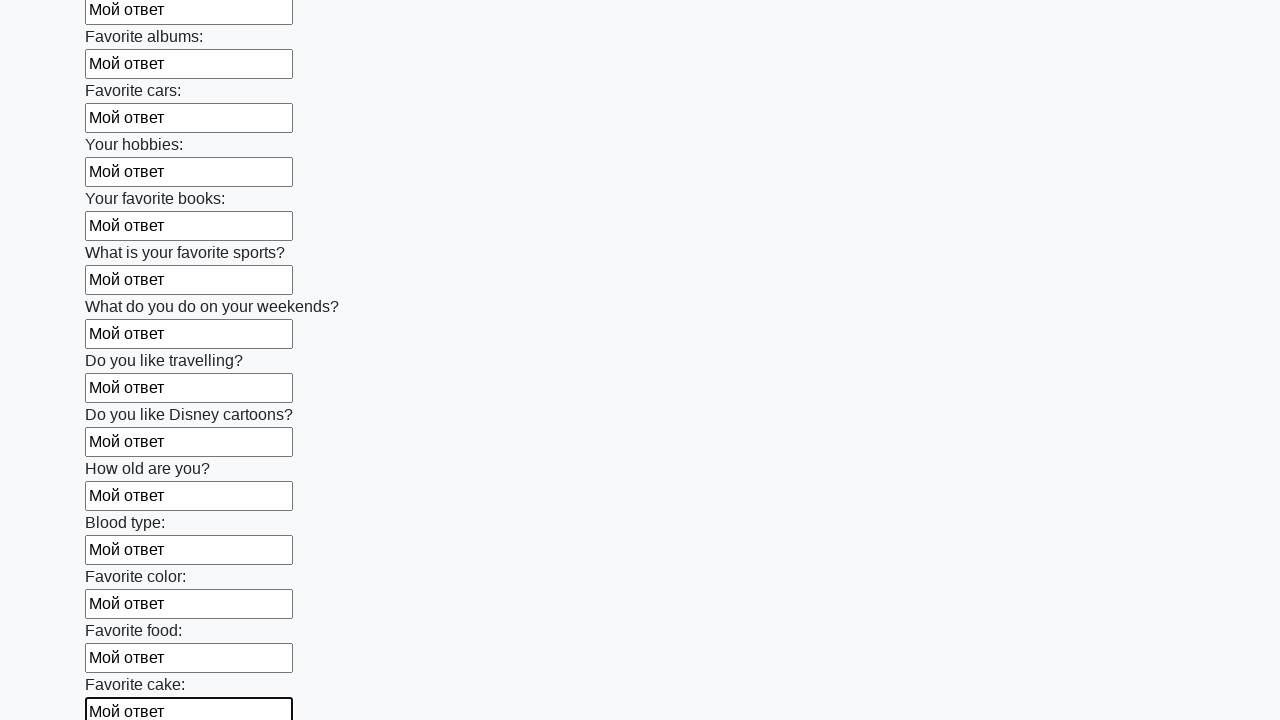

Filled an input field with 'Мой ответ' on input >> nth=22
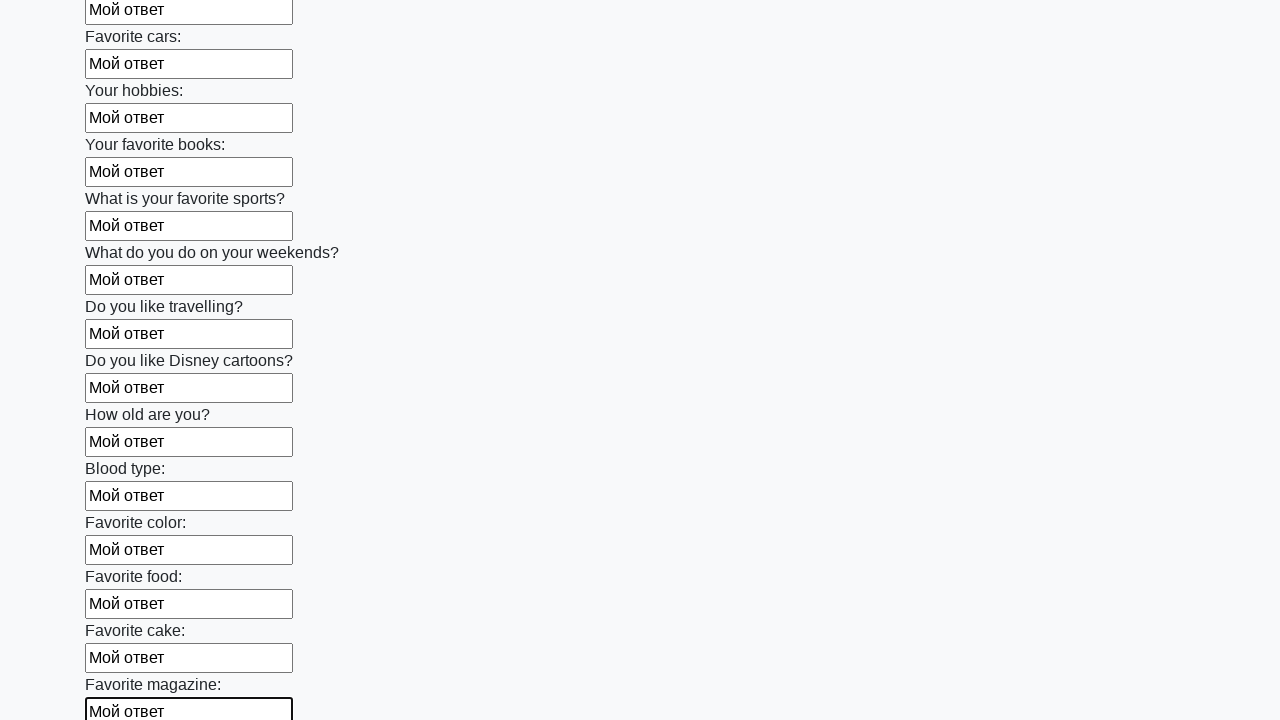

Filled an input field with 'Мой ответ' on input >> nth=23
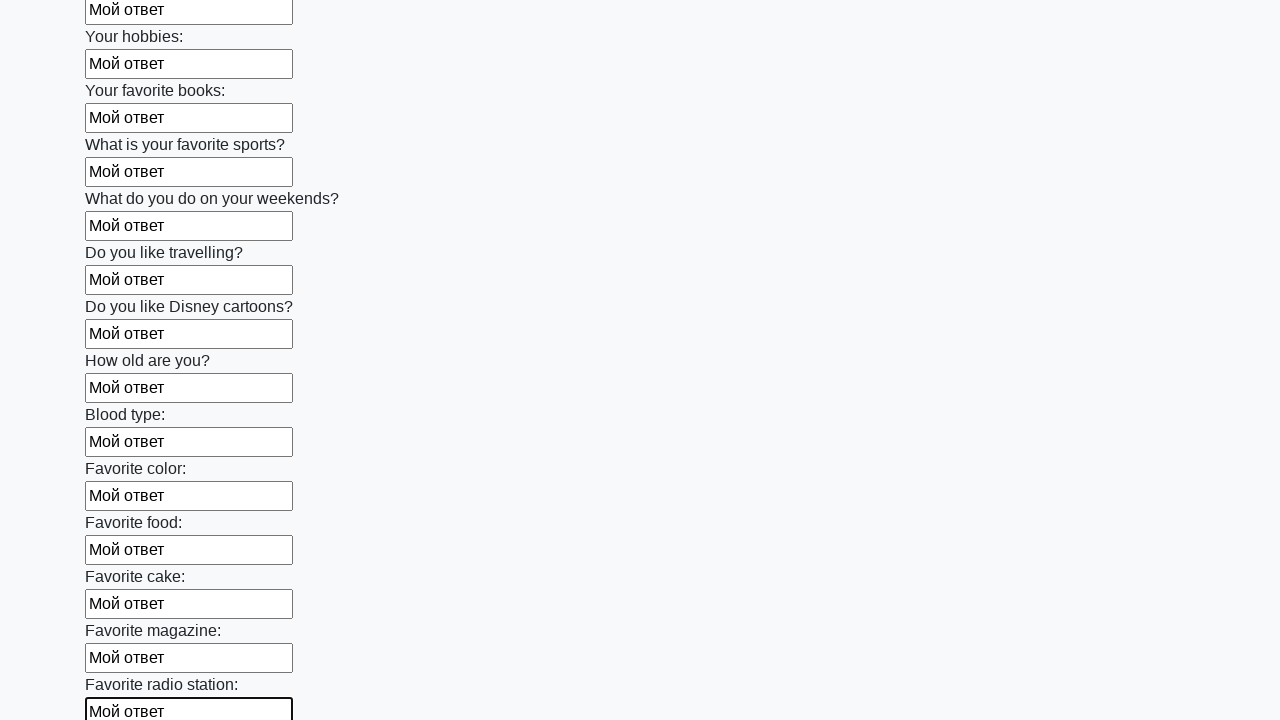

Filled an input field with 'Мой ответ' on input >> nth=24
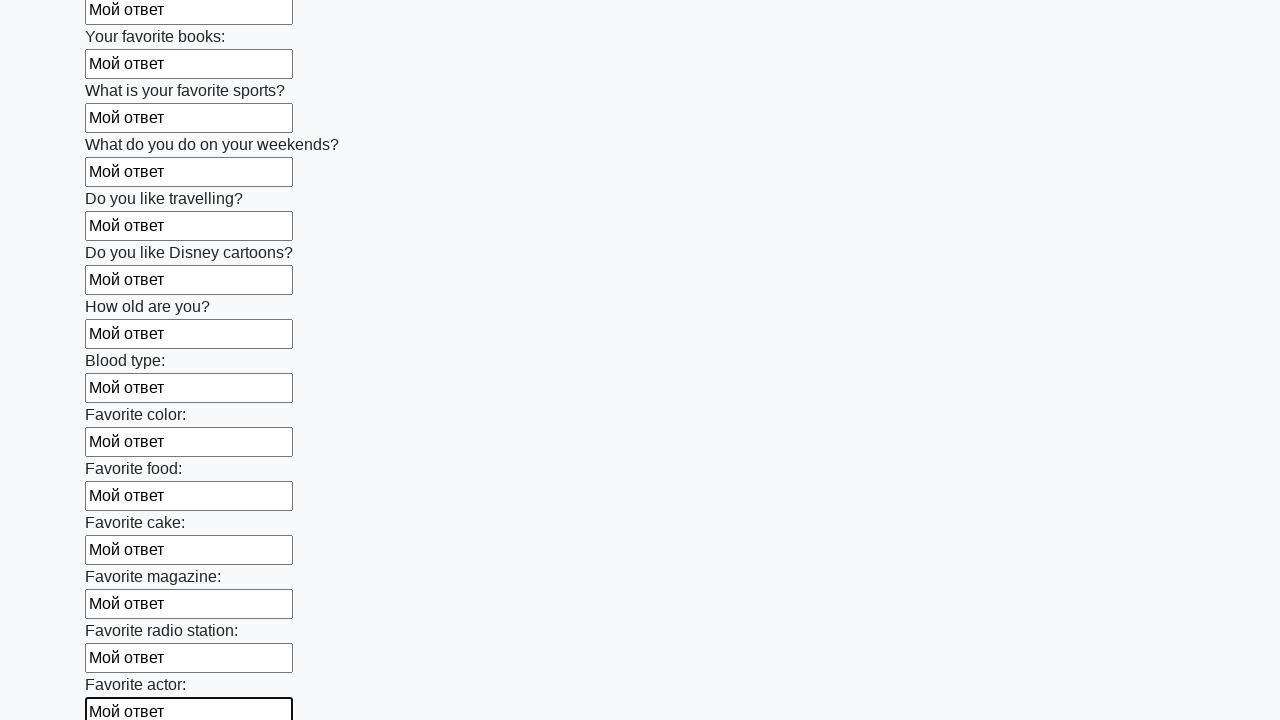

Filled an input field with 'Мой ответ' on input >> nth=25
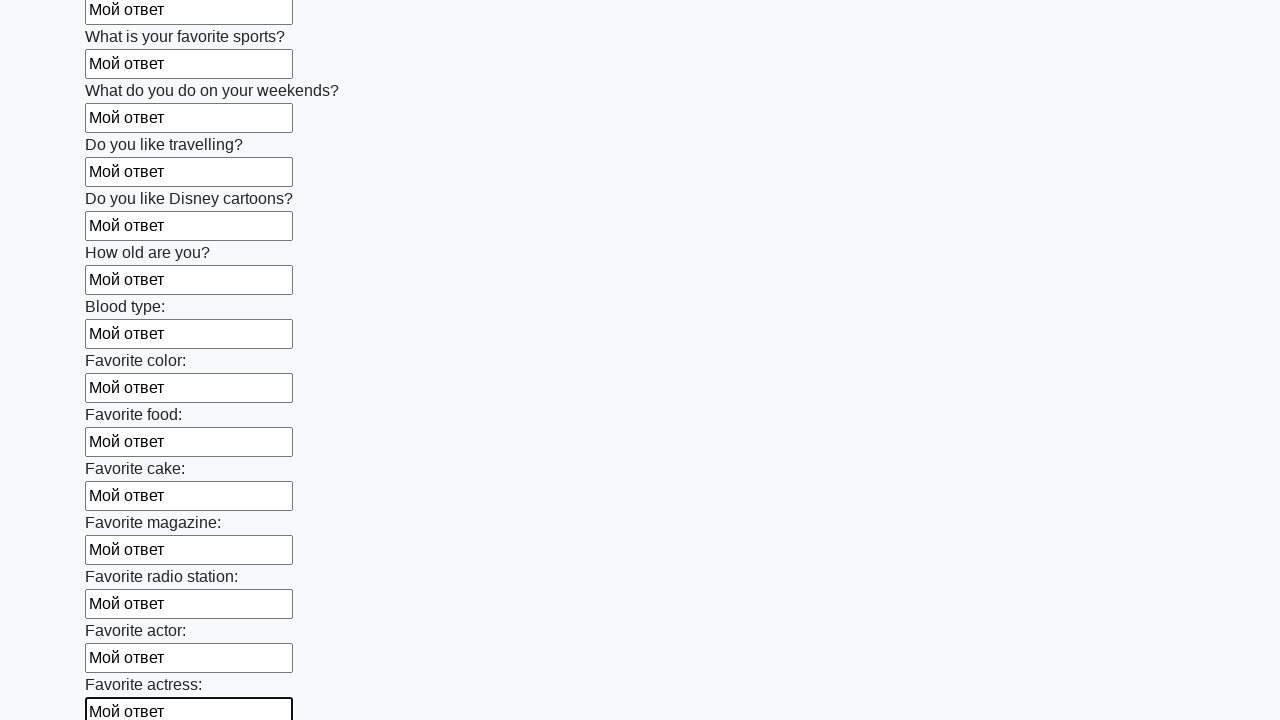

Filled an input field with 'Мой ответ' on input >> nth=26
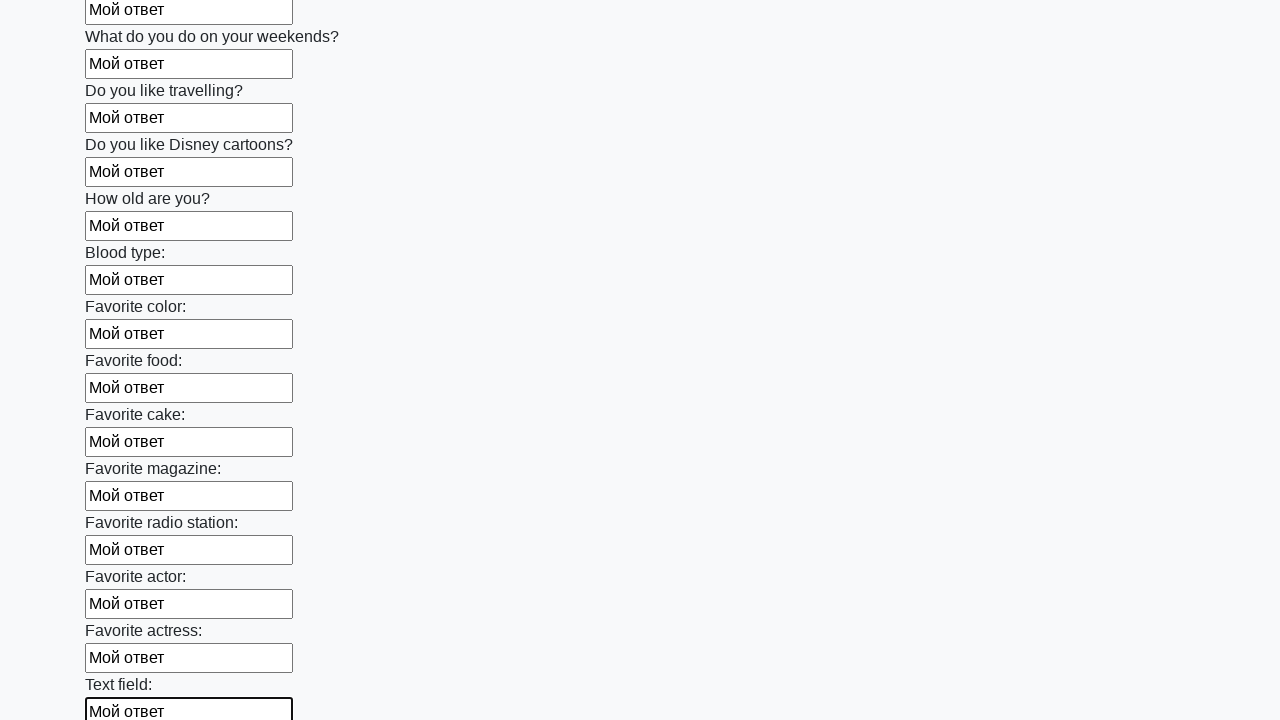

Filled an input field with 'Мой ответ' on input >> nth=27
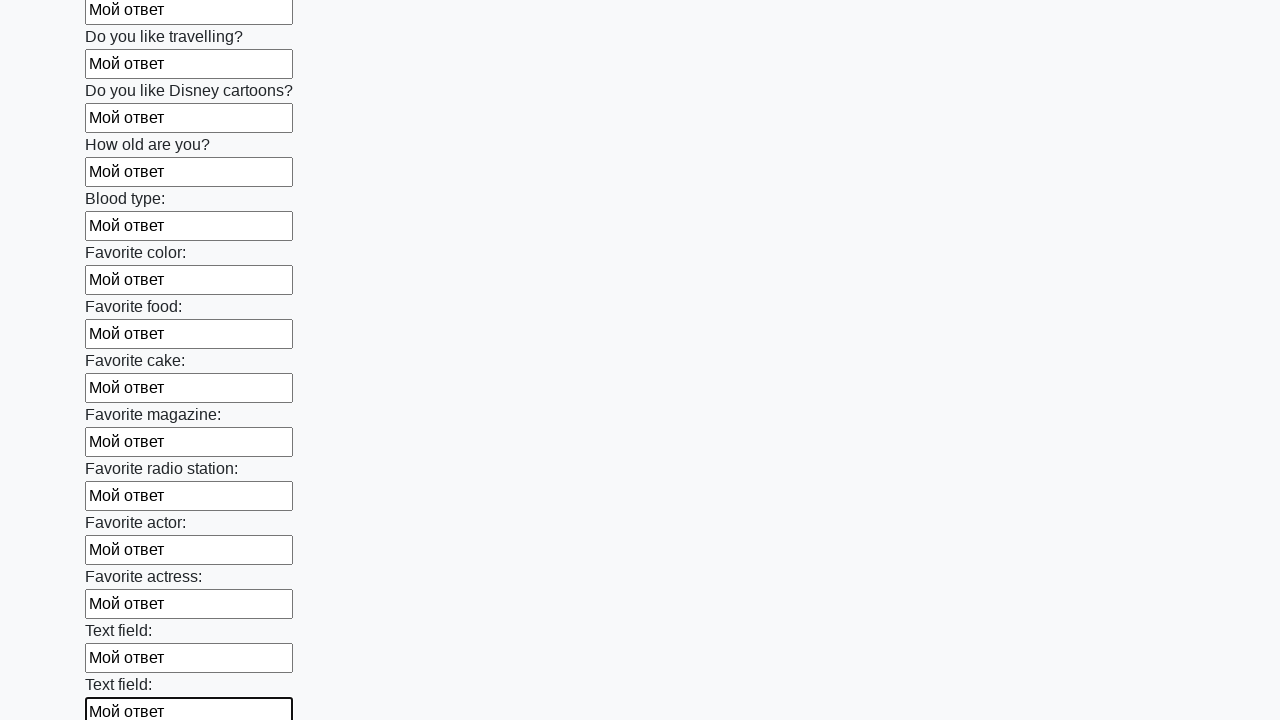

Filled an input field with 'Мой ответ' on input >> nth=28
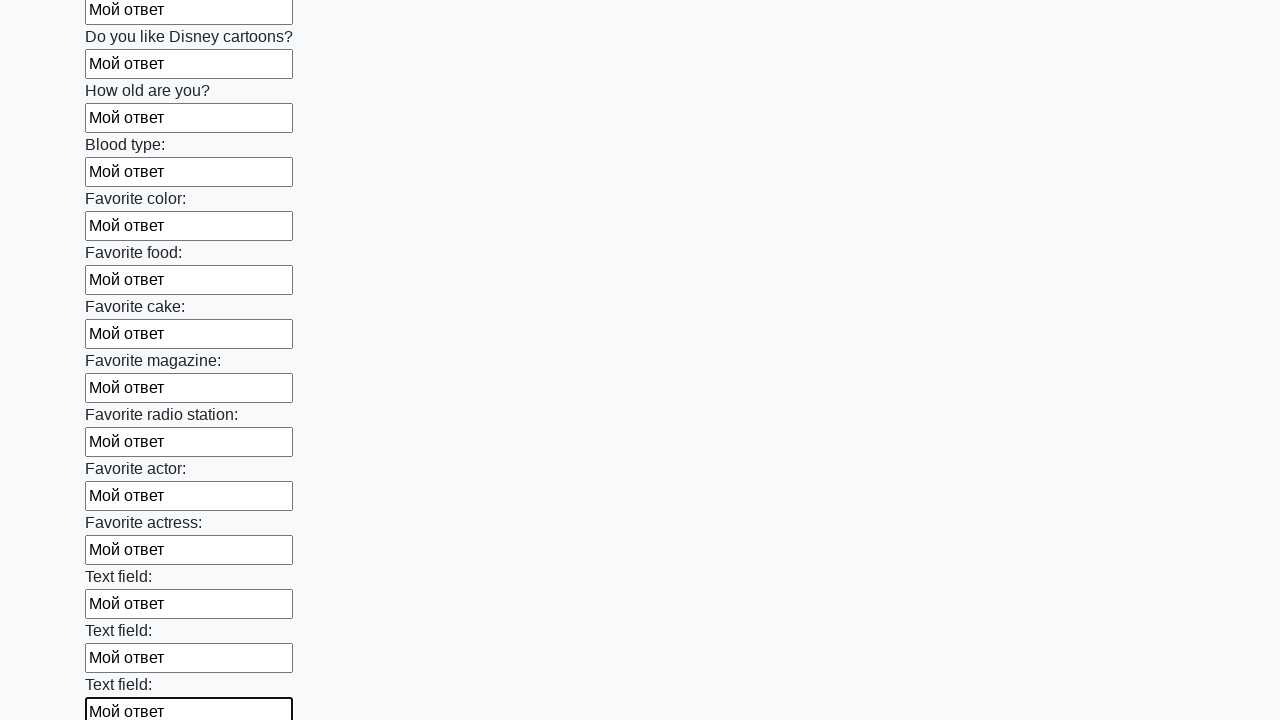

Filled an input field with 'Мой ответ' on input >> nth=29
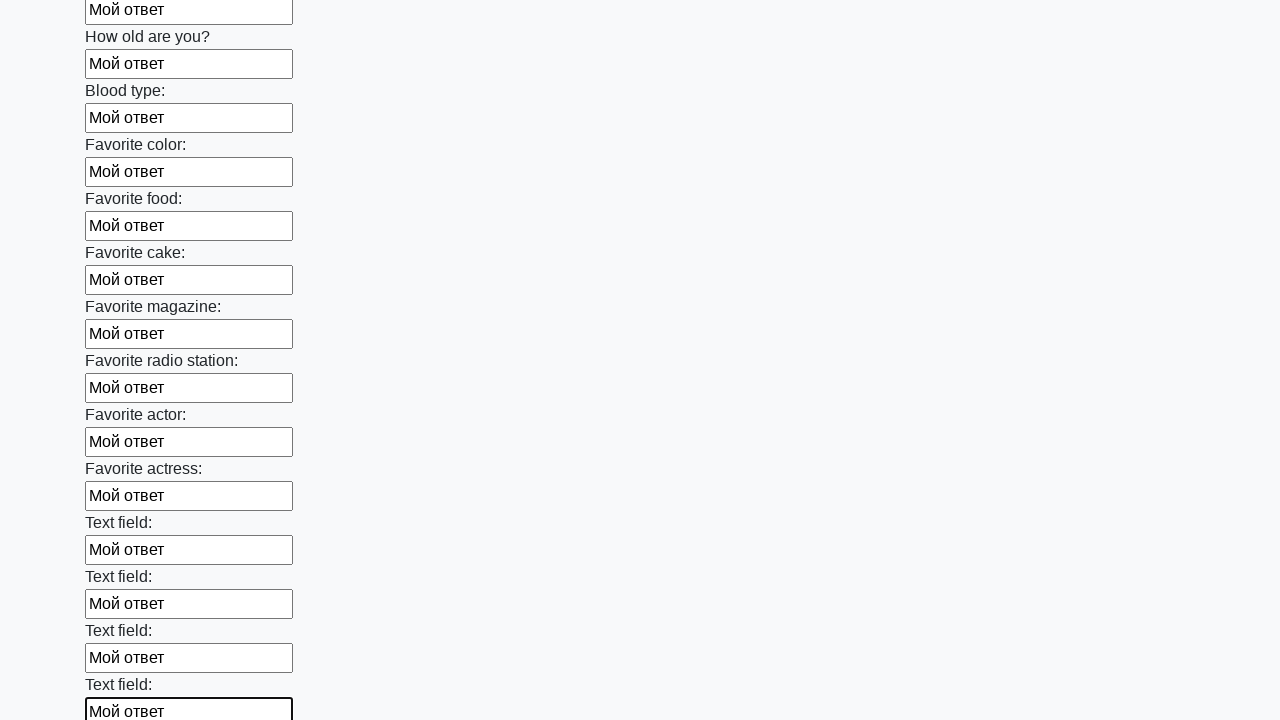

Filled an input field with 'Мой ответ' on input >> nth=30
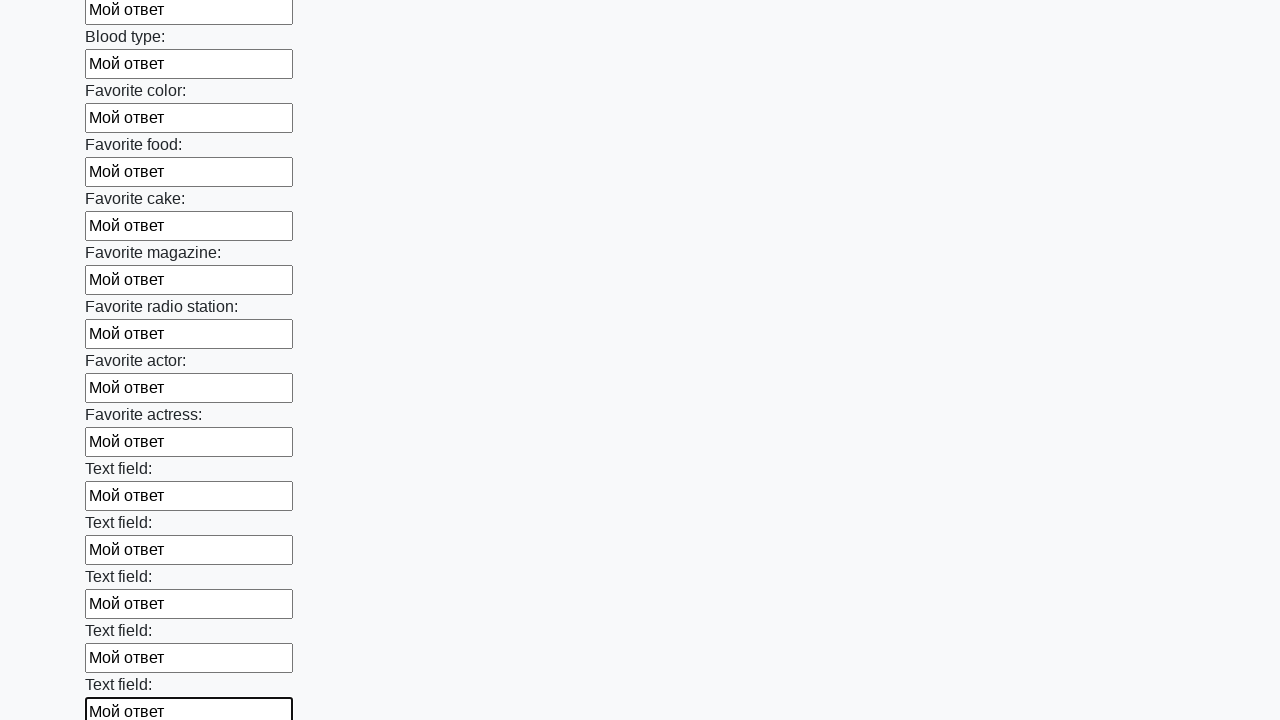

Filled an input field with 'Мой ответ' on input >> nth=31
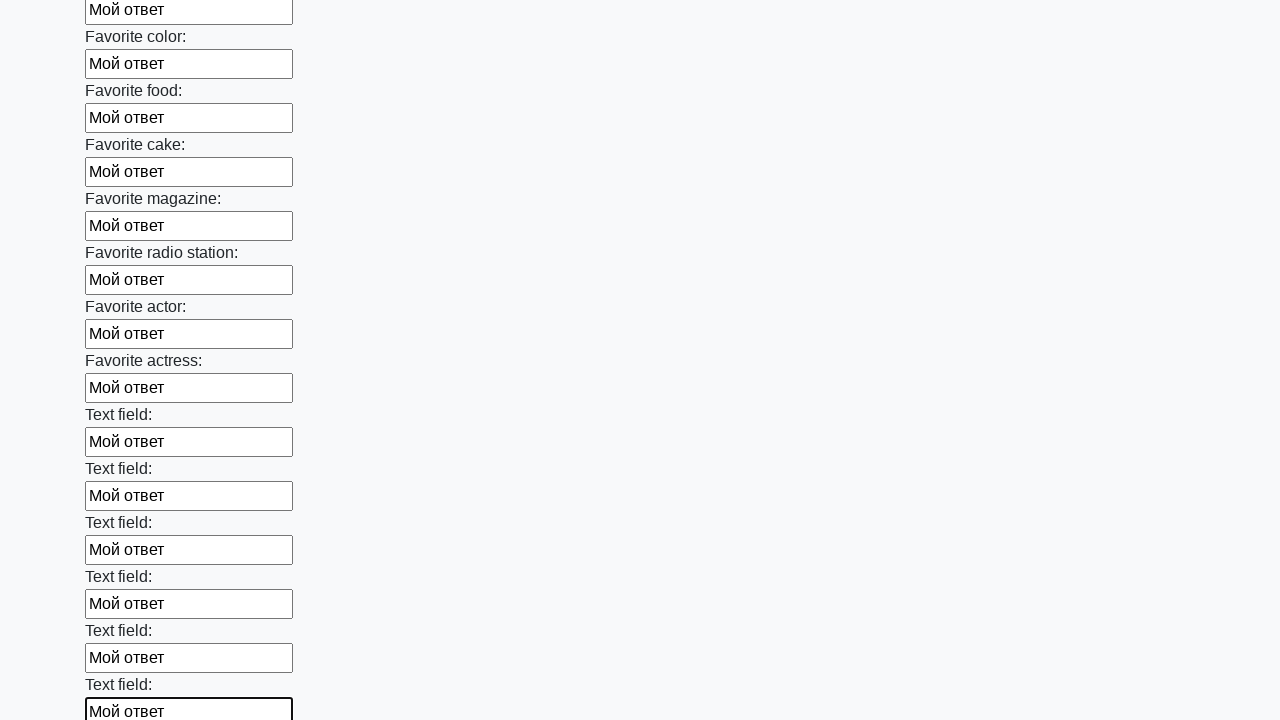

Filled an input field with 'Мой ответ' on input >> nth=32
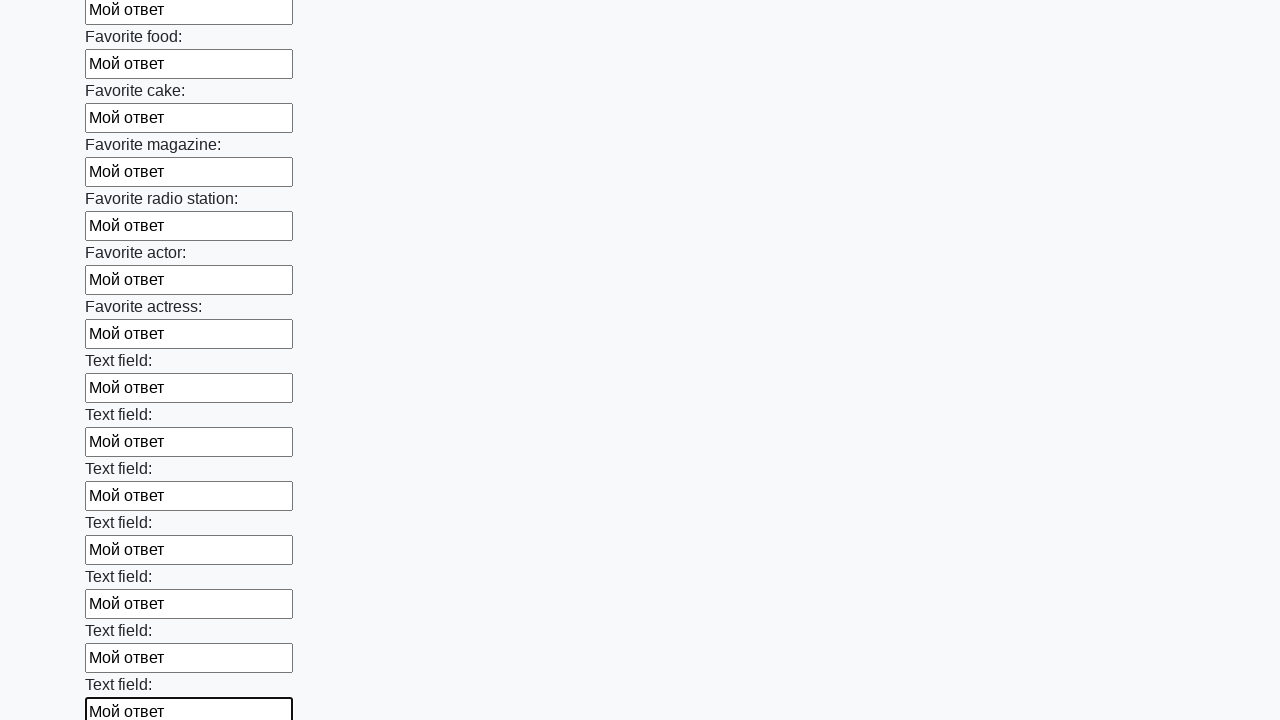

Filled an input field with 'Мой ответ' on input >> nth=33
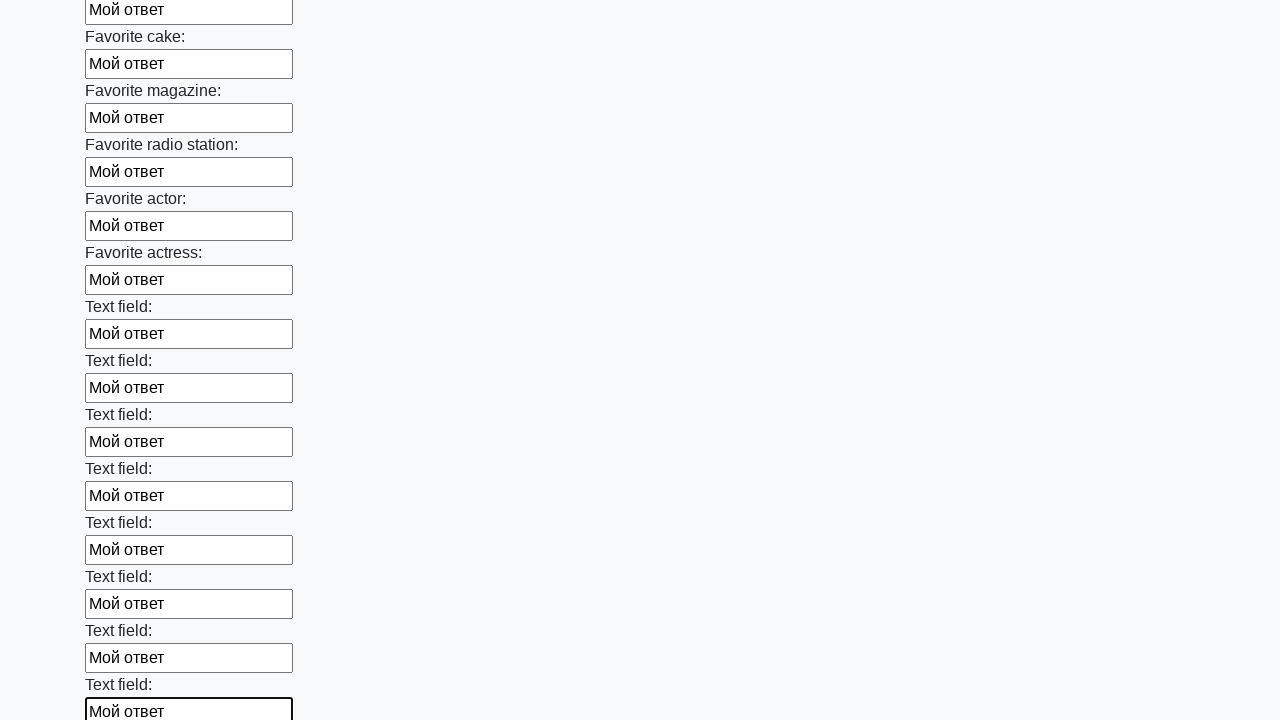

Filled an input field with 'Мой ответ' on input >> nth=34
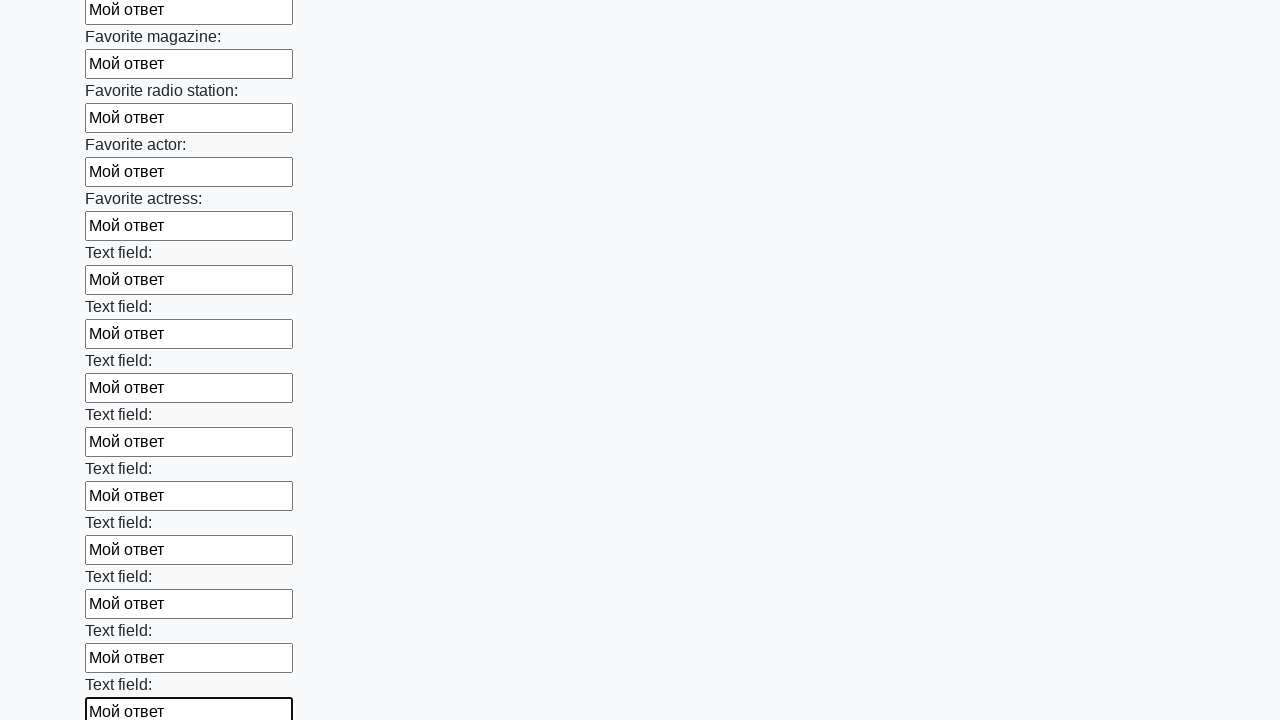

Filled an input field with 'Мой ответ' on input >> nth=35
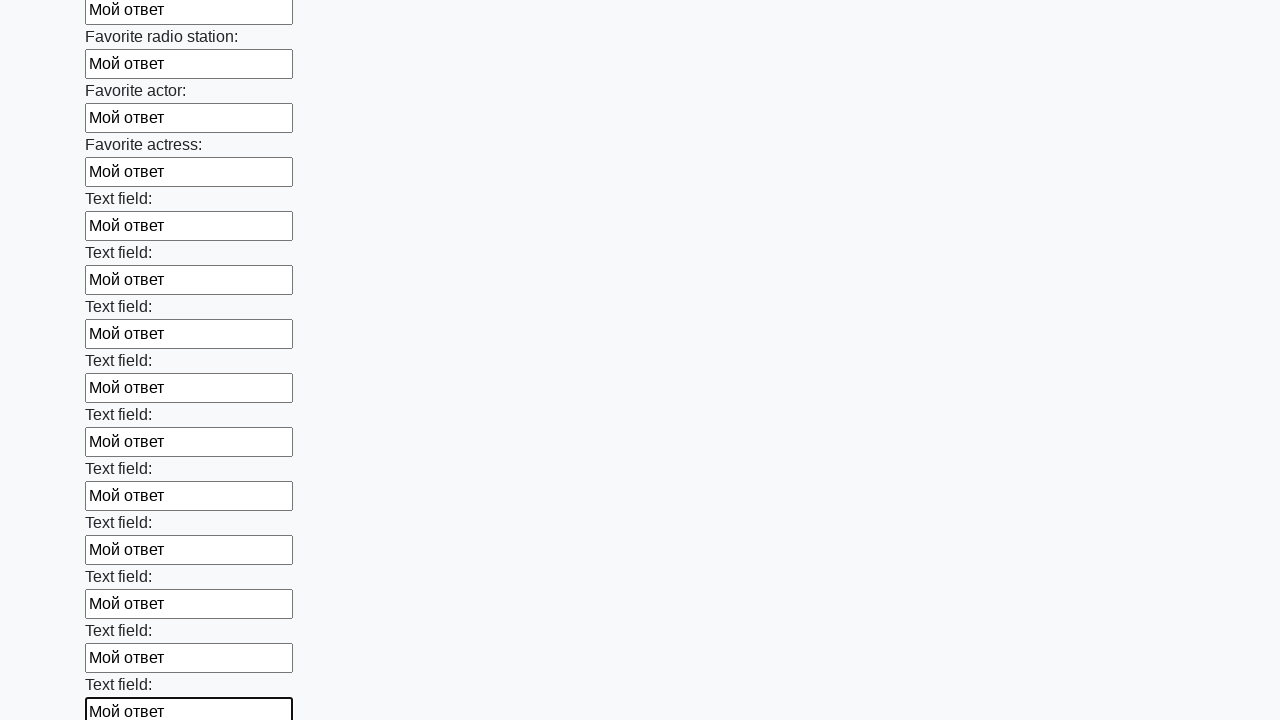

Filled an input field with 'Мой ответ' on input >> nth=36
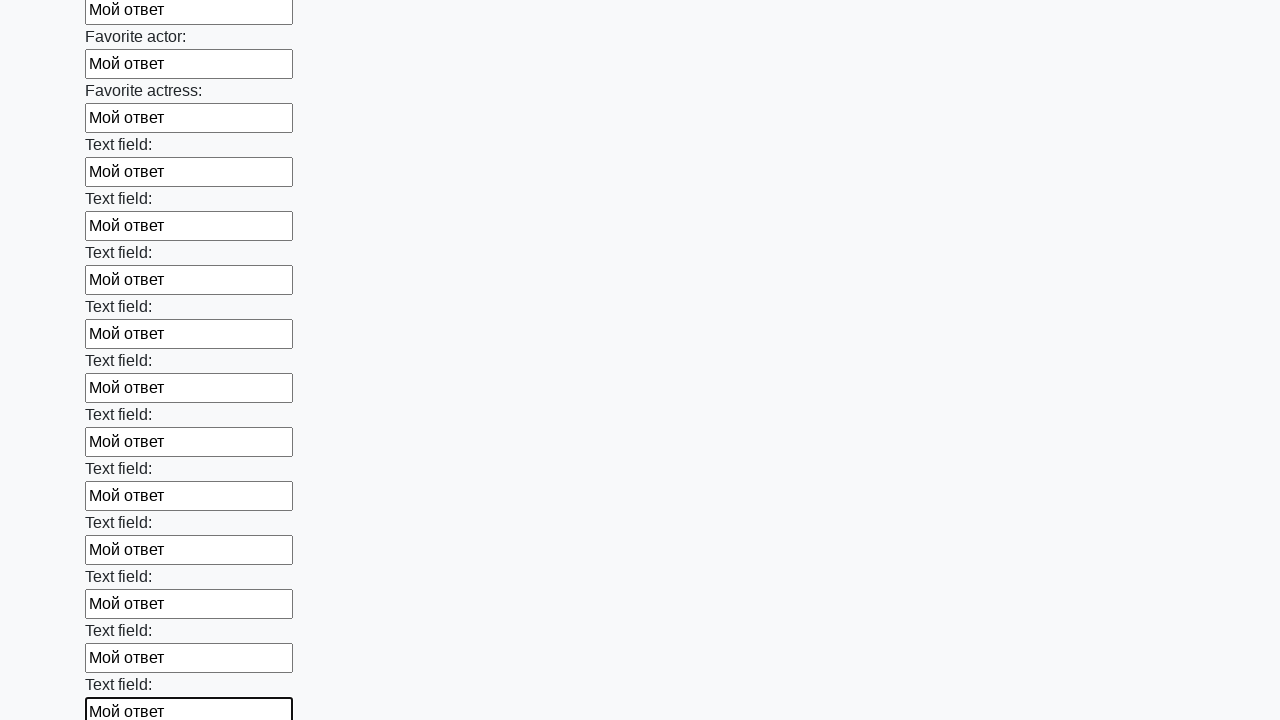

Filled an input field with 'Мой ответ' on input >> nth=37
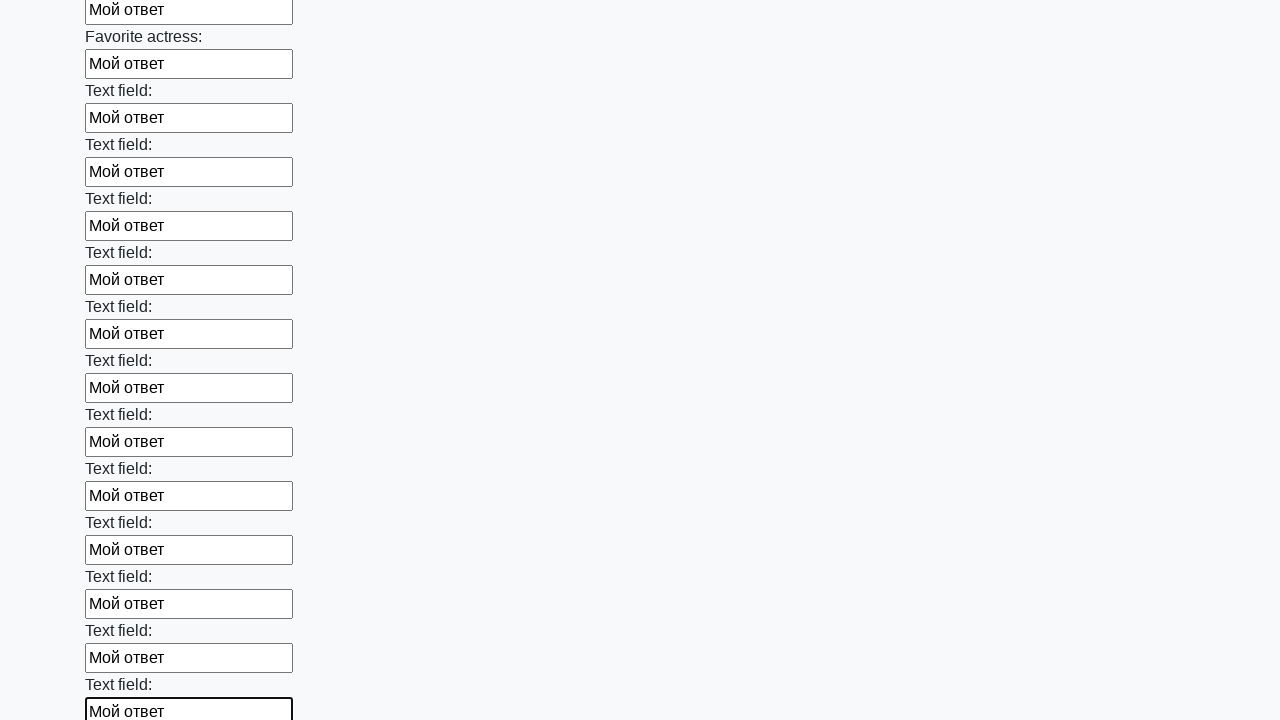

Filled an input field with 'Мой ответ' on input >> nth=38
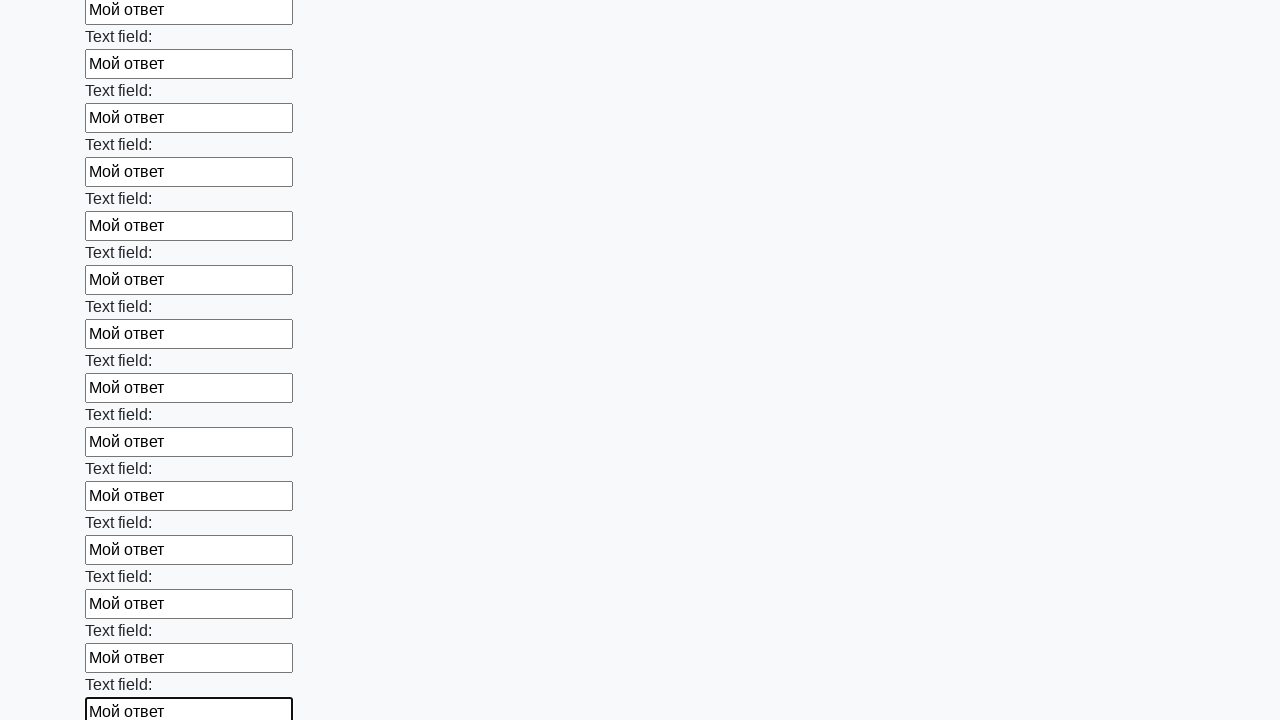

Filled an input field with 'Мой ответ' on input >> nth=39
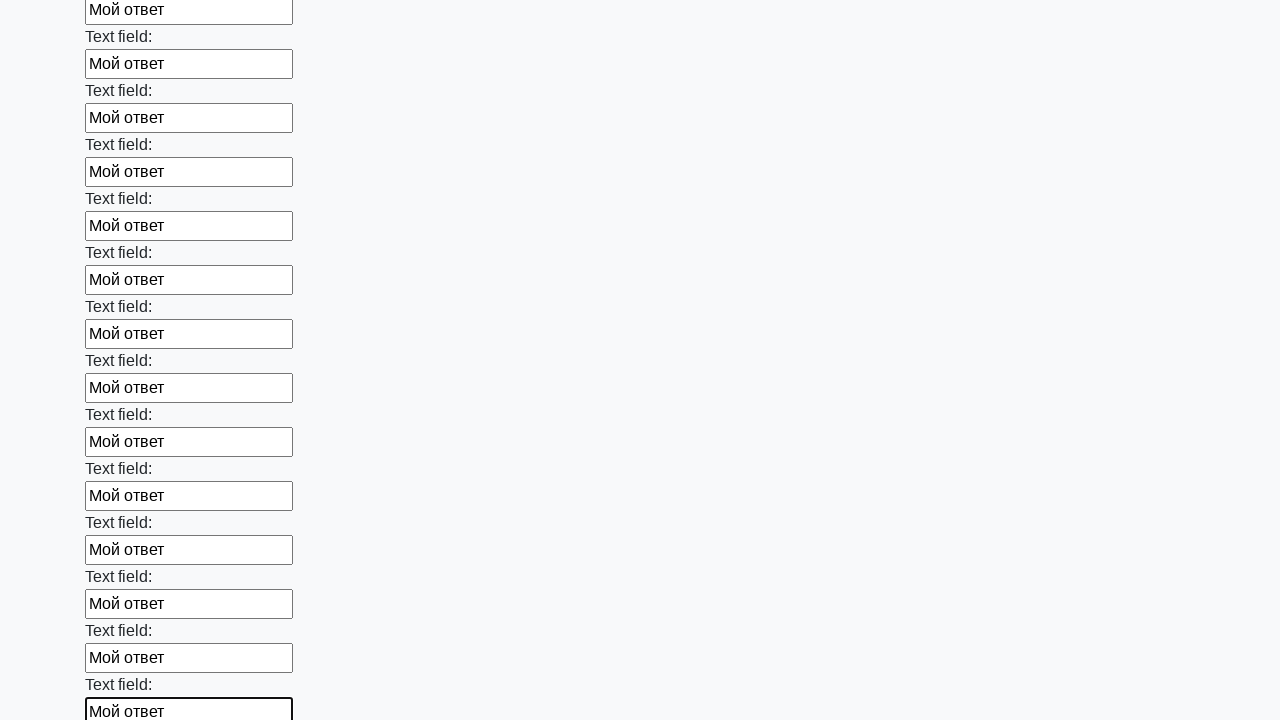

Filled an input field with 'Мой ответ' on input >> nth=40
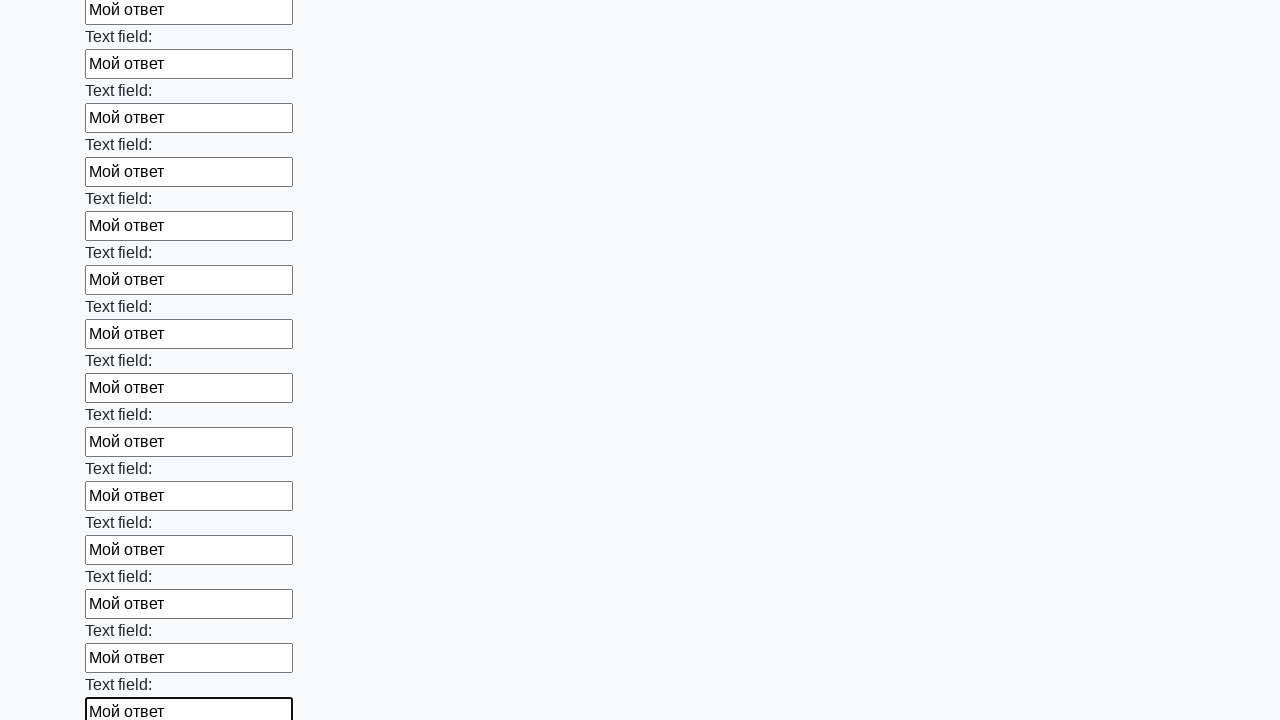

Filled an input field with 'Мой ответ' on input >> nth=41
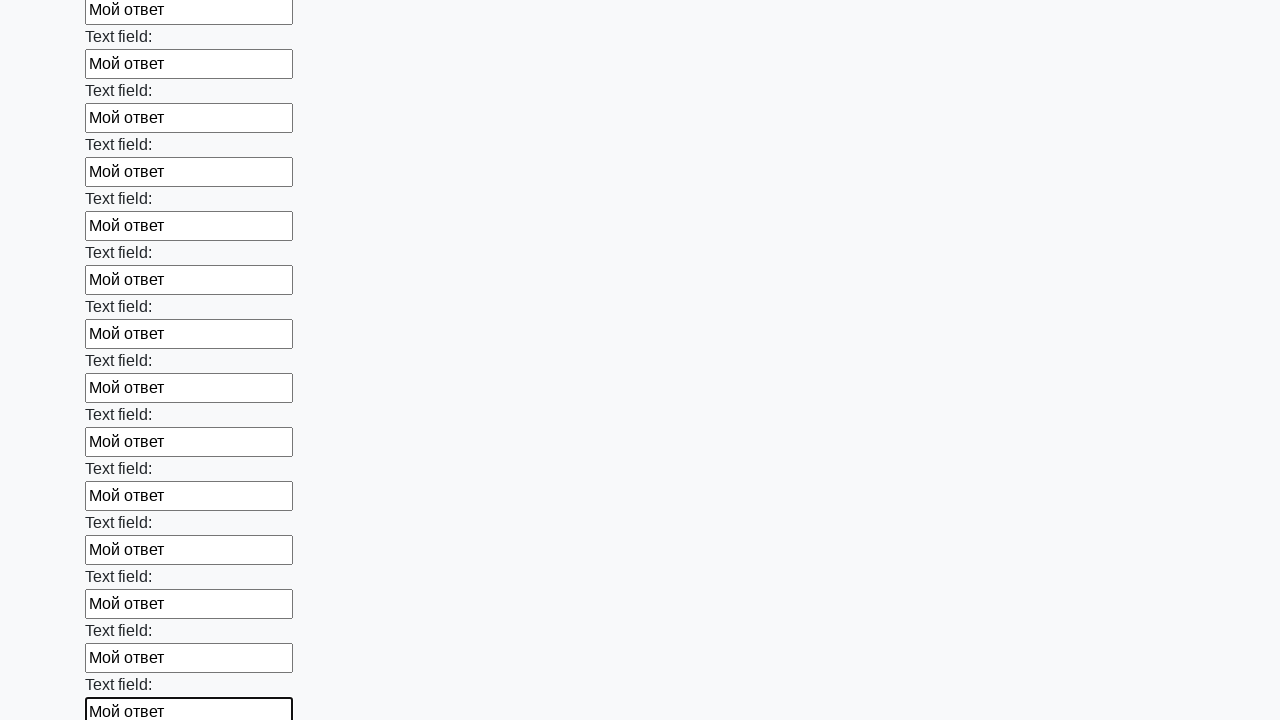

Filled an input field with 'Мой ответ' on input >> nth=42
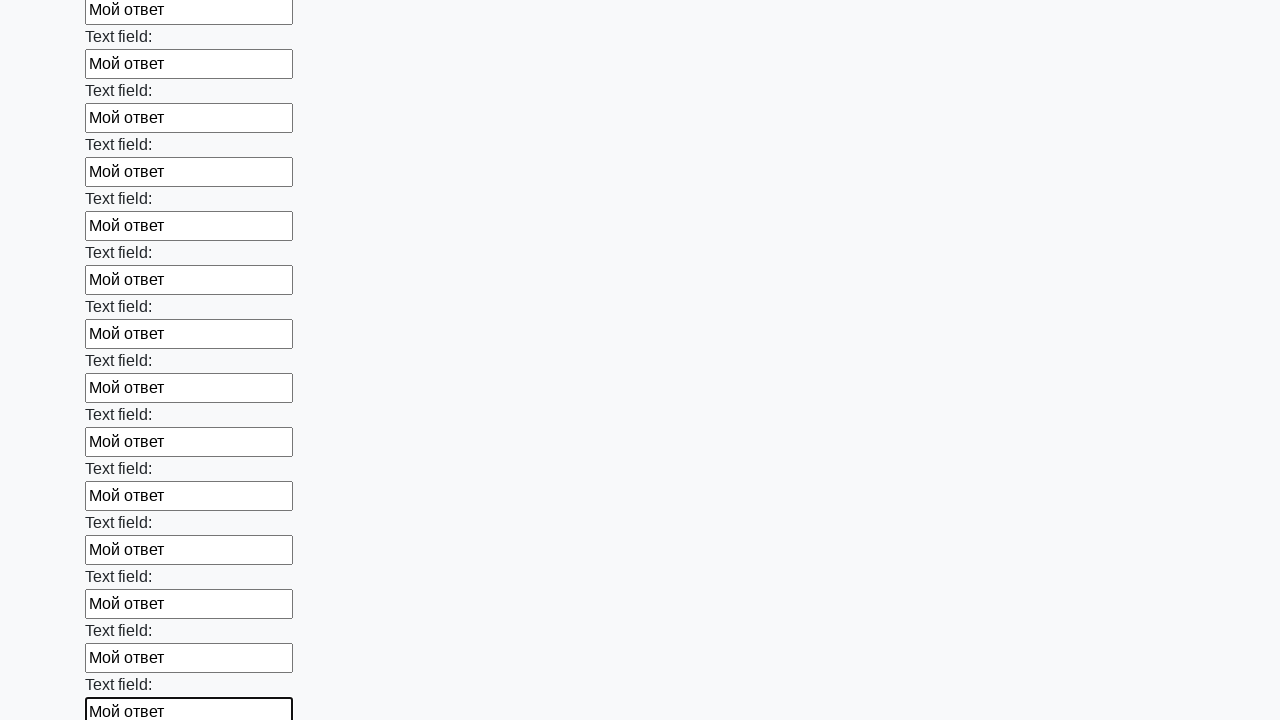

Filled an input field with 'Мой ответ' on input >> nth=43
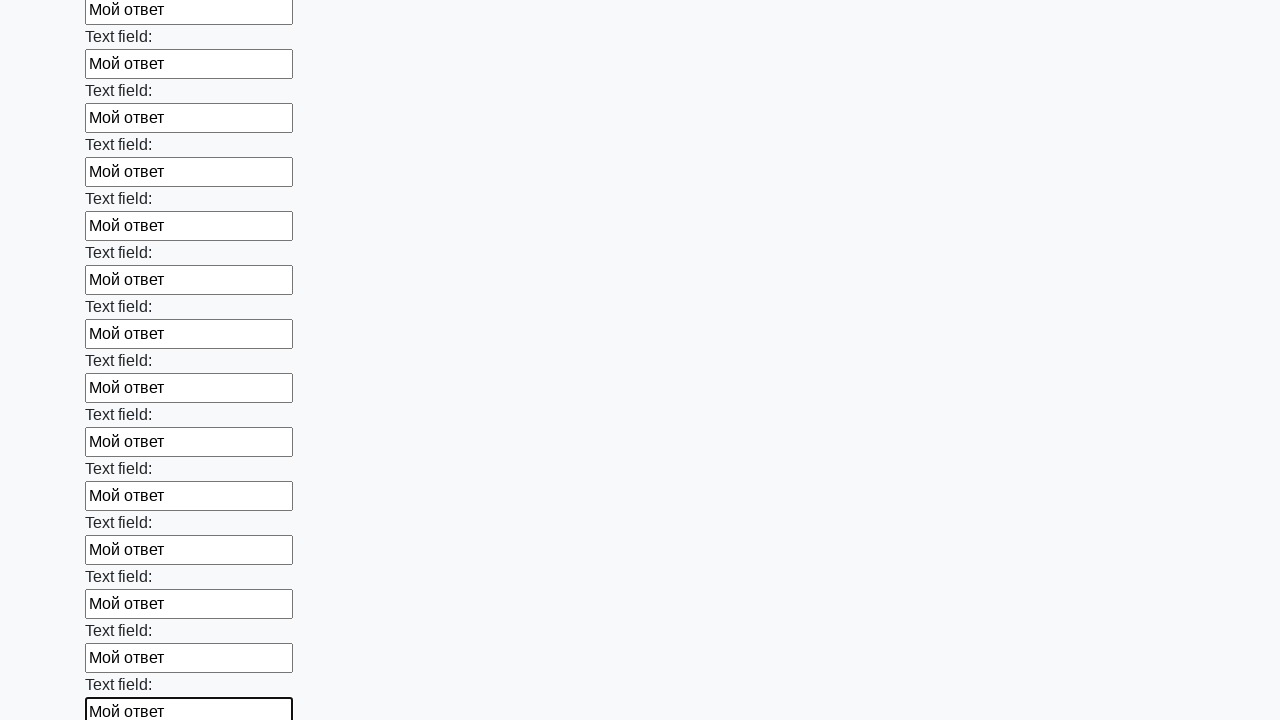

Filled an input field with 'Мой ответ' on input >> nth=44
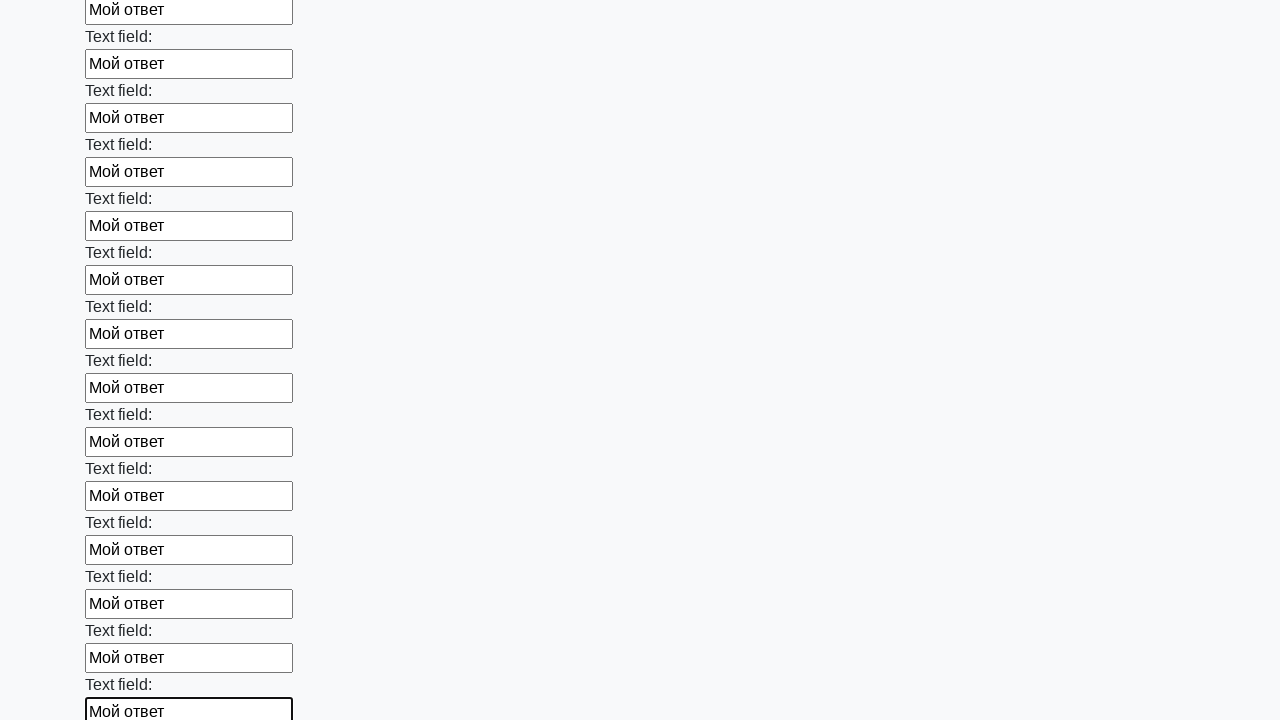

Filled an input field with 'Мой ответ' on input >> nth=45
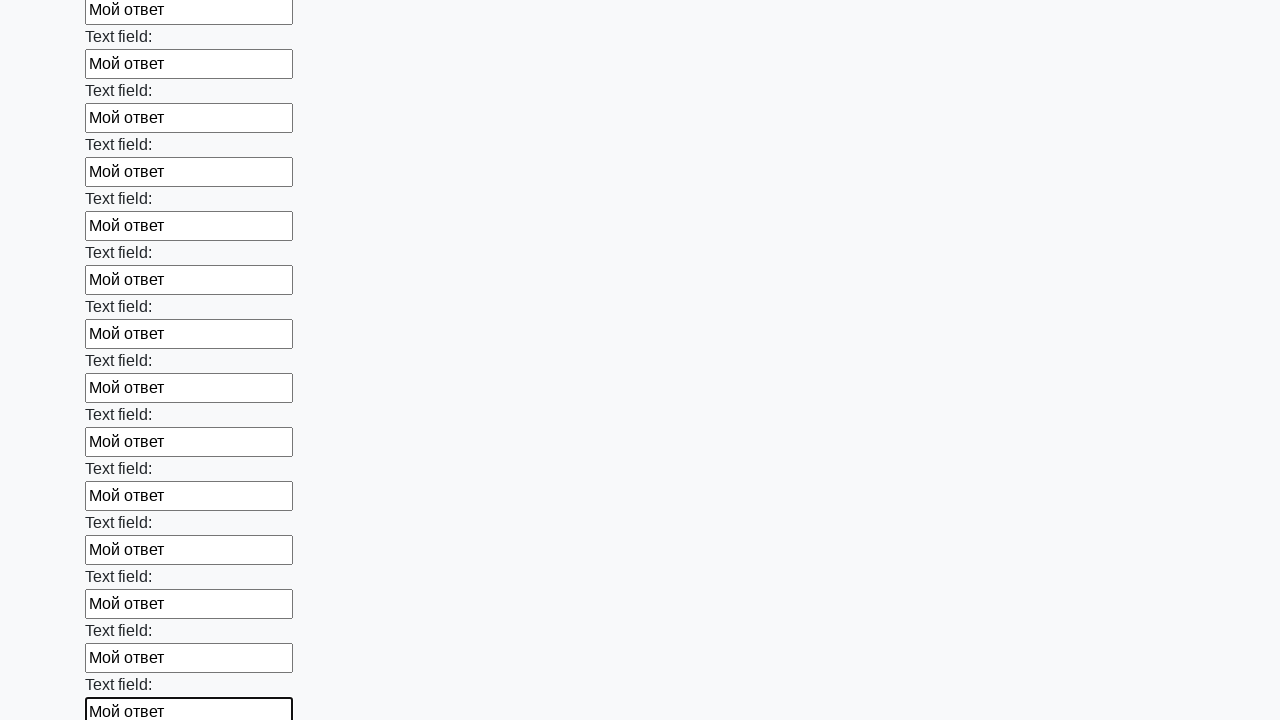

Filled an input field with 'Мой ответ' on input >> nth=46
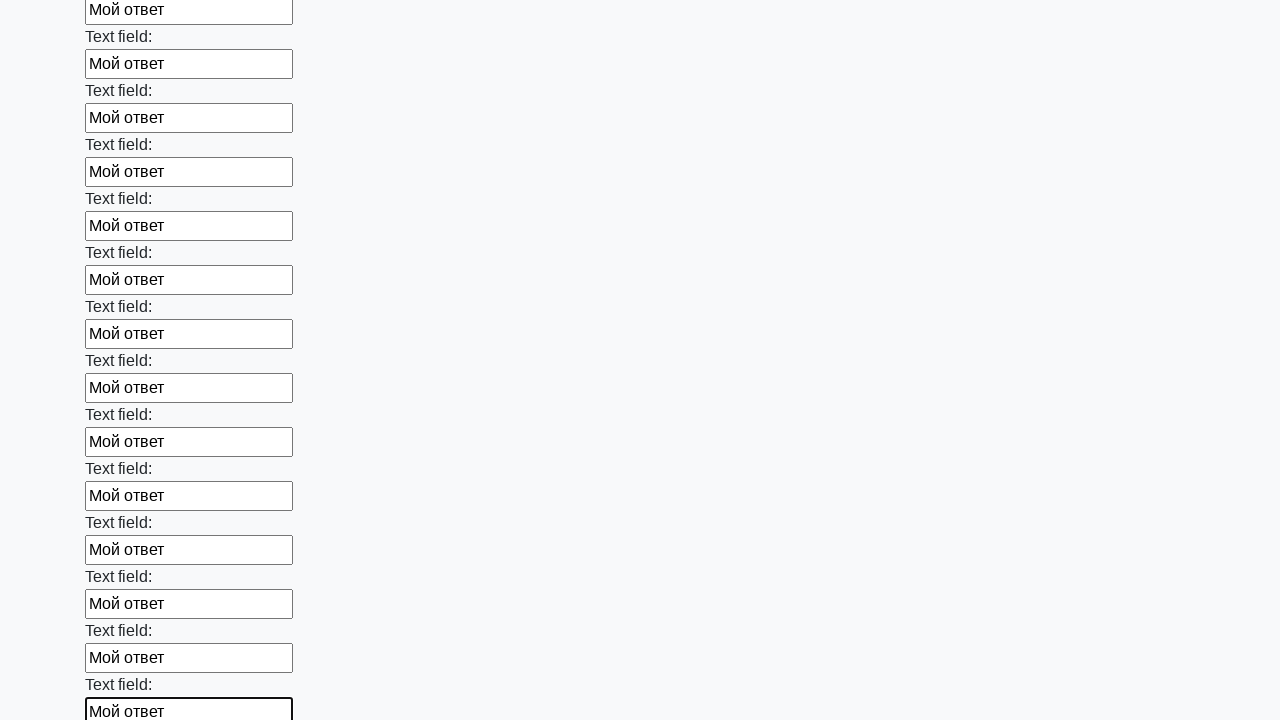

Filled an input field with 'Мой ответ' on input >> nth=47
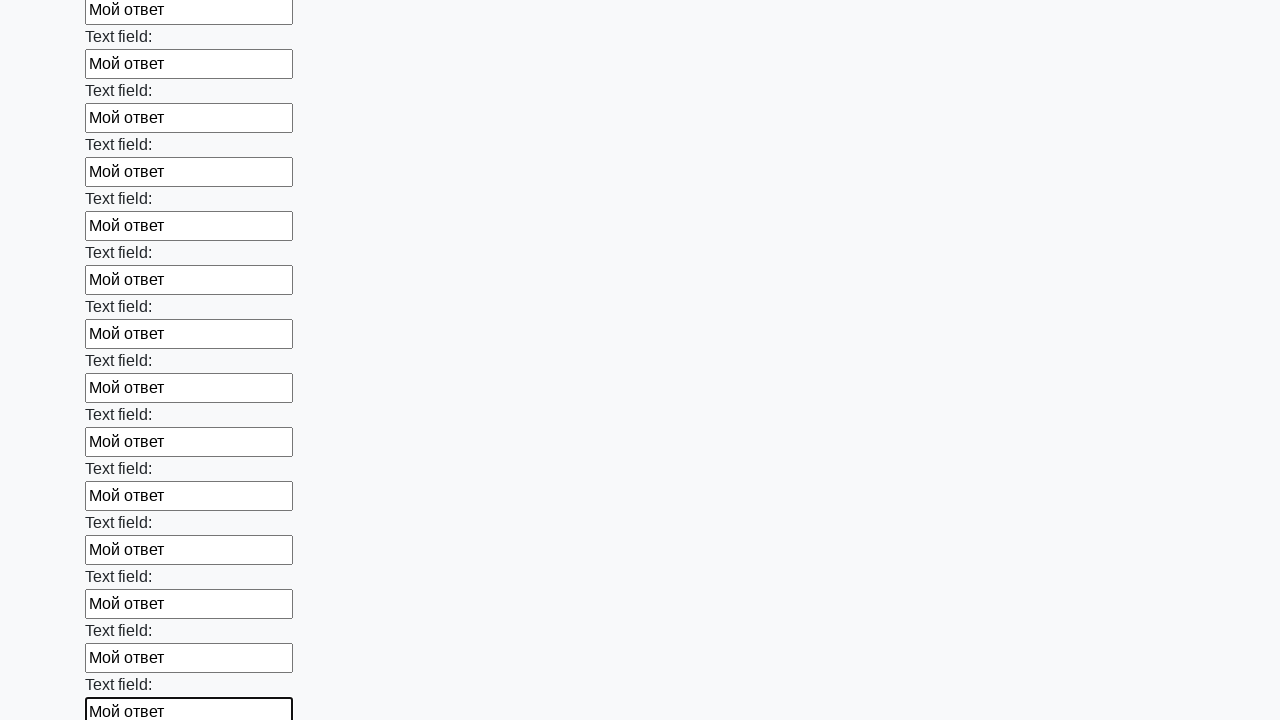

Filled an input field with 'Мой ответ' on input >> nth=48
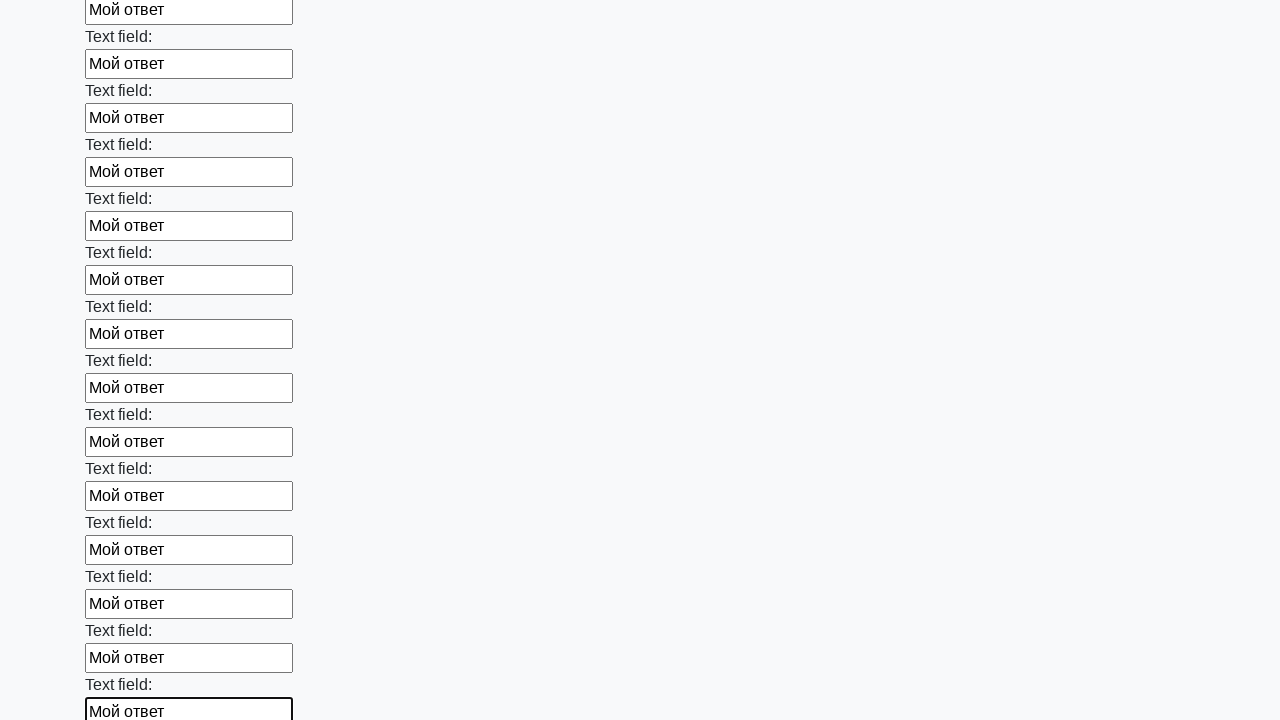

Filled an input field with 'Мой ответ' on input >> nth=49
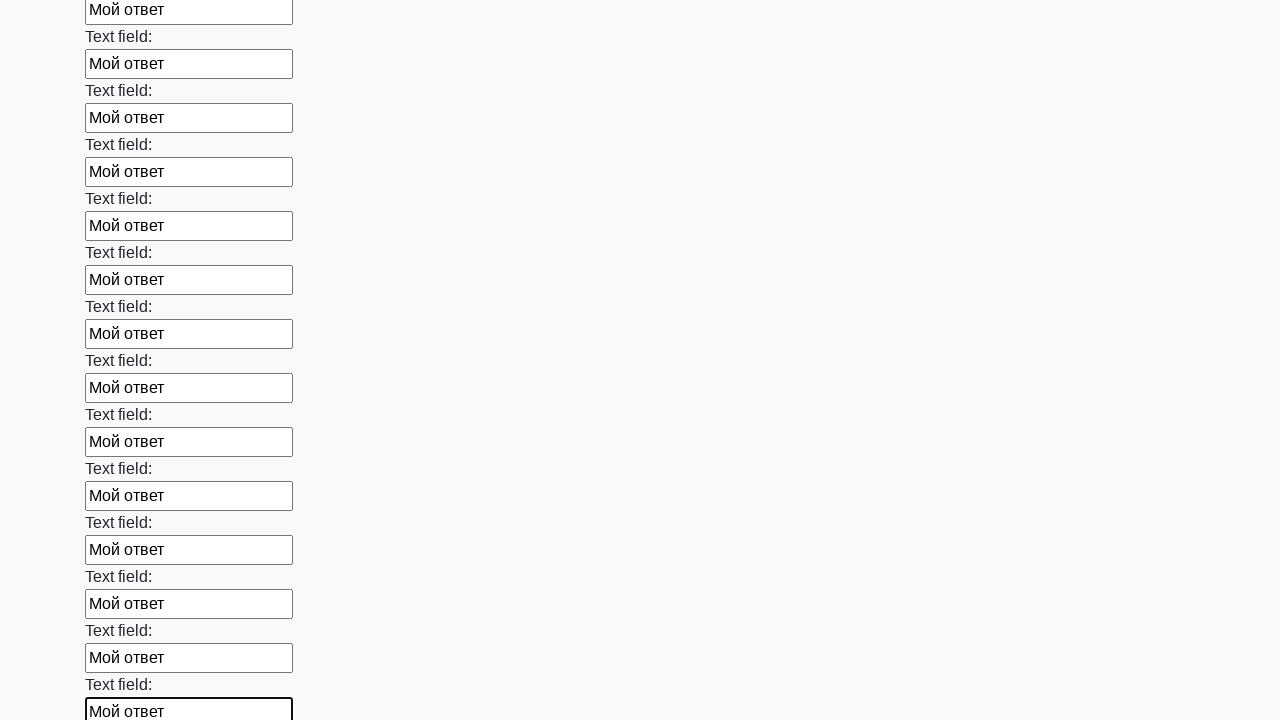

Filled an input field with 'Мой ответ' on input >> nth=50
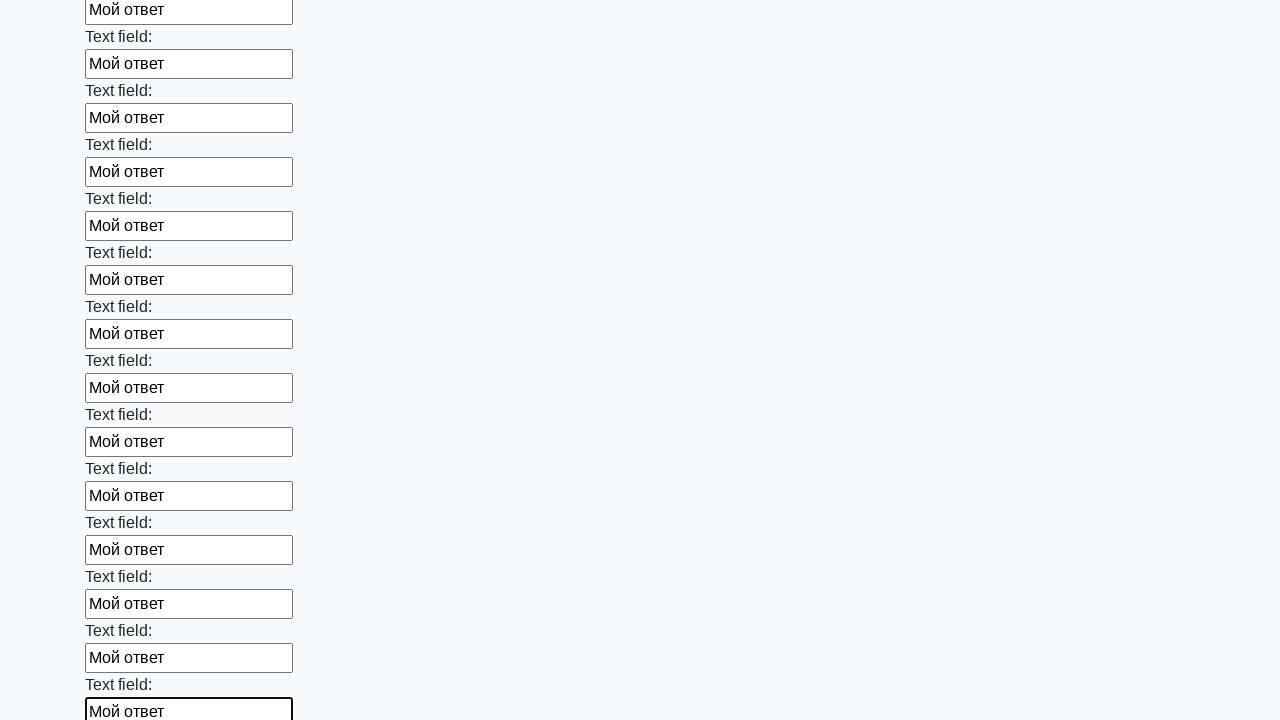

Filled an input field with 'Мой ответ' on input >> nth=51
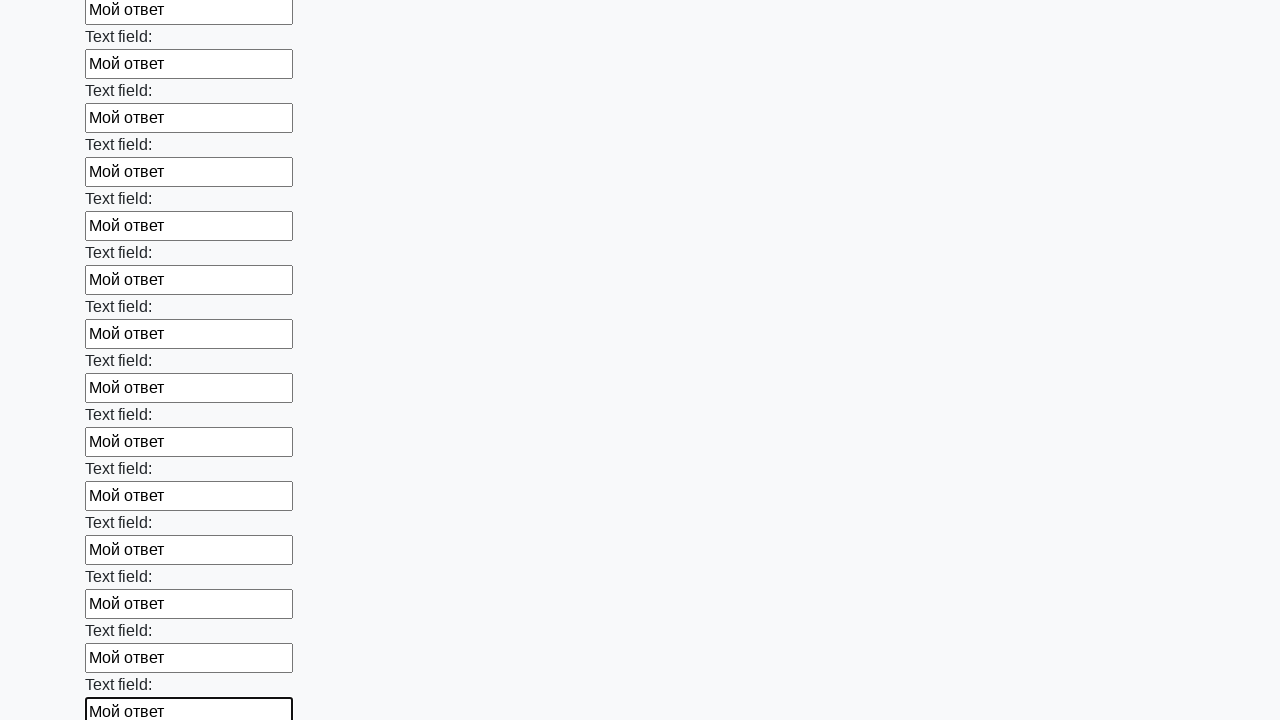

Filled an input field with 'Мой ответ' on input >> nth=52
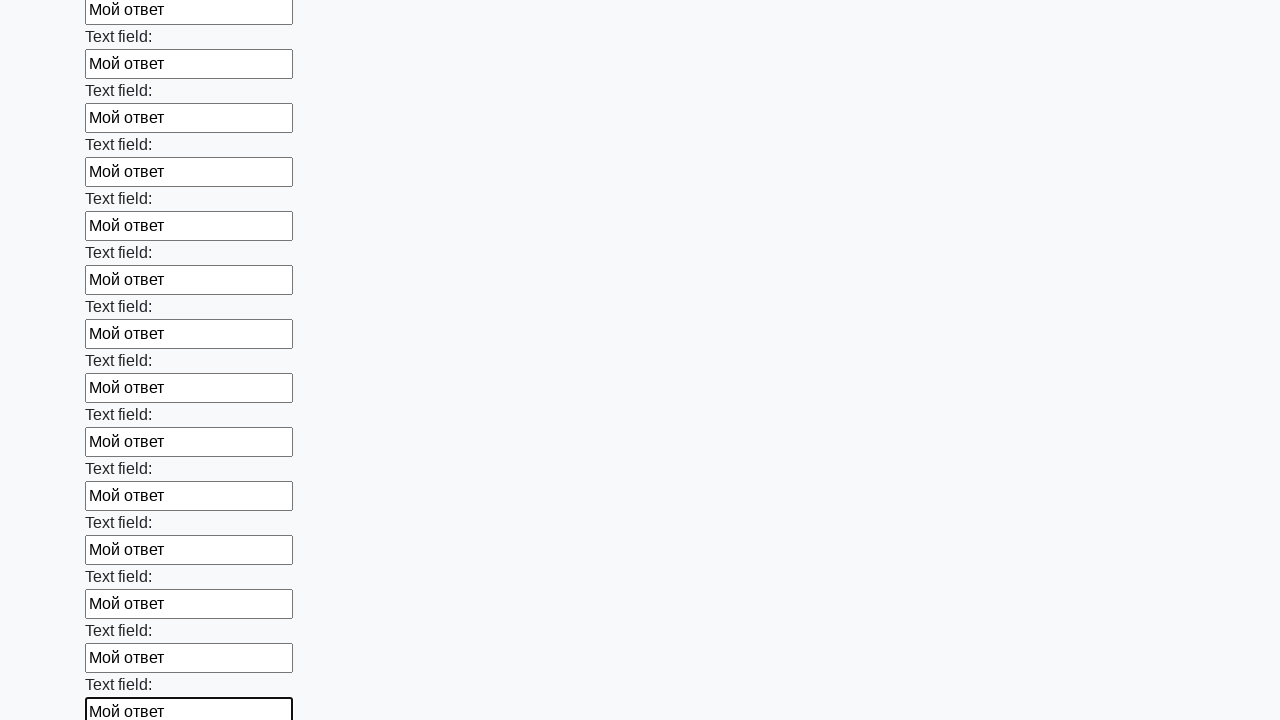

Filled an input field with 'Мой ответ' on input >> nth=53
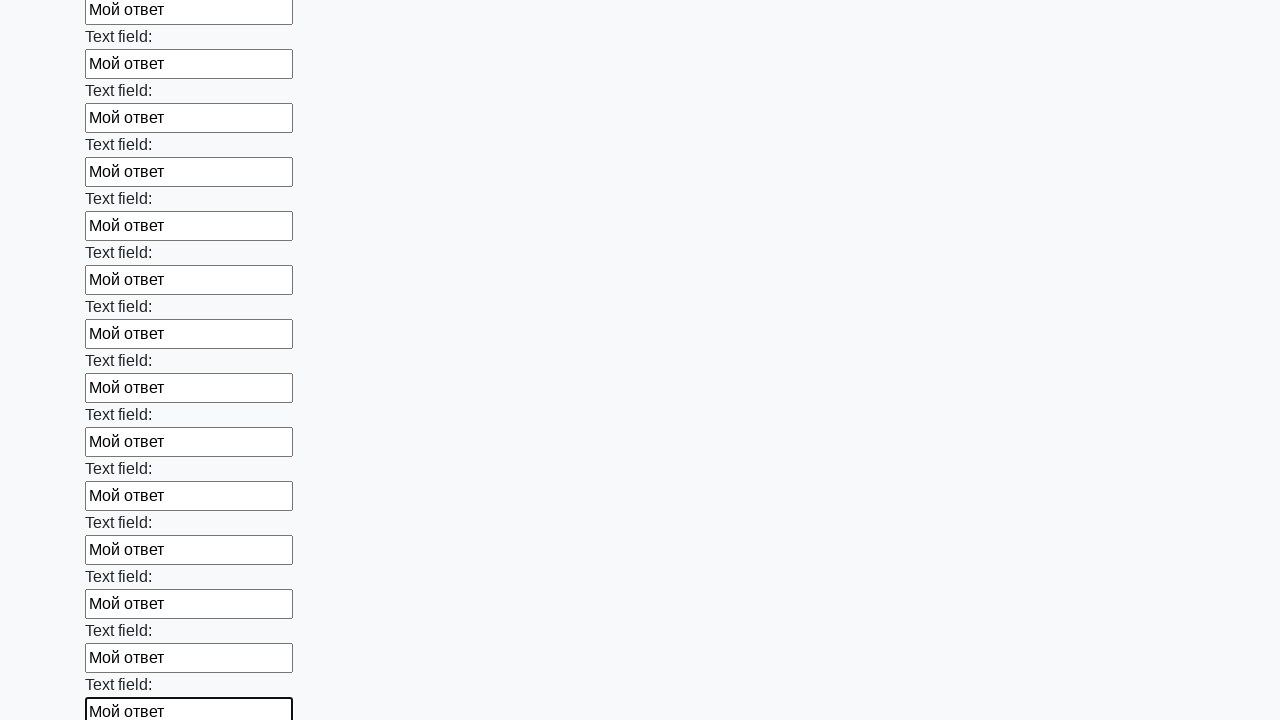

Filled an input field with 'Мой ответ' on input >> nth=54
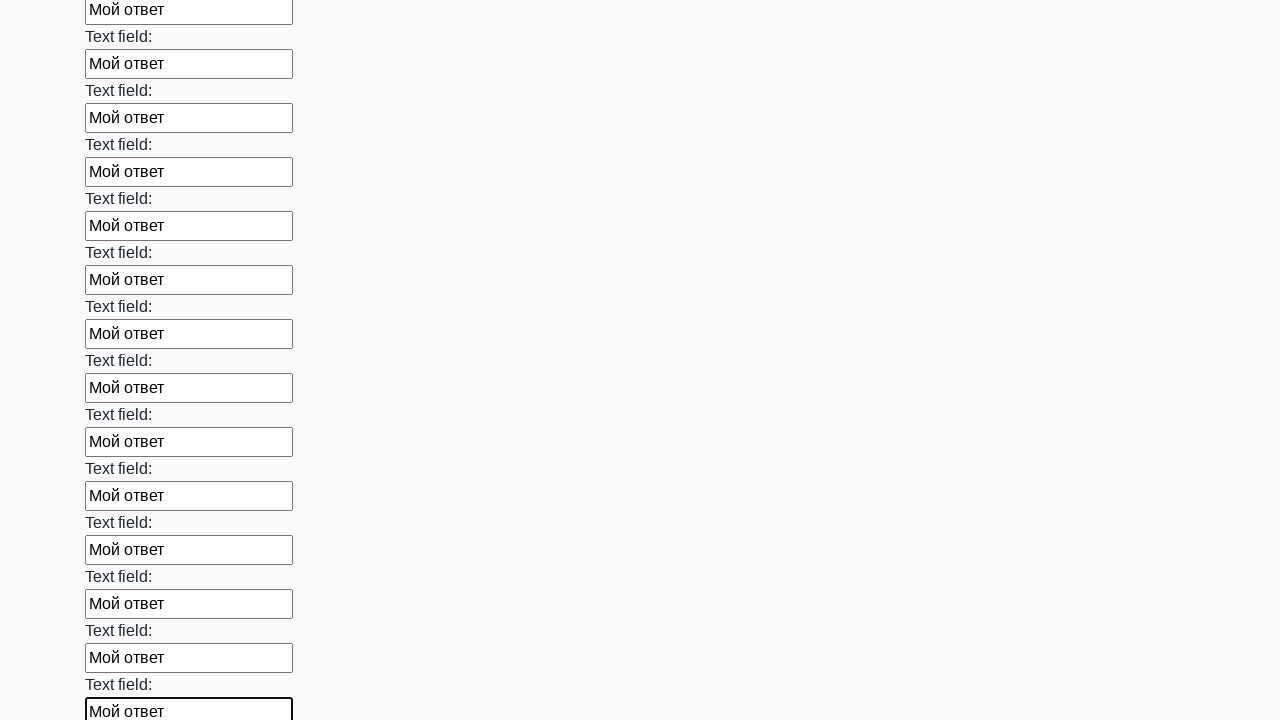

Filled an input field with 'Мой ответ' on input >> nth=55
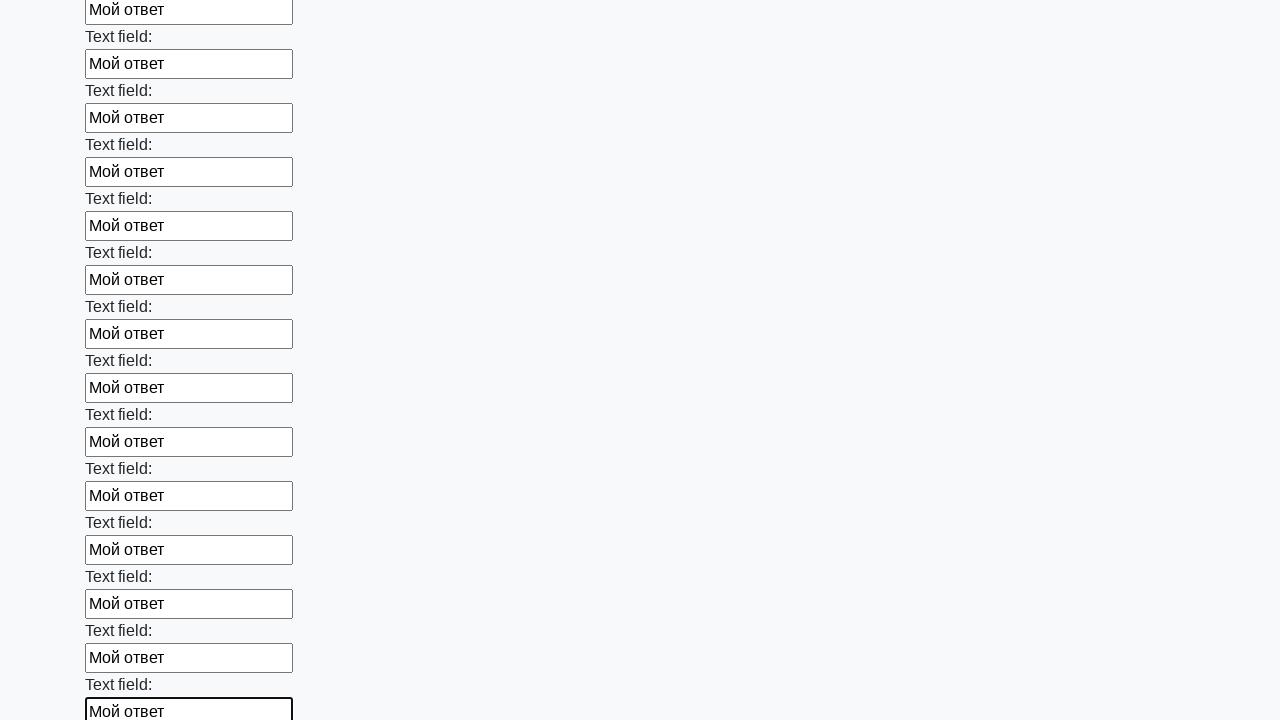

Filled an input field with 'Мой ответ' on input >> nth=56
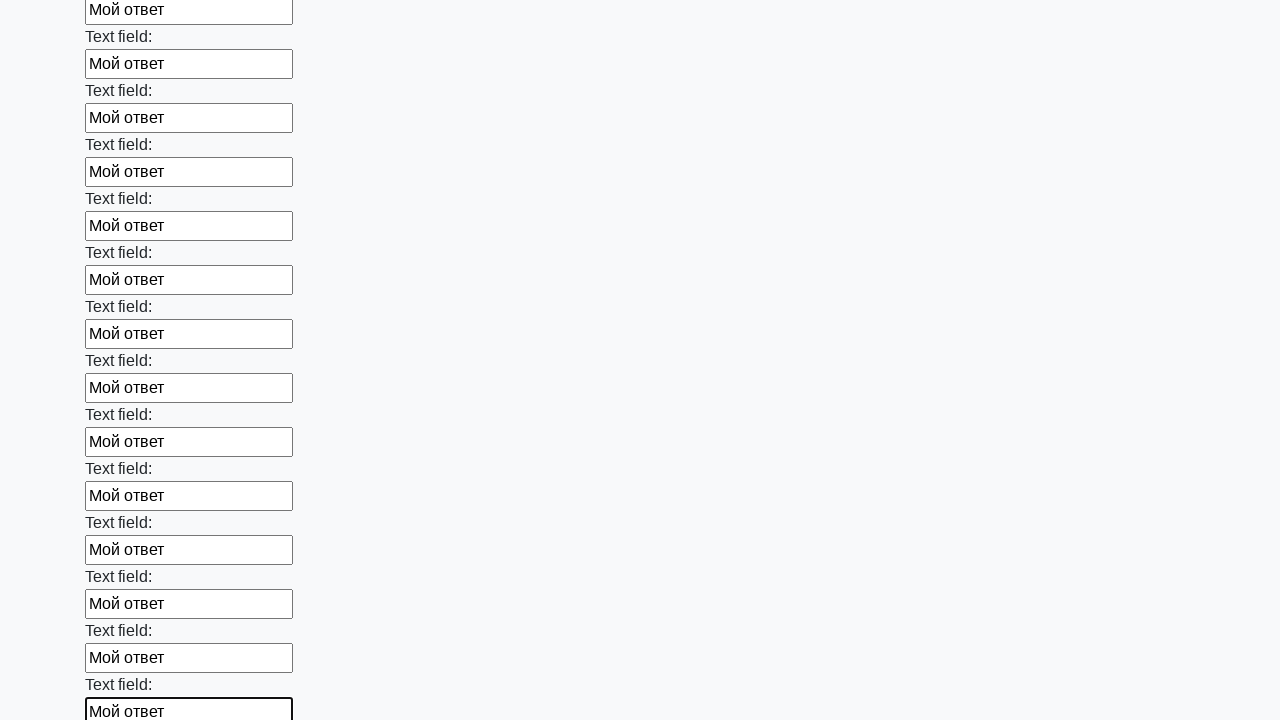

Filled an input field with 'Мой ответ' on input >> nth=57
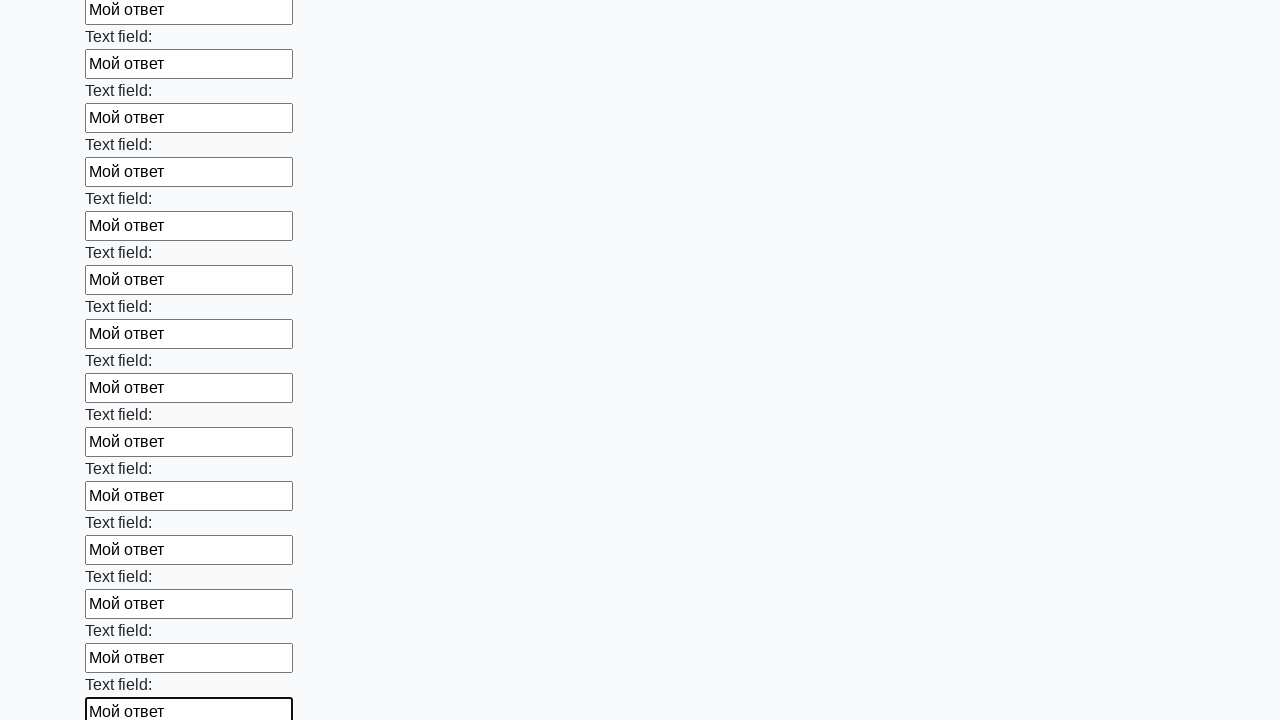

Filled an input field with 'Мой ответ' on input >> nth=58
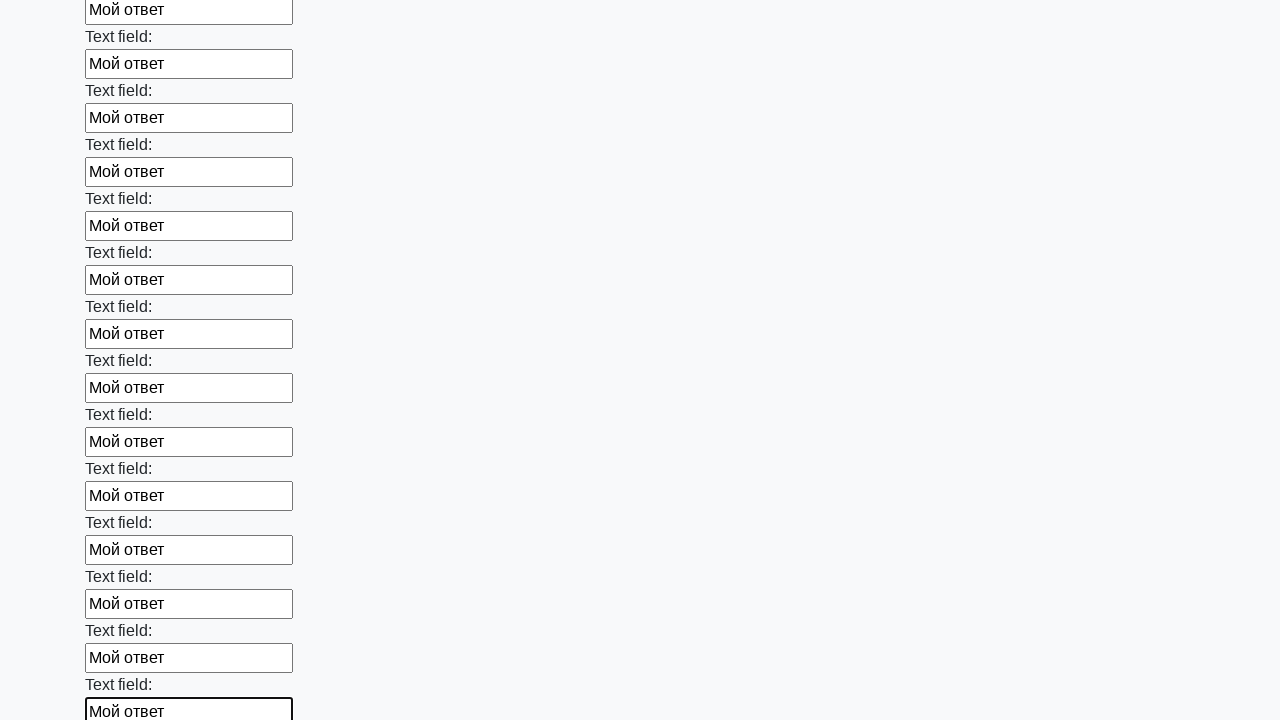

Filled an input field with 'Мой ответ' on input >> nth=59
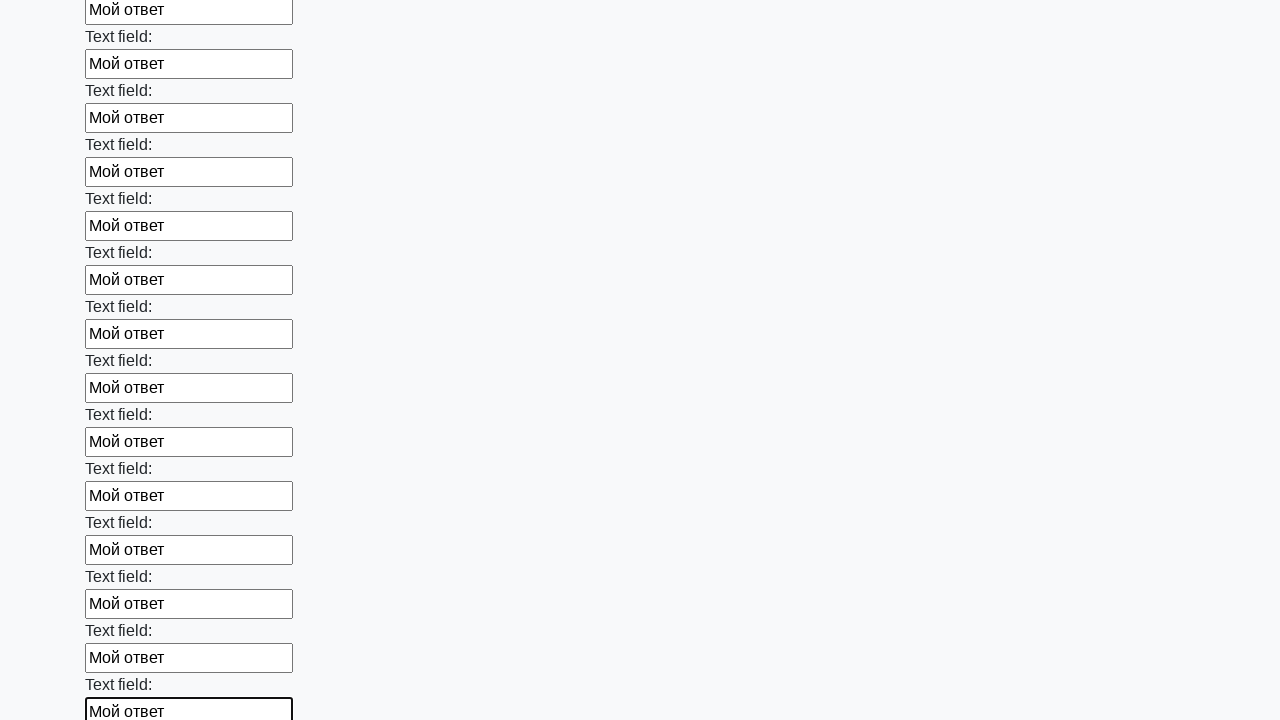

Filled an input field with 'Мой ответ' on input >> nth=60
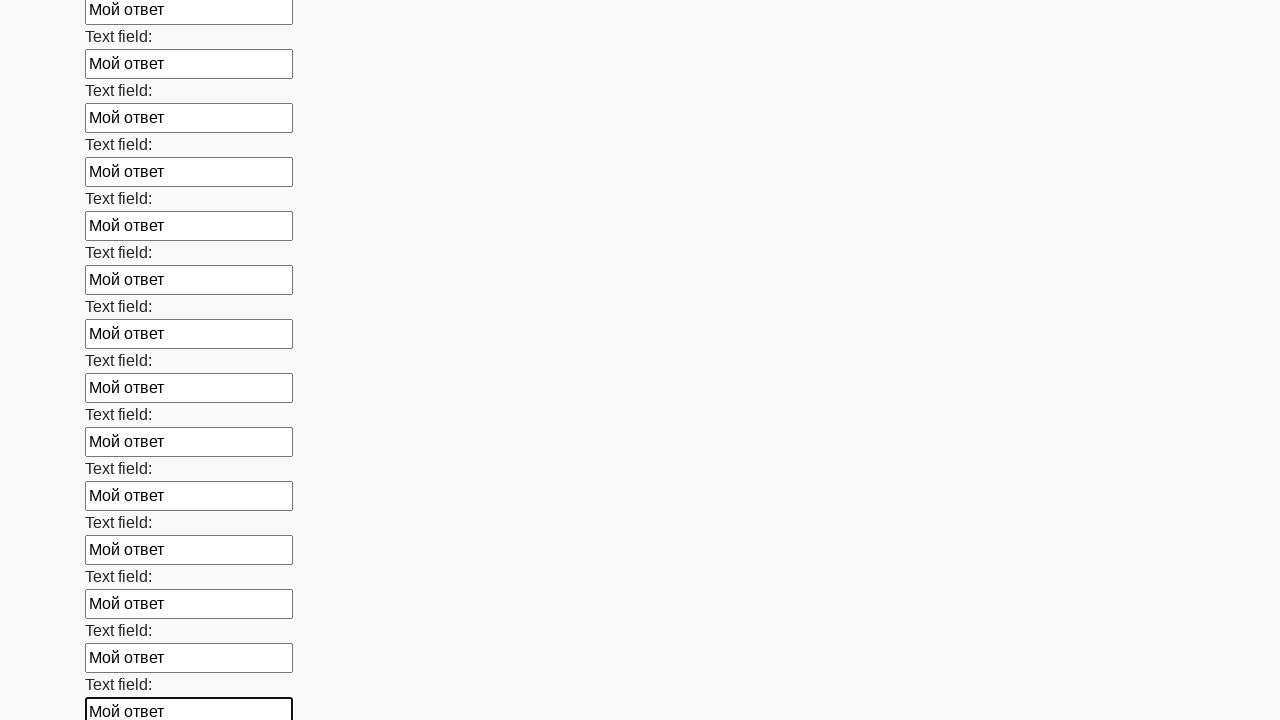

Filled an input field with 'Мой ответ' on input >> nth=61
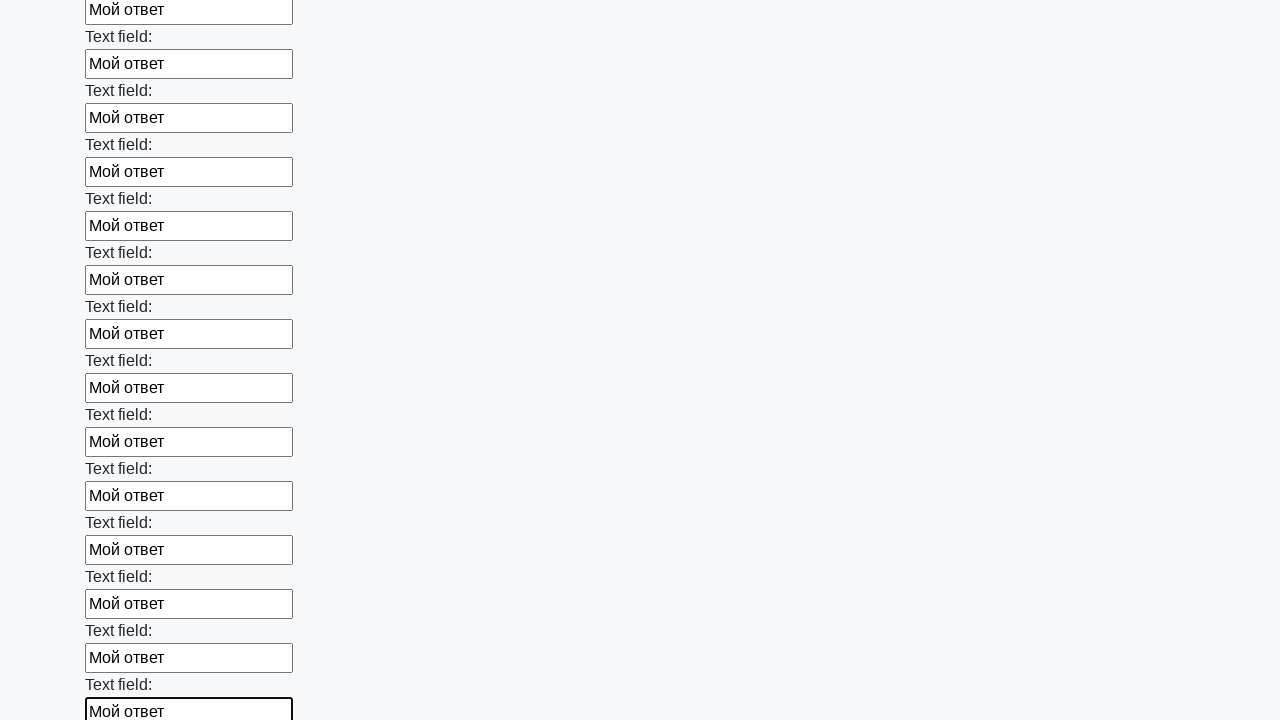

Filled an input field with 'Мой ответ' on input >> nth=62
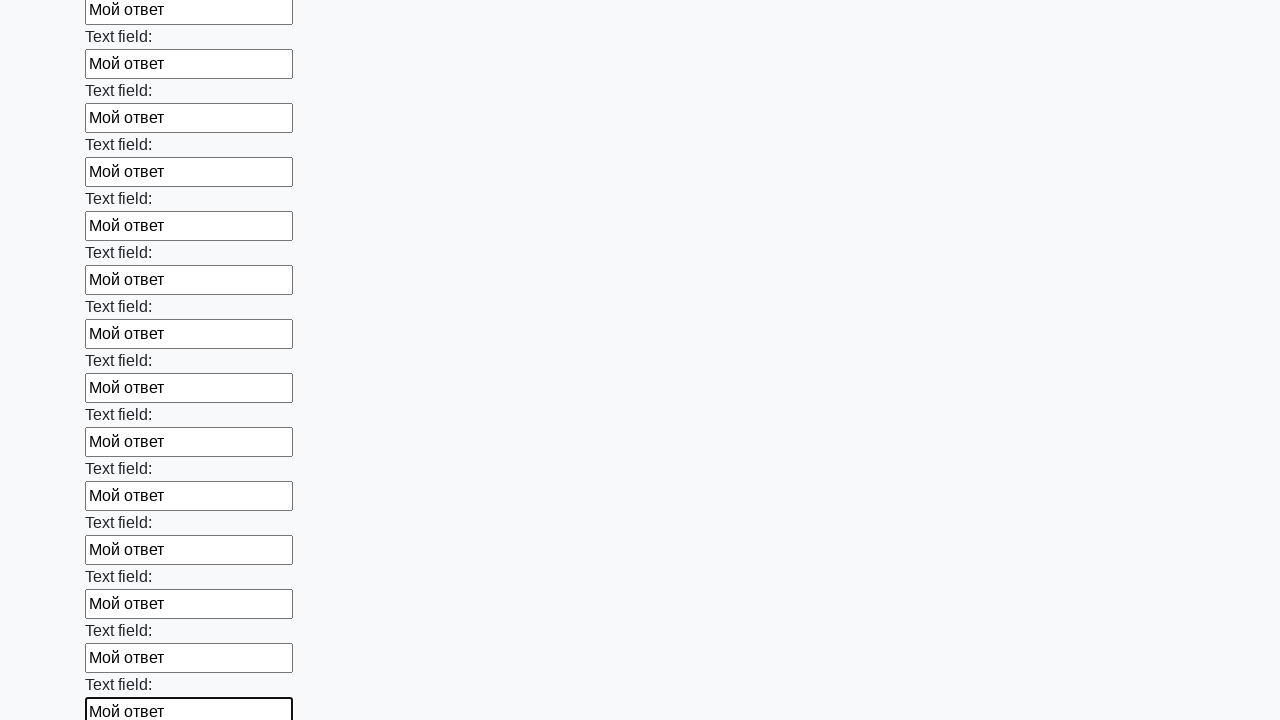

Filled an input field with 'Мой ответ' on input >> nth=63
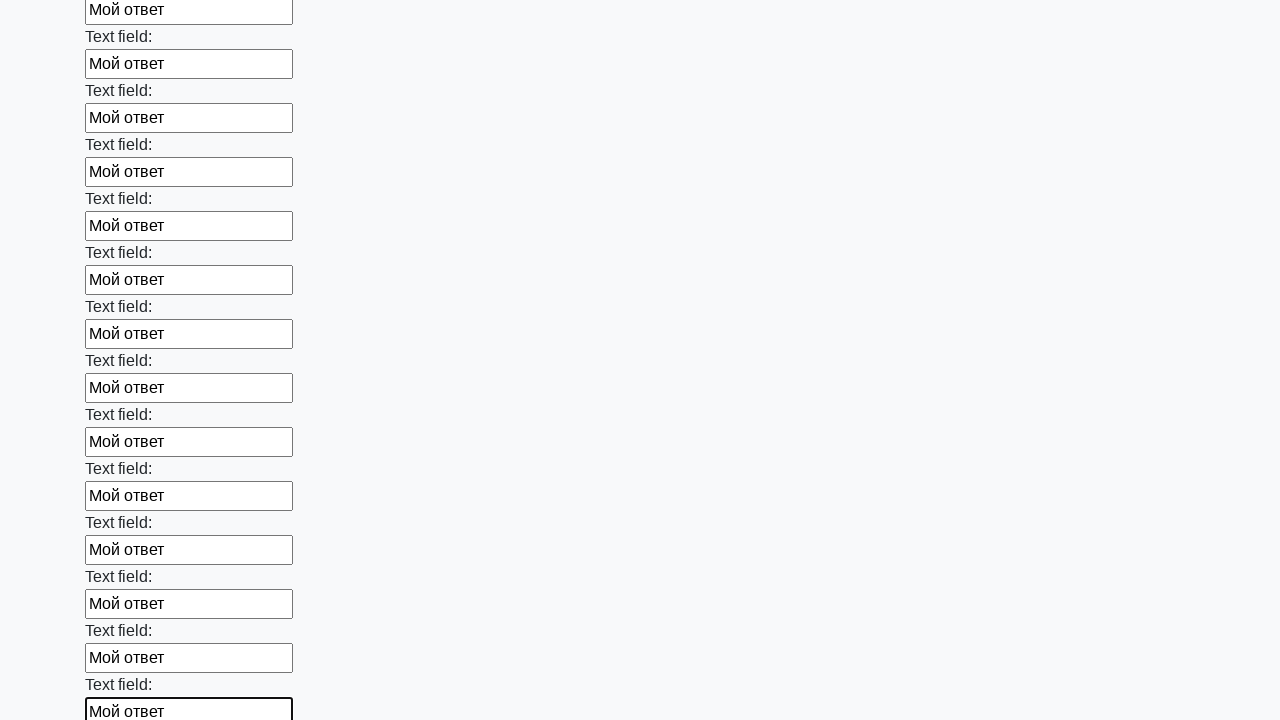

Filled an input field with 'Мой ответ' on input >> nth=64
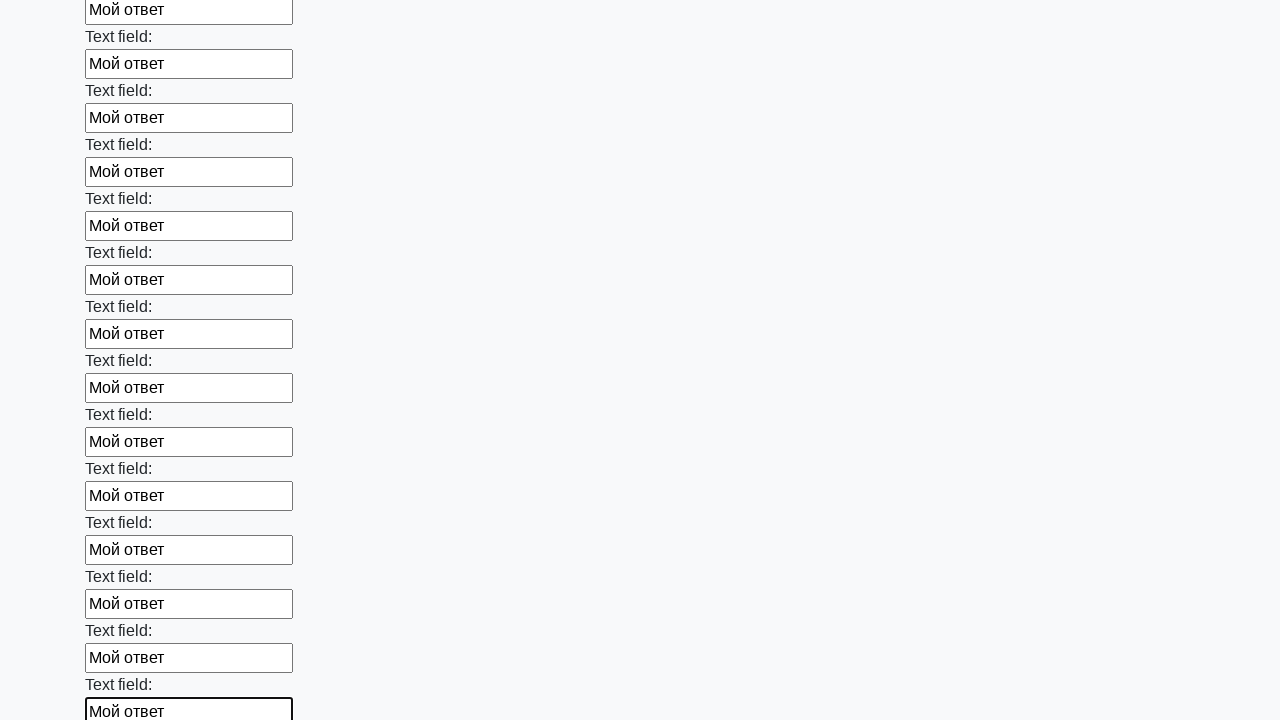

Filled an input field with 'Мой ответ' on input >> nth=65
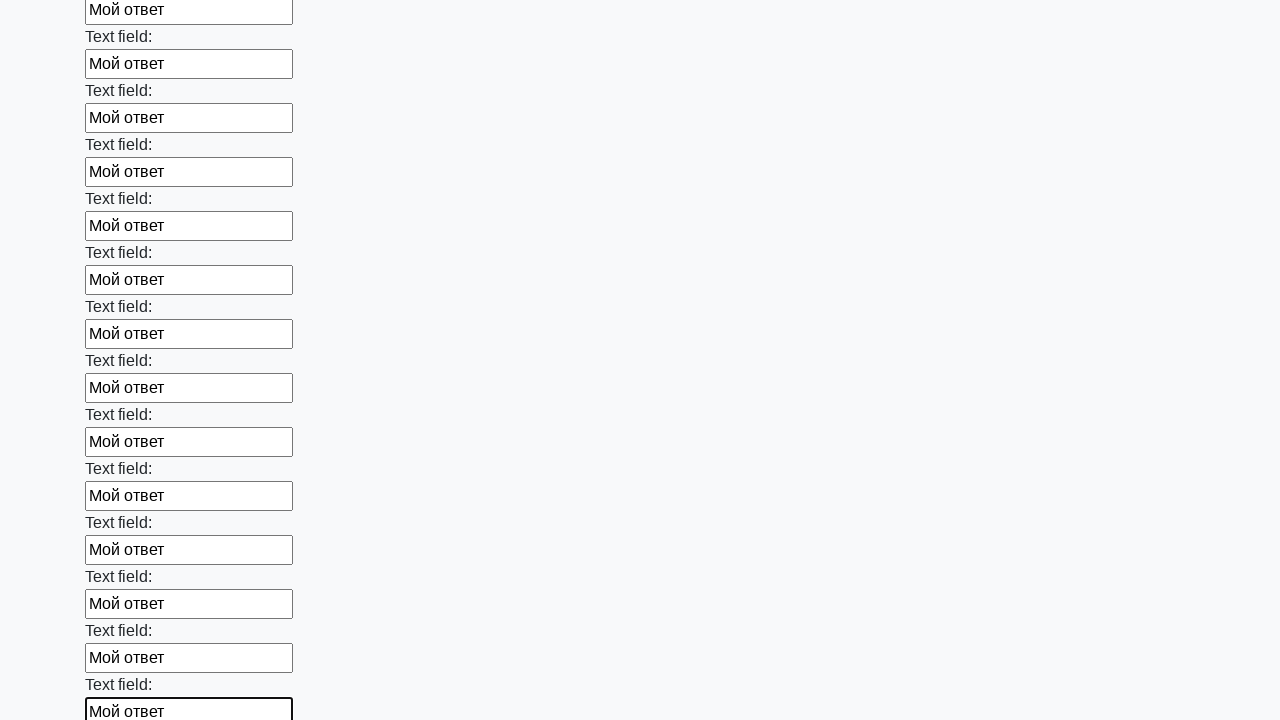

Filled an input field with 'Мой ответ' on input >> nth=66
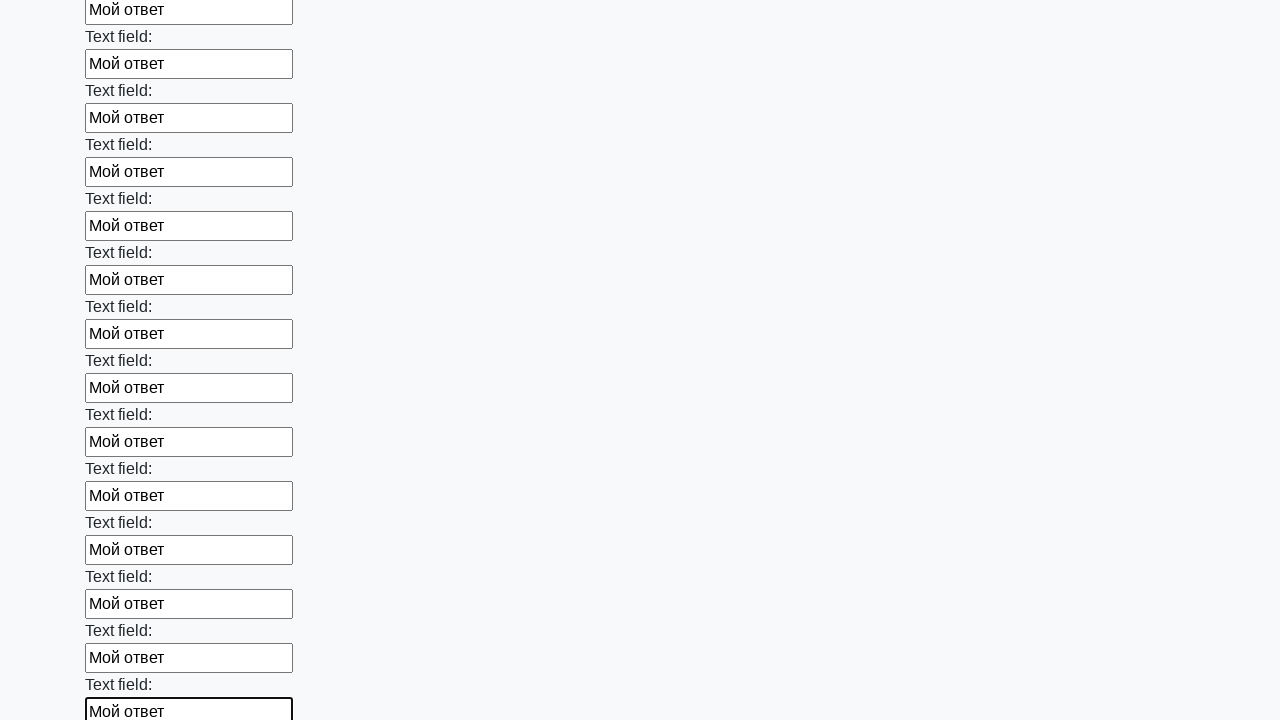

Filled an input field with 'Мой ответ' on input >> nth=67
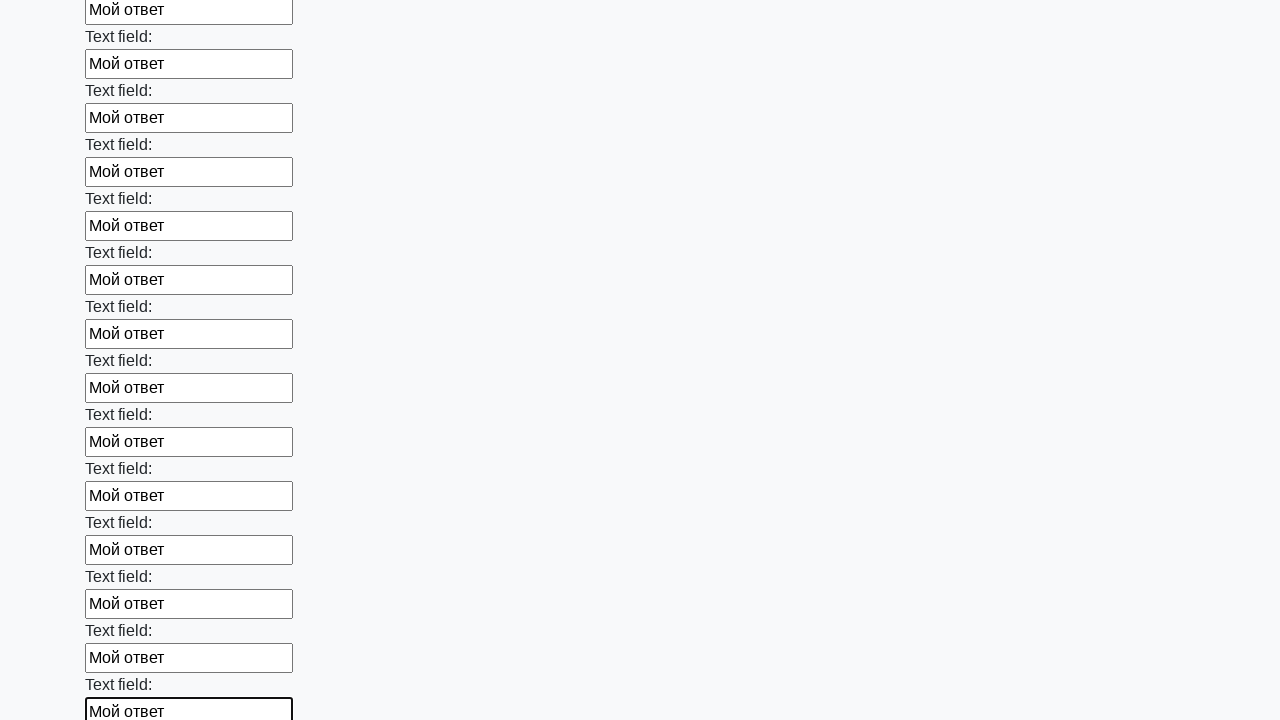

Filled an input field with 'Мой ответ' on input >> nth=68
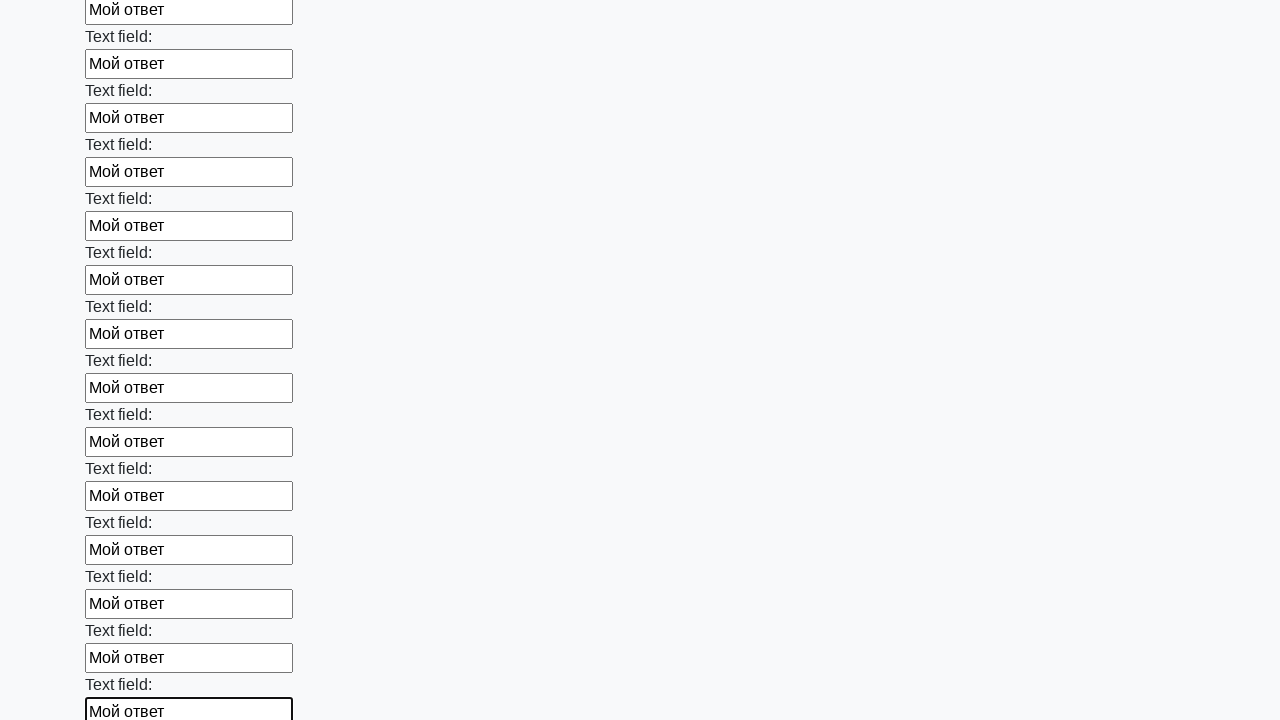

Filled an input field with 'Мой ответ' on input >> nth=69
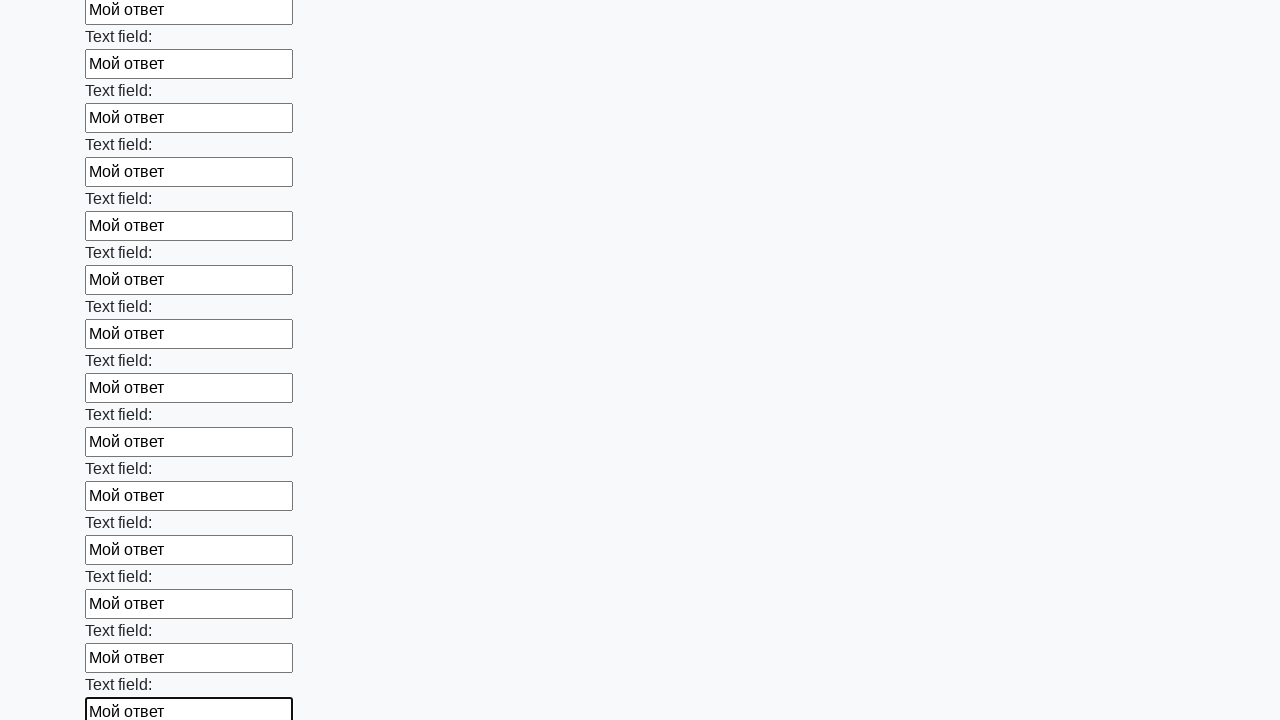

Filled an input field with 'Мой ответ' on input >> nth=70
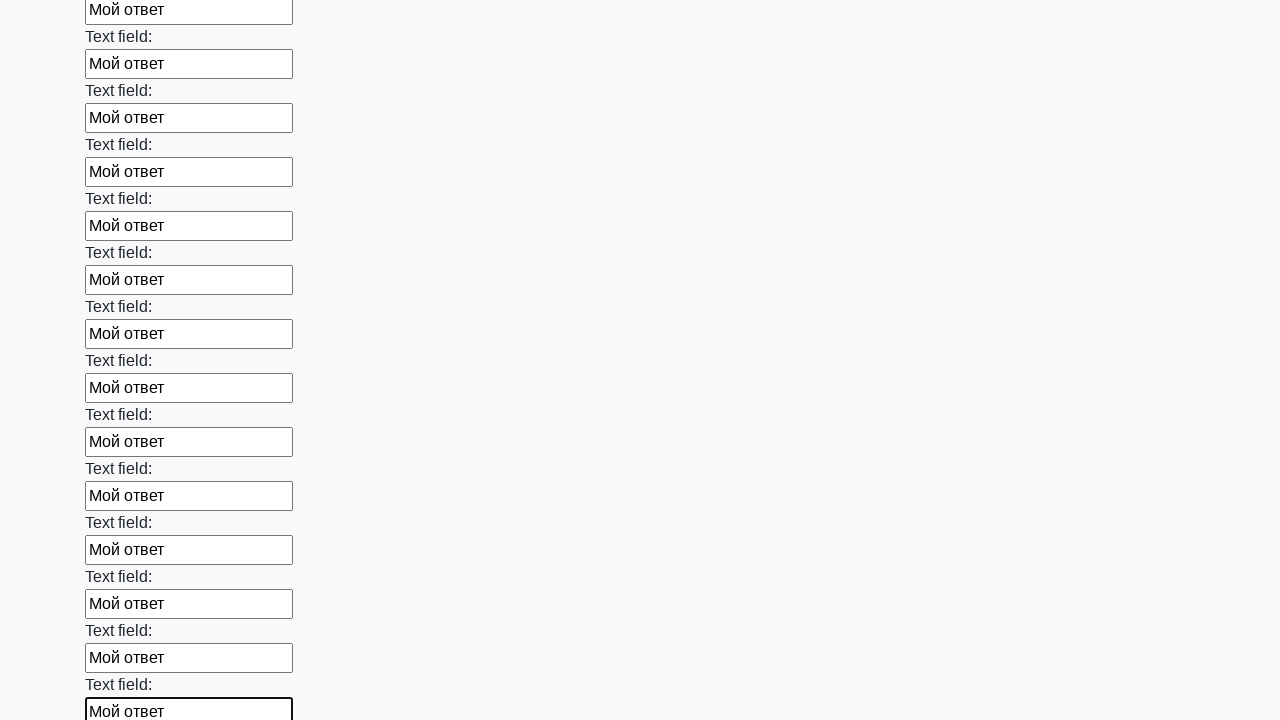

Filled an input field with 'Мой ответ' on input >> nth=71
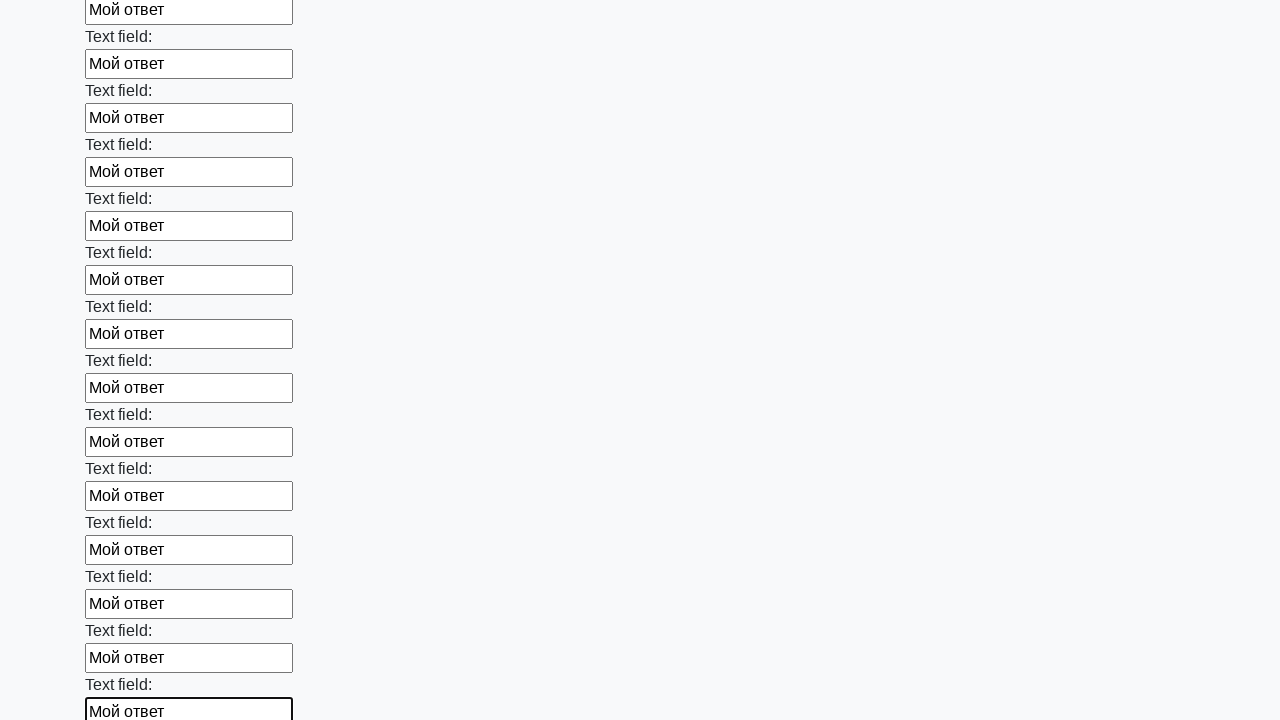

Filled an input field with 'Мой ответ' on input >> nth=72
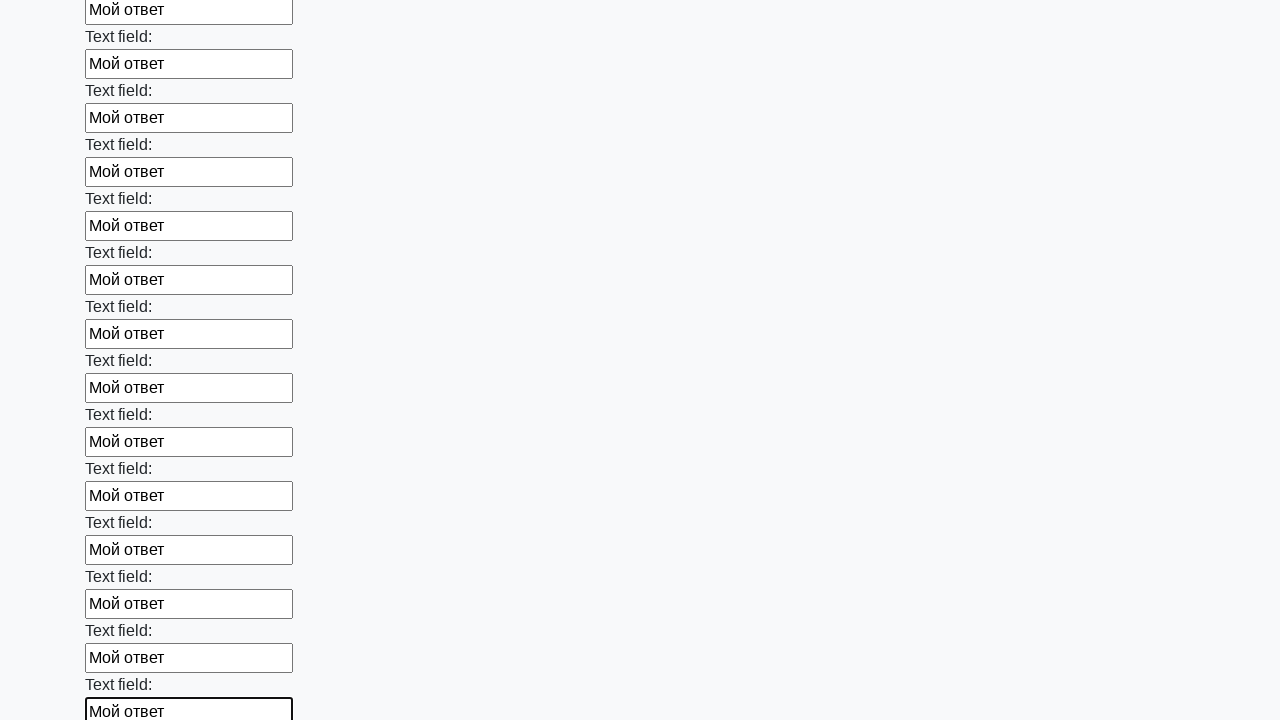

Filled an input field with 'Мой ответ' on input >> nth=73
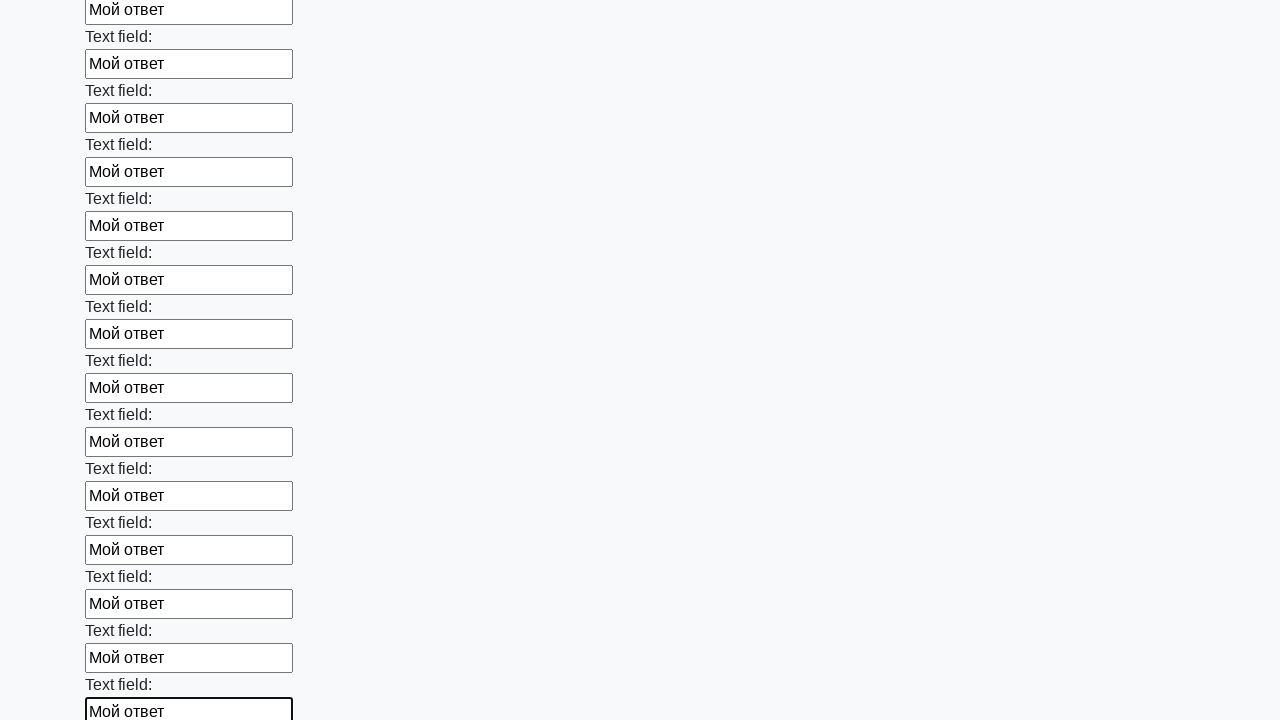

Filled an input field with 'Мой ответ' on input >> nth=74
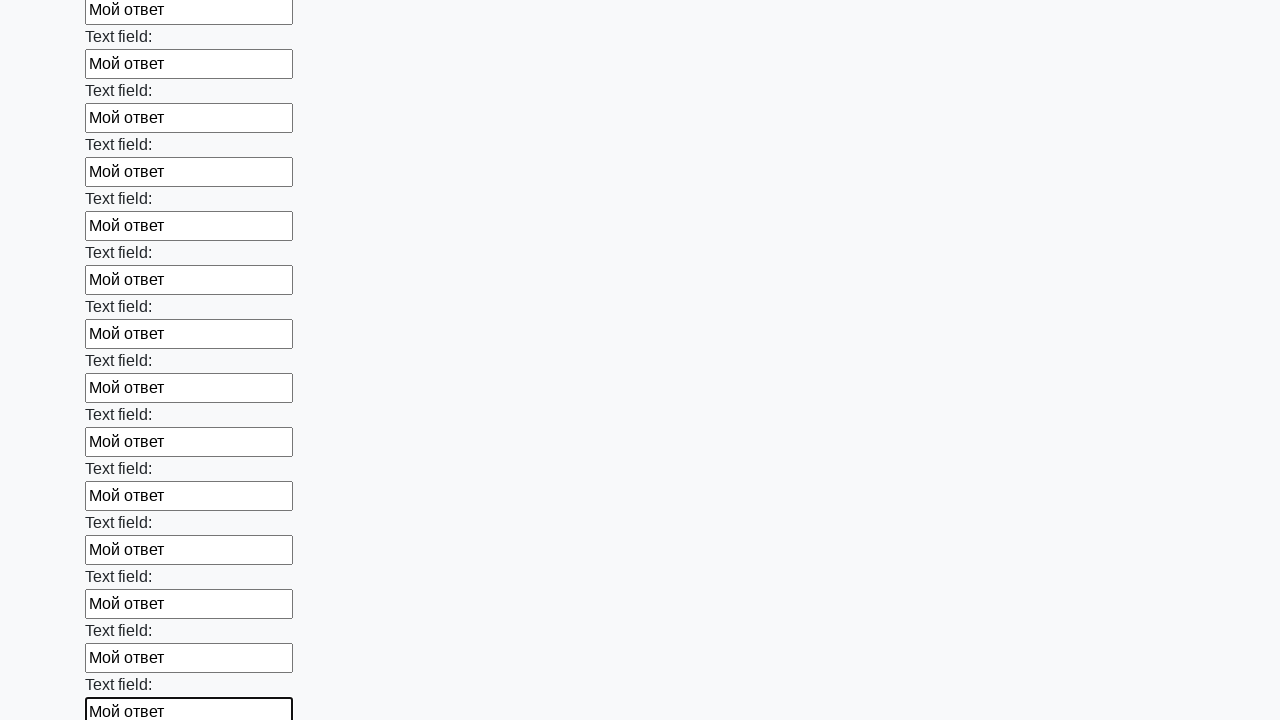

Filled an input field with 'Мой ответ' on input >> nth=75
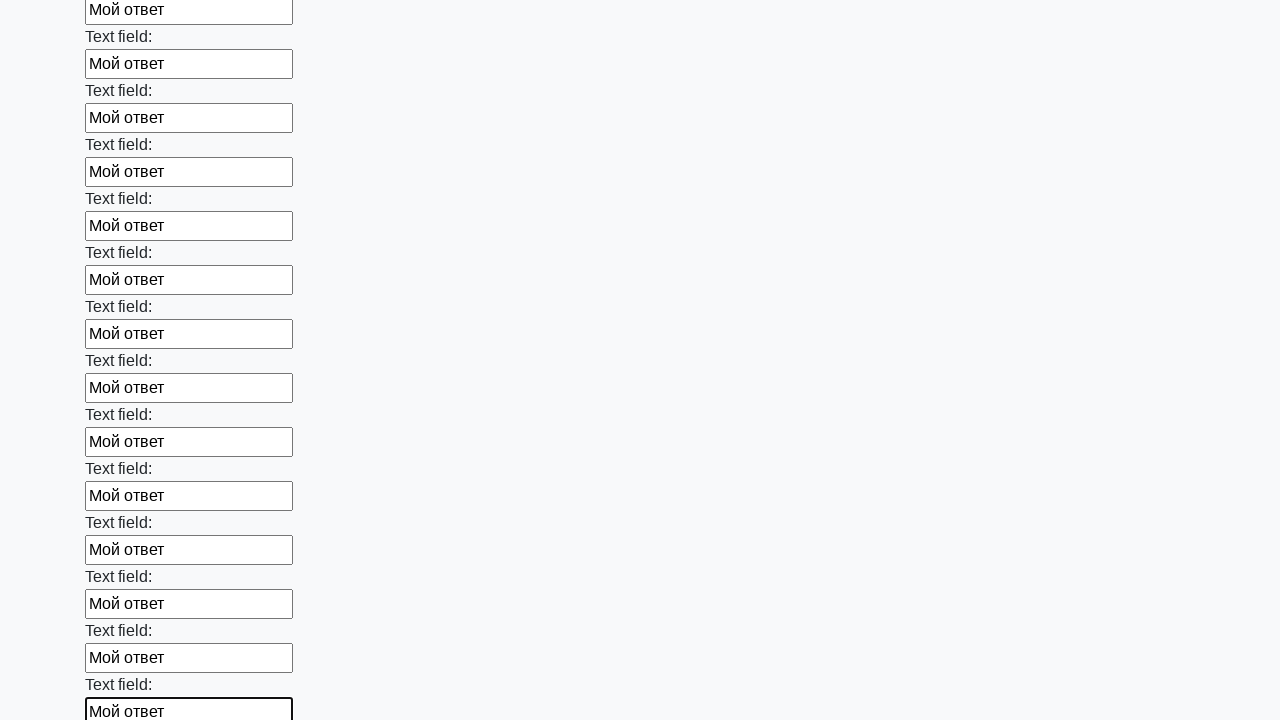

Filled an input field with 'Мой ответ' on input >> nth=76
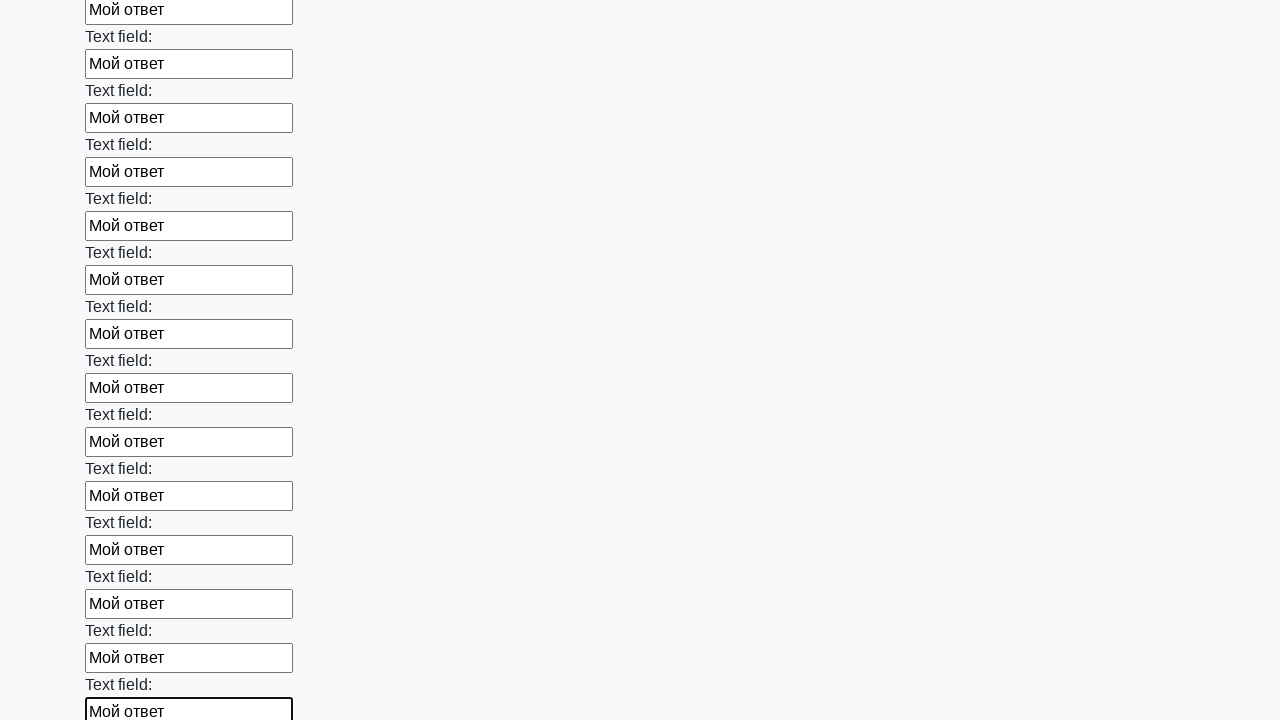

Filled an input field with 'Мой ответ' on input >> nth=77
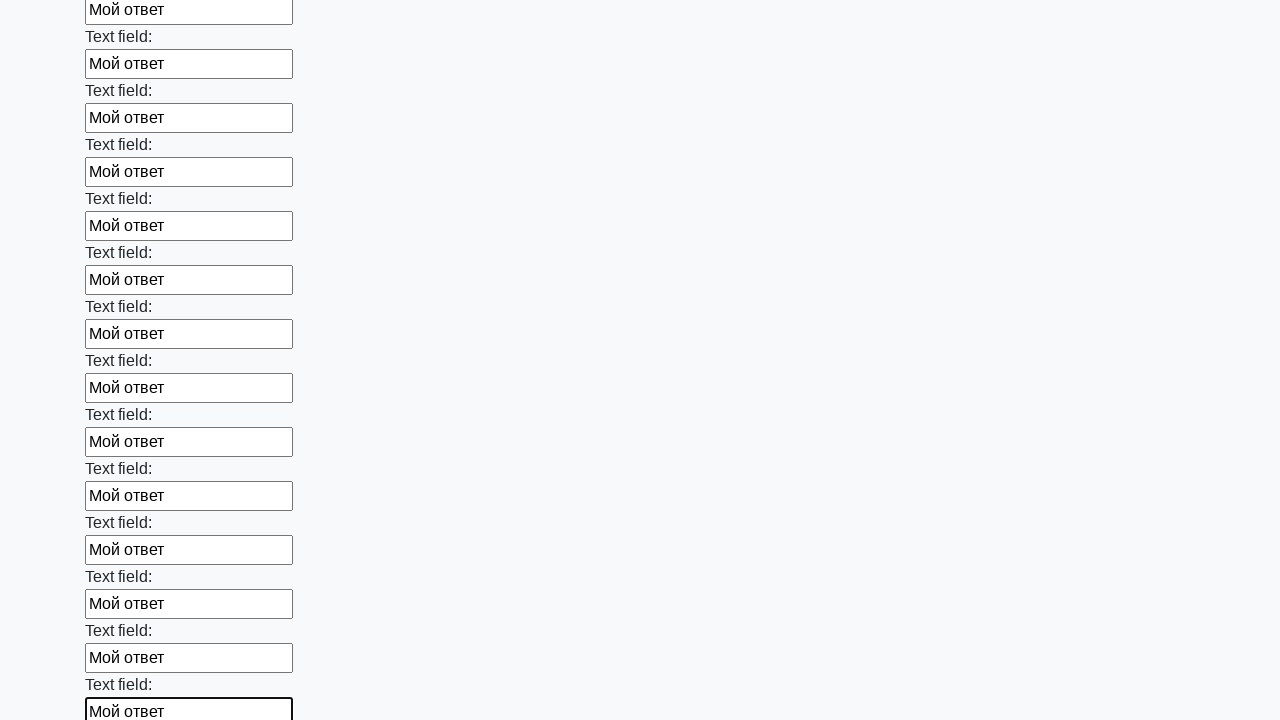

Filled an input field with 'Мой ответ' on input >> nth=78
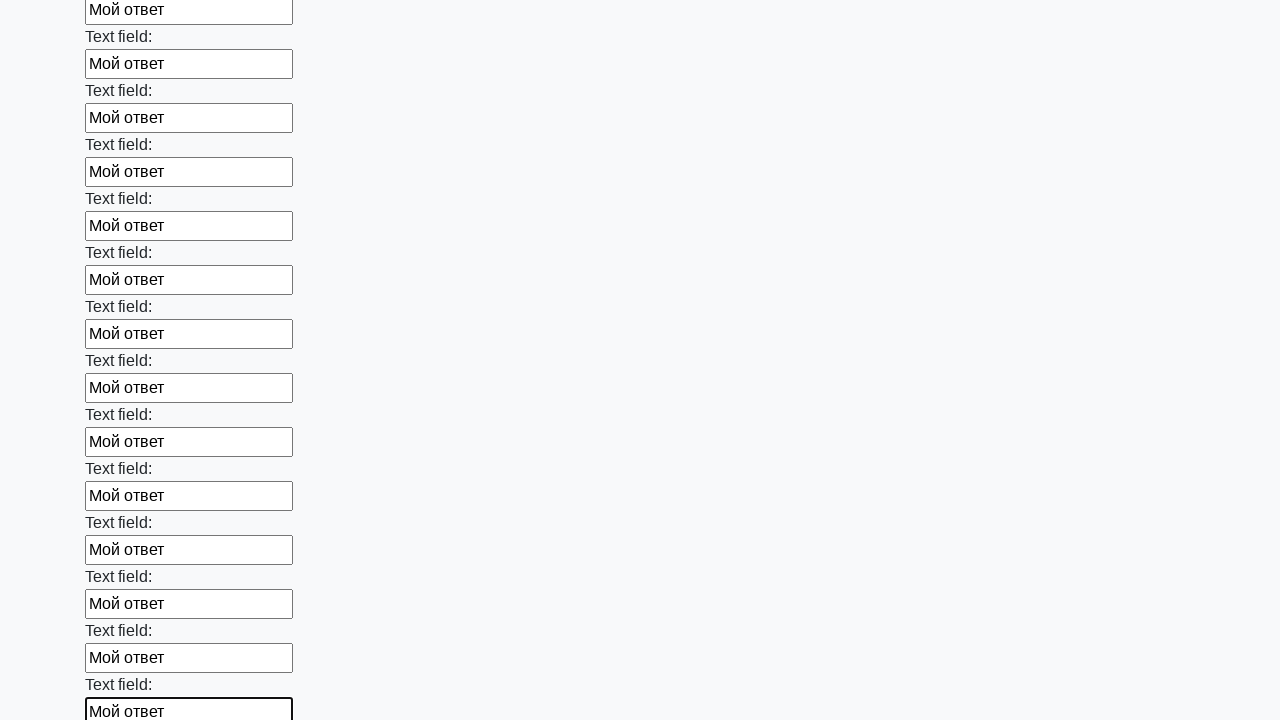

Filled an input field with 'Мой ответ' on input >> nth=79
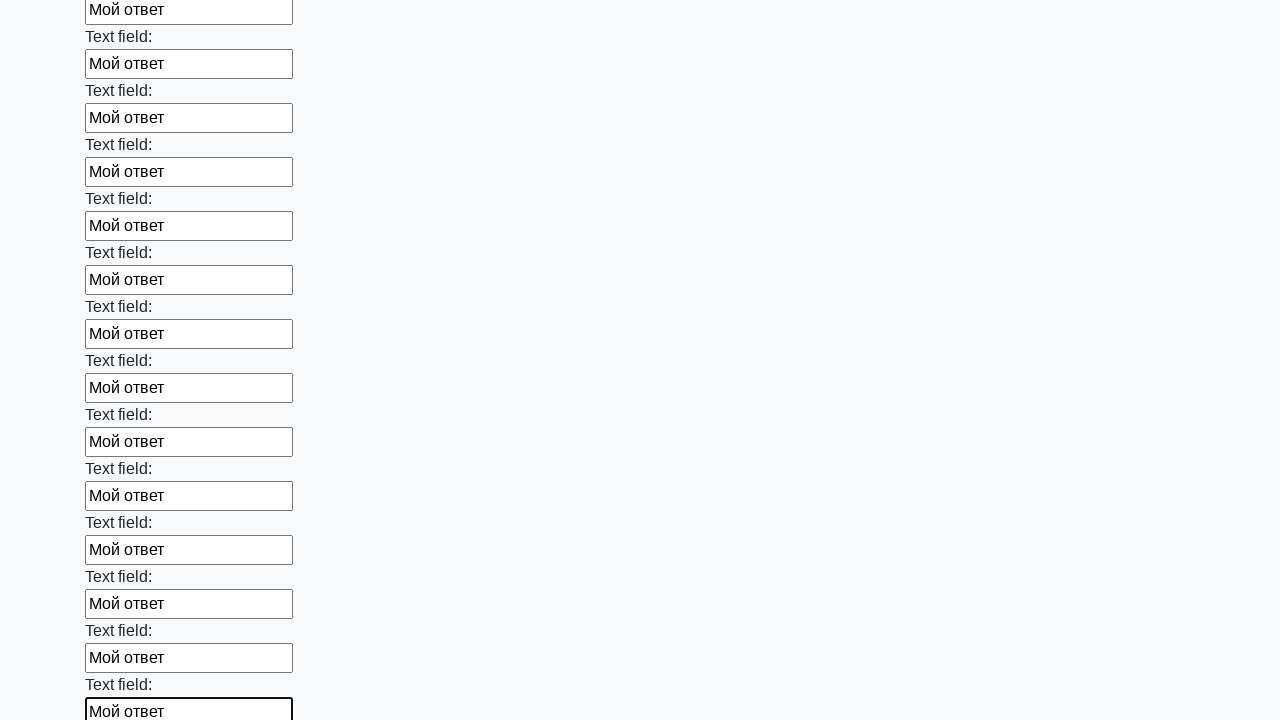

Filled an input field with 'Мой ответ' on input >> nth=80
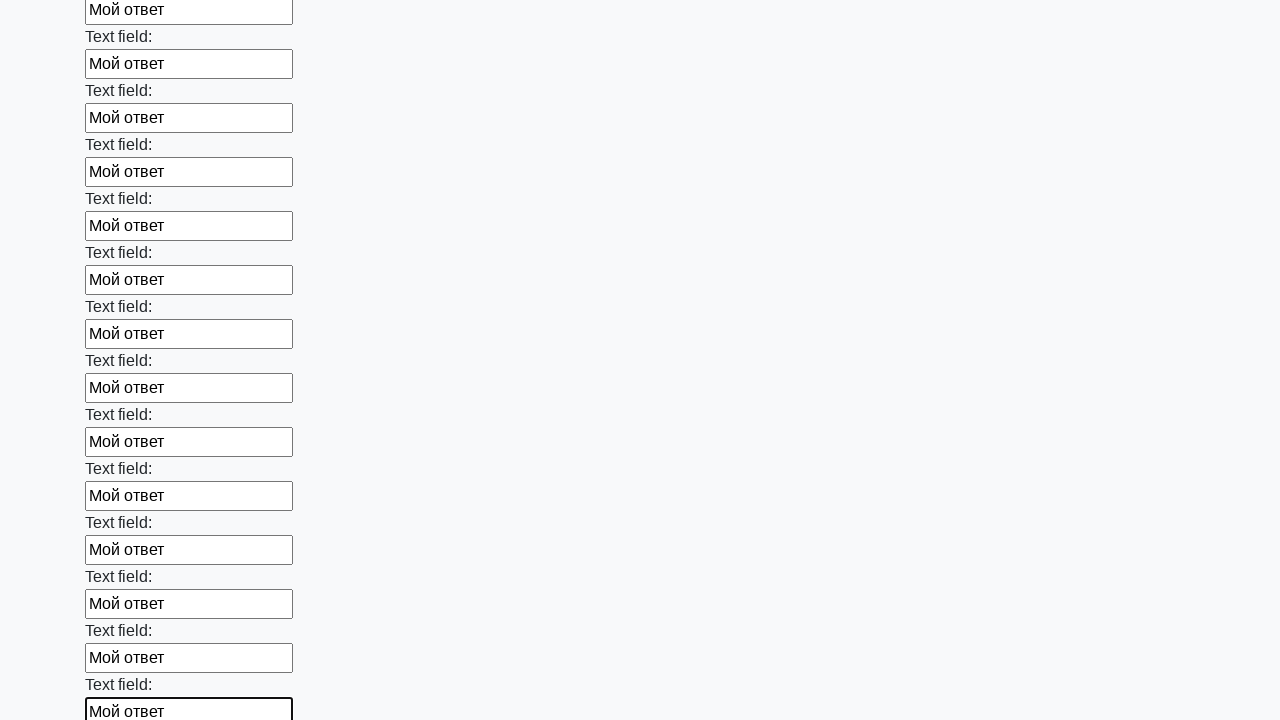

Filled an input field with 'Мой ответ' on input >> nth=81
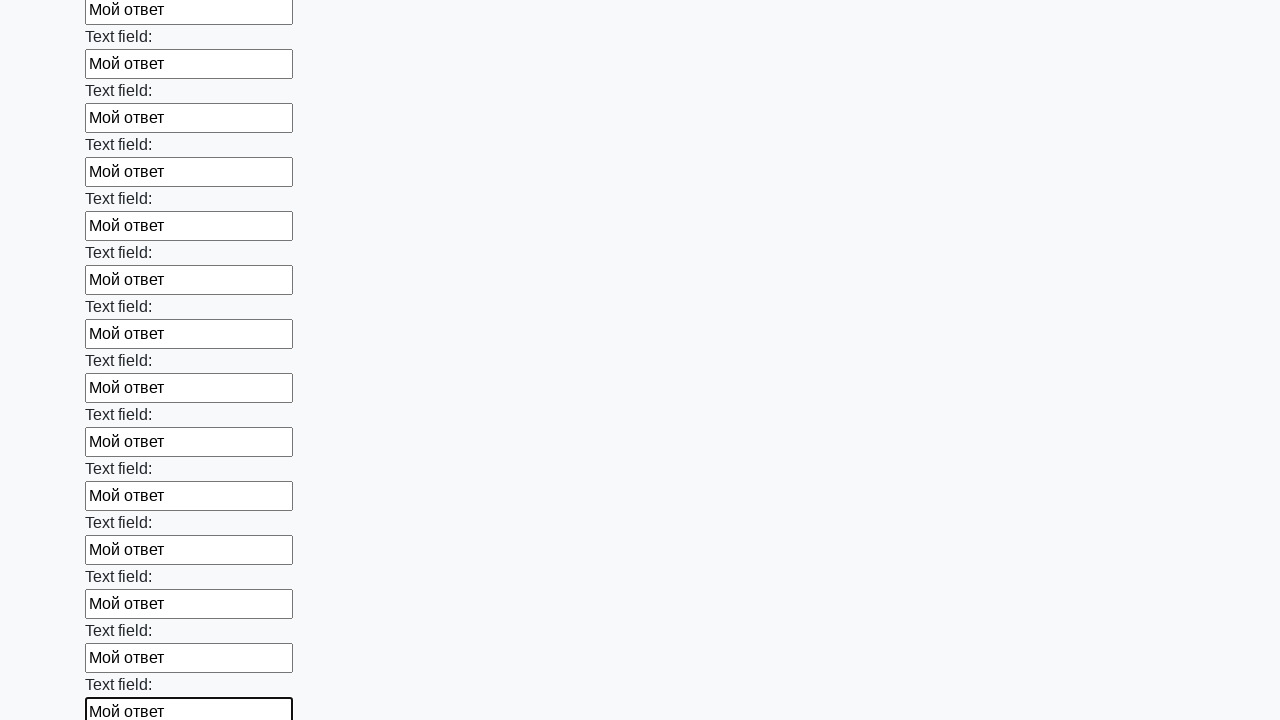

Filled an input field with 'Мой ответ' on input >> nth=82
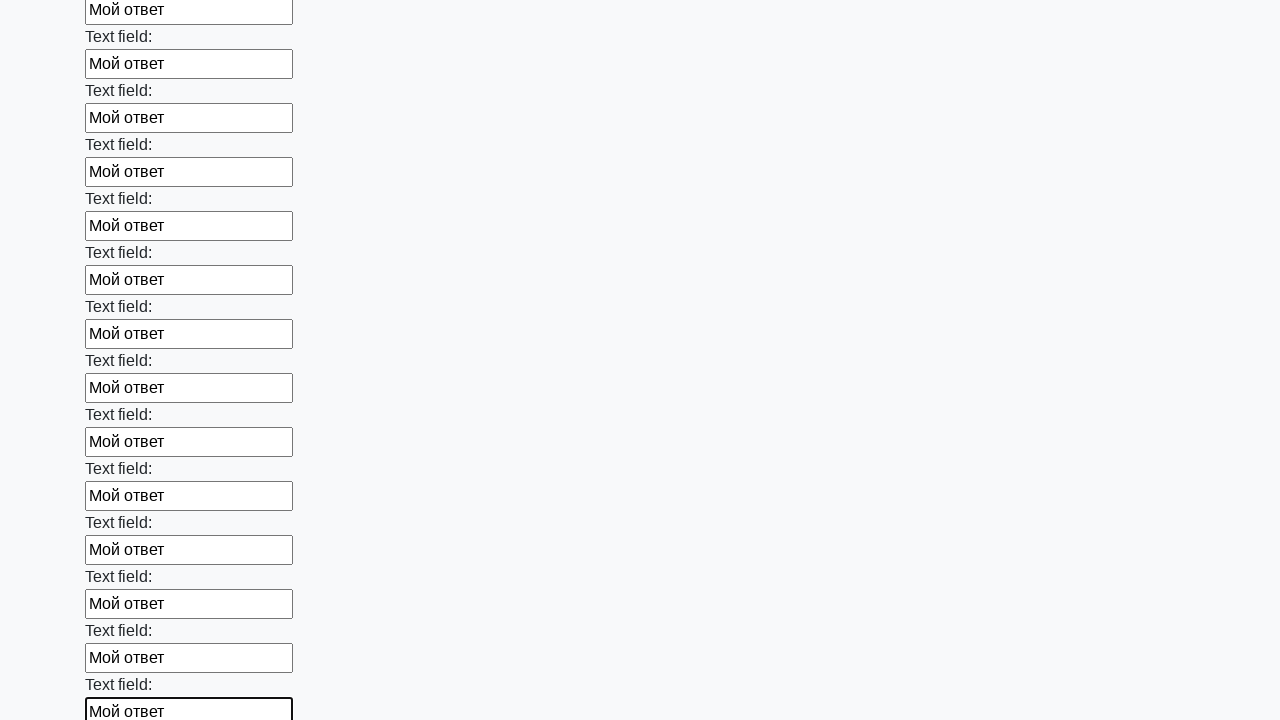

Filled an input field with 'Мой ответ' on input >> nth=83
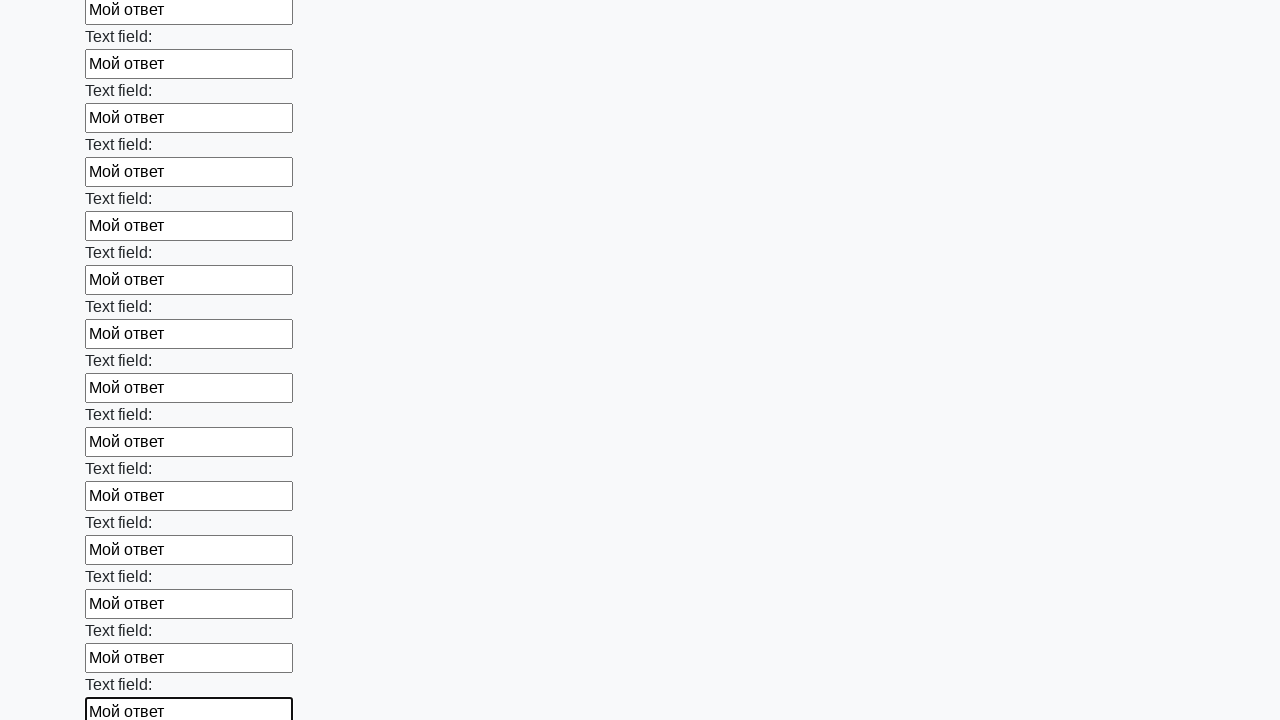

Filled an input field with 'Мой ответ' on input >> nth=84
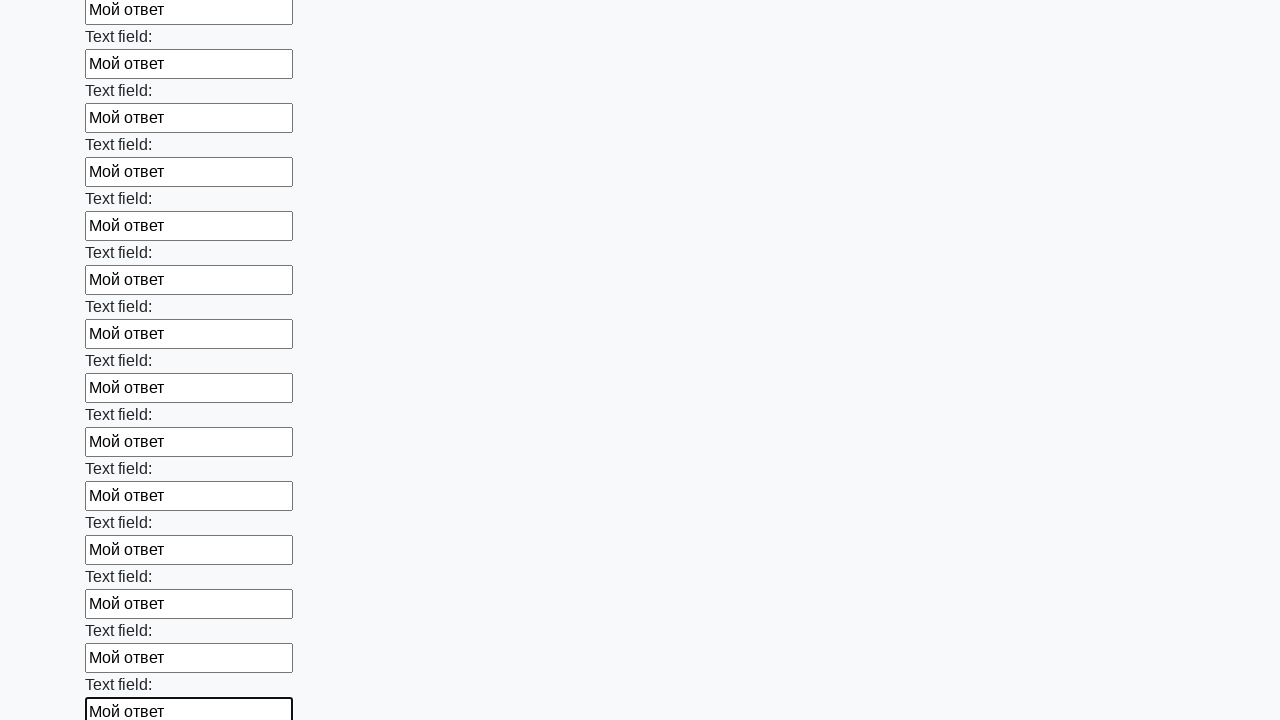

Filled an input field with 'Мой ответ' on input >> nth=85
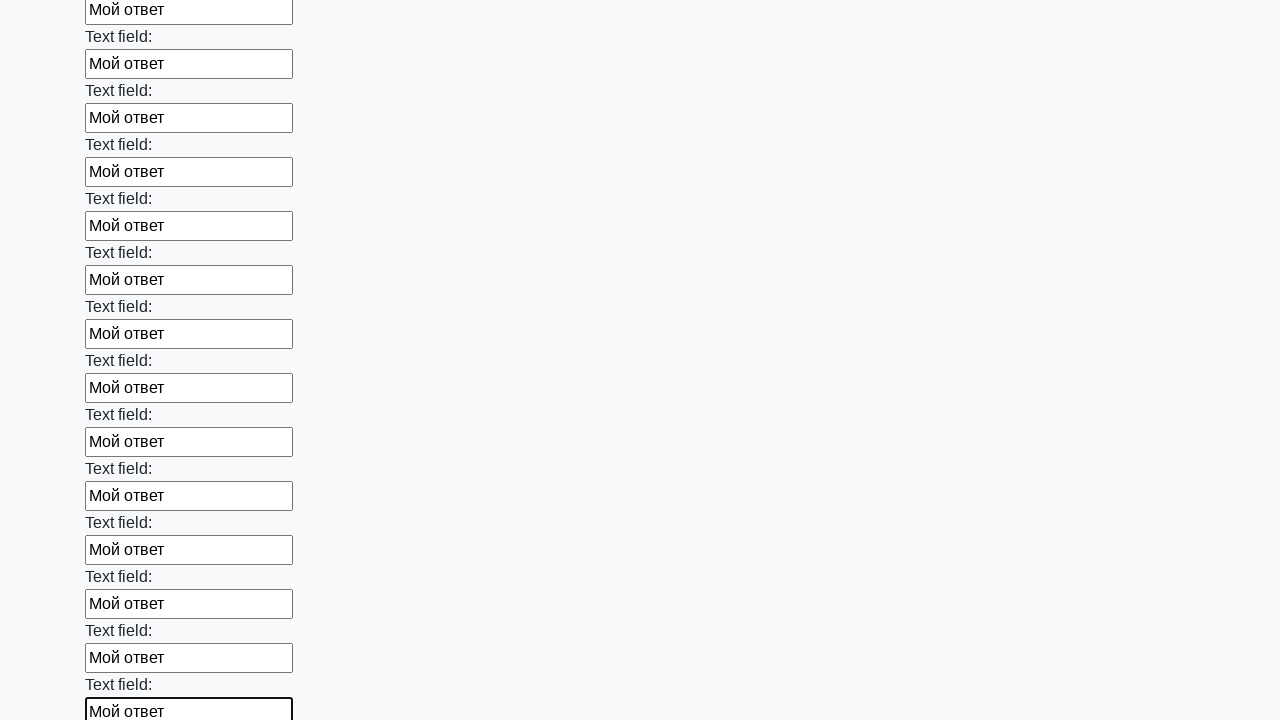

Filled an input field with 'Мой ответ' on input >> nth=86
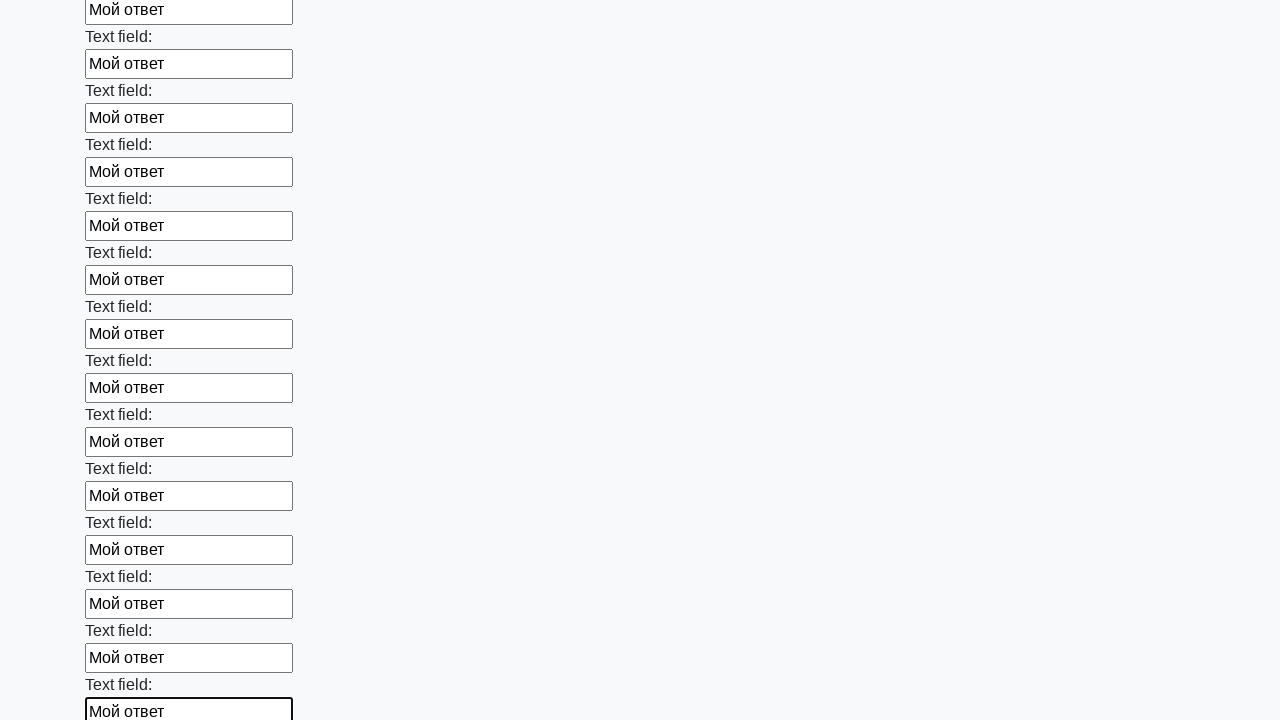

Filled an input field with 'Мой ответ' on input >> nth=87
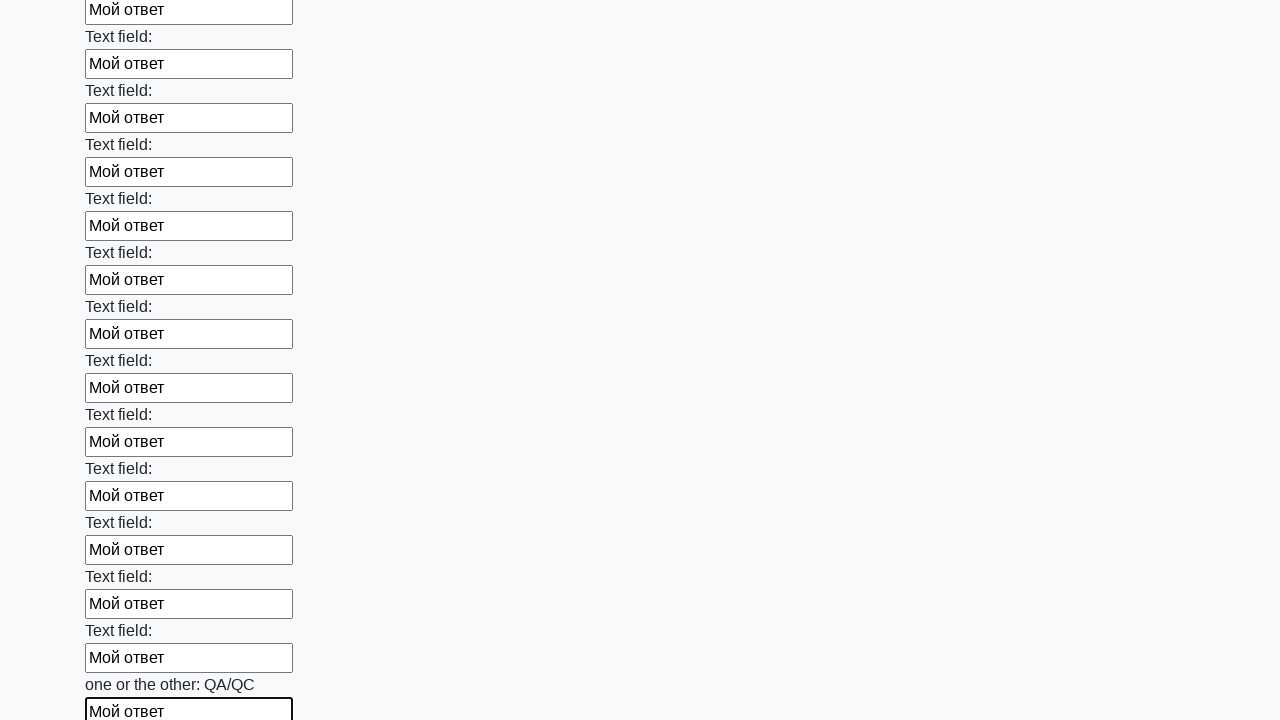

Filled an input field with 'Мой ответ' on input >> nth=88
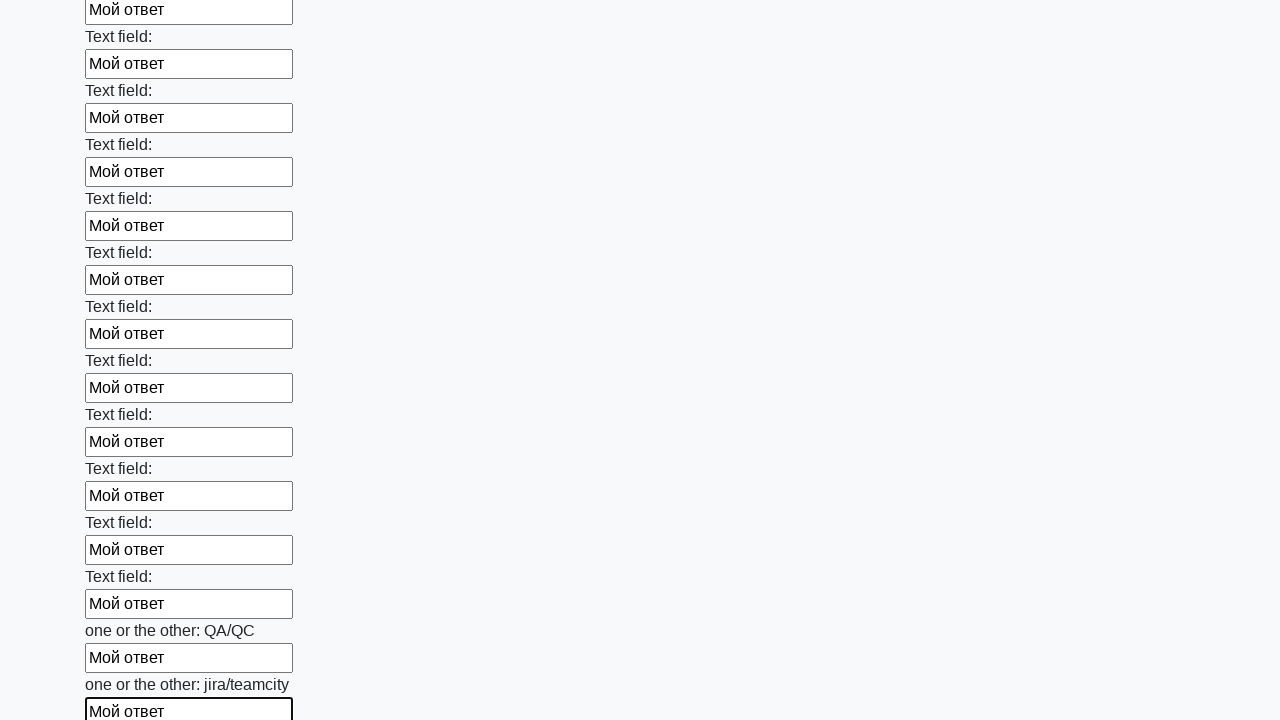

Filled an input field with 'Мой ответ' on input >> nth=89
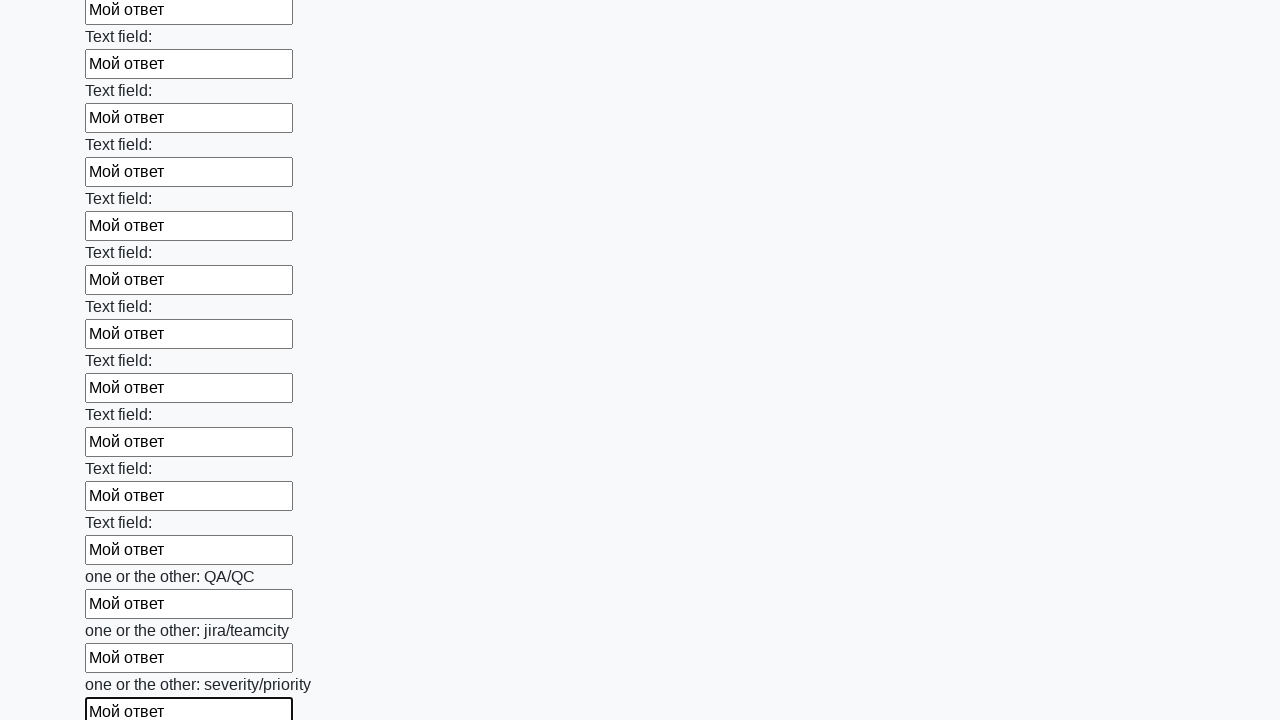

Filled an input field with 'Мой ответ' on input >> nth=90
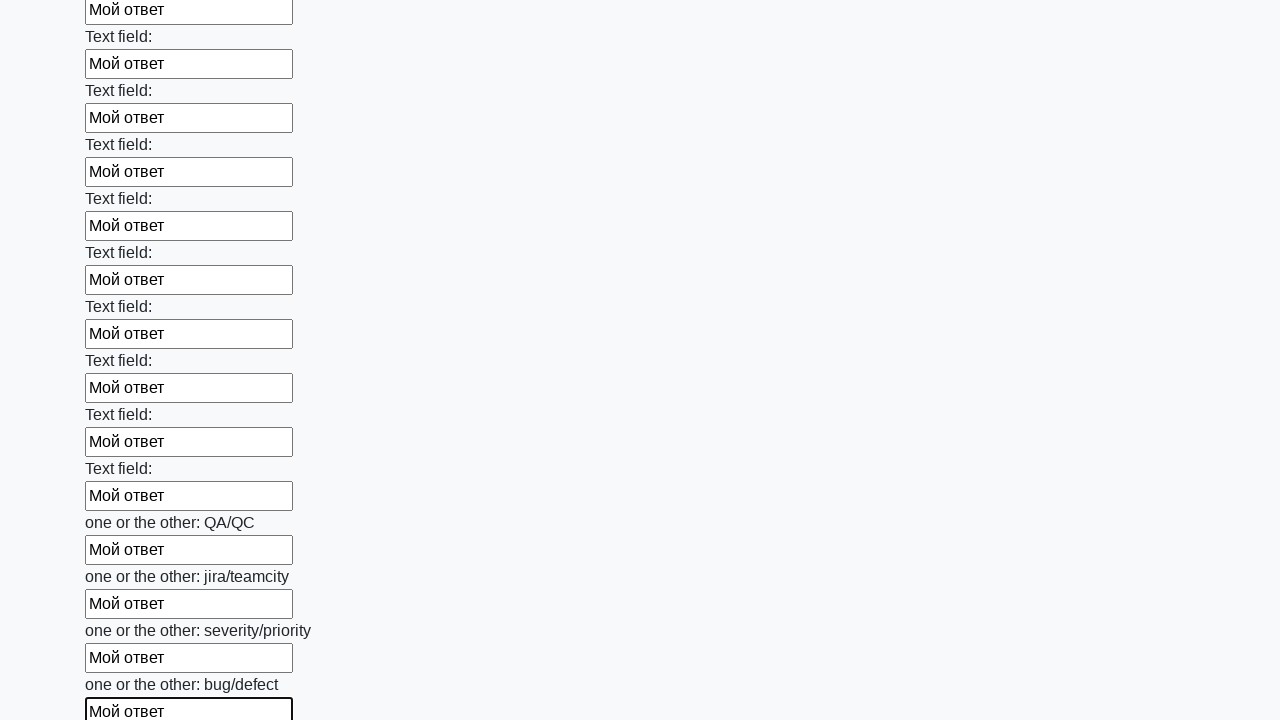

Filled an input field with 'Мой ответ' on input >> nth=91
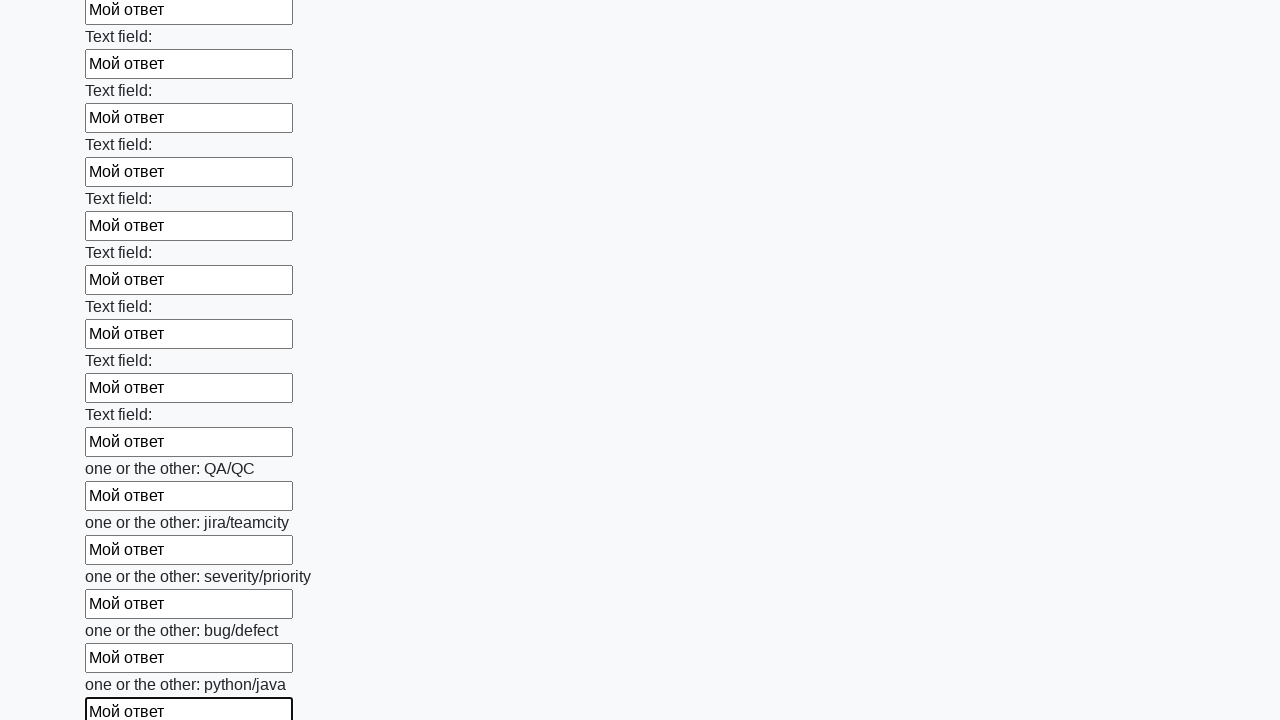

Filled an input field with 'Мой ответ' on input >> nth=92
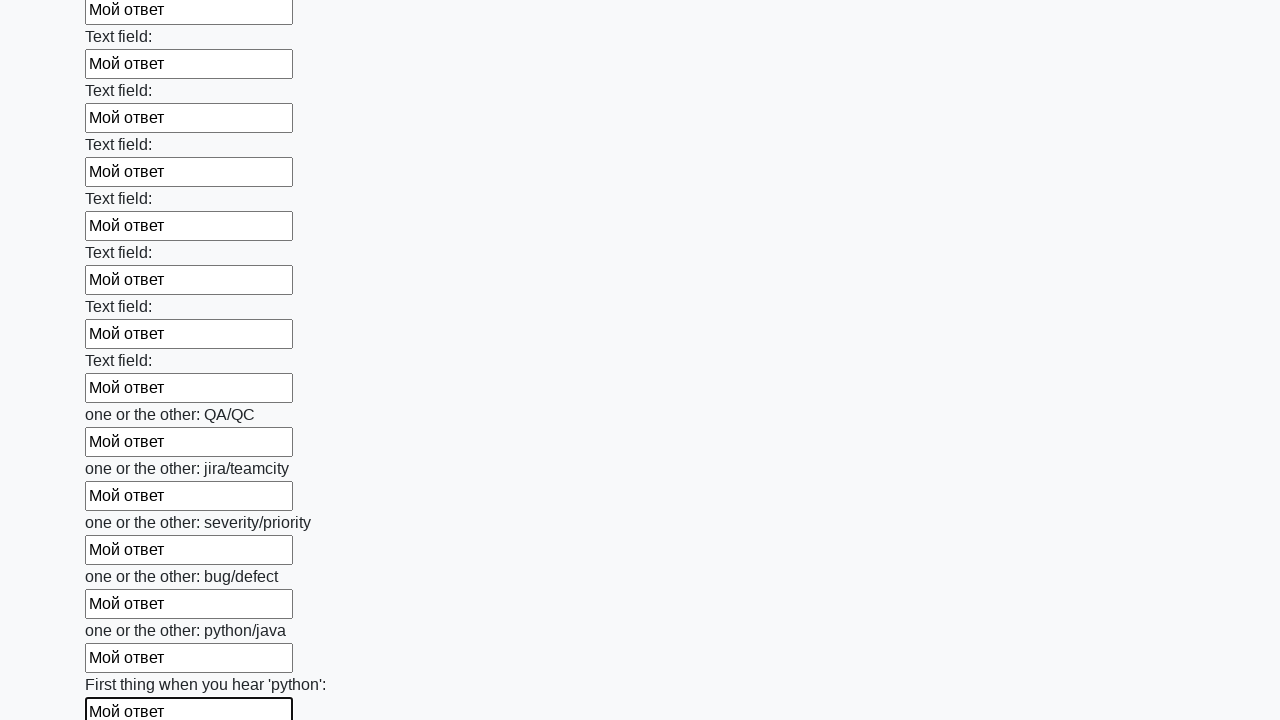

Filled an input field with 'Мой ответ' on input >> nth=93
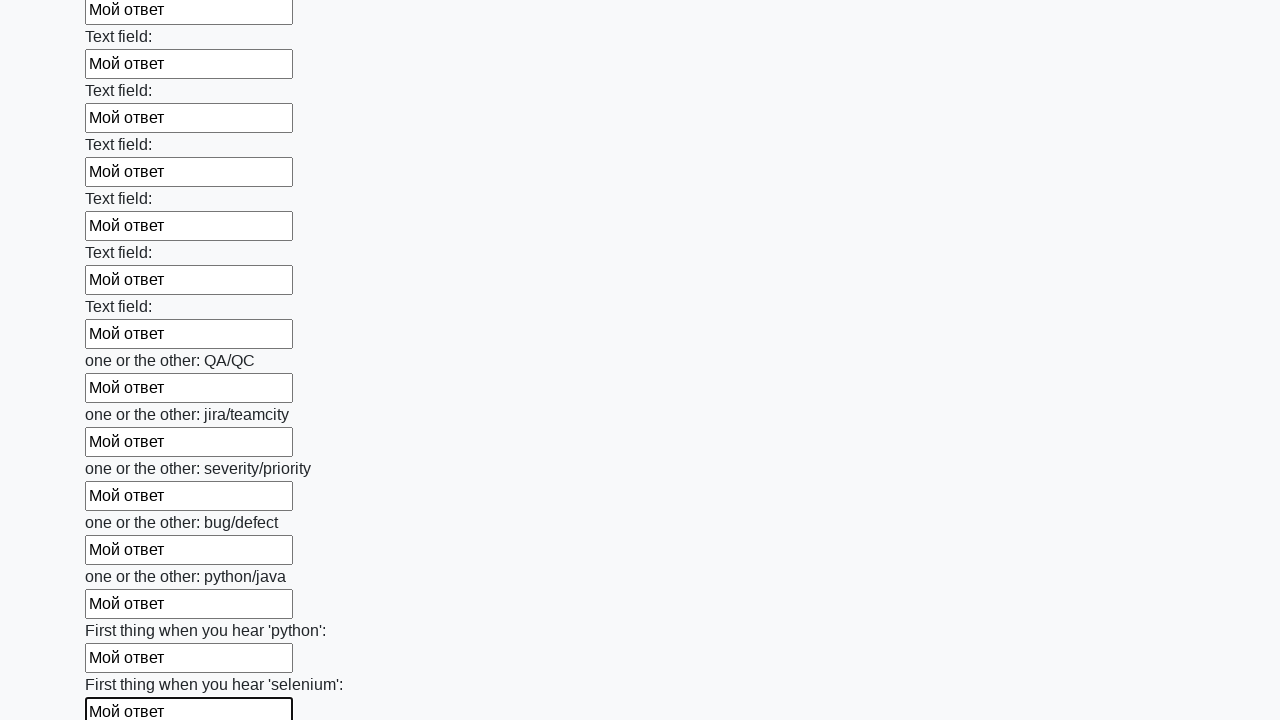

Filled an input field with 'Мой ответ' on input >> nth=94
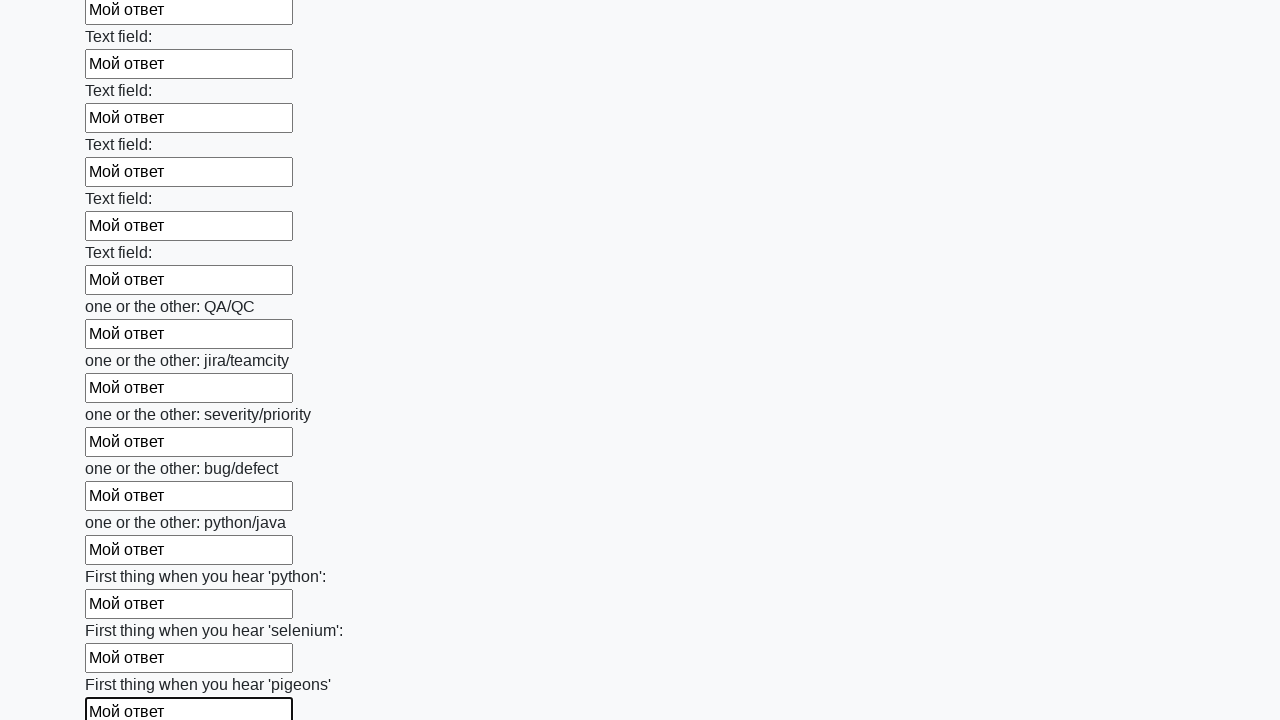

Filled an input field with 'Мой ответ' on input >> nth=95
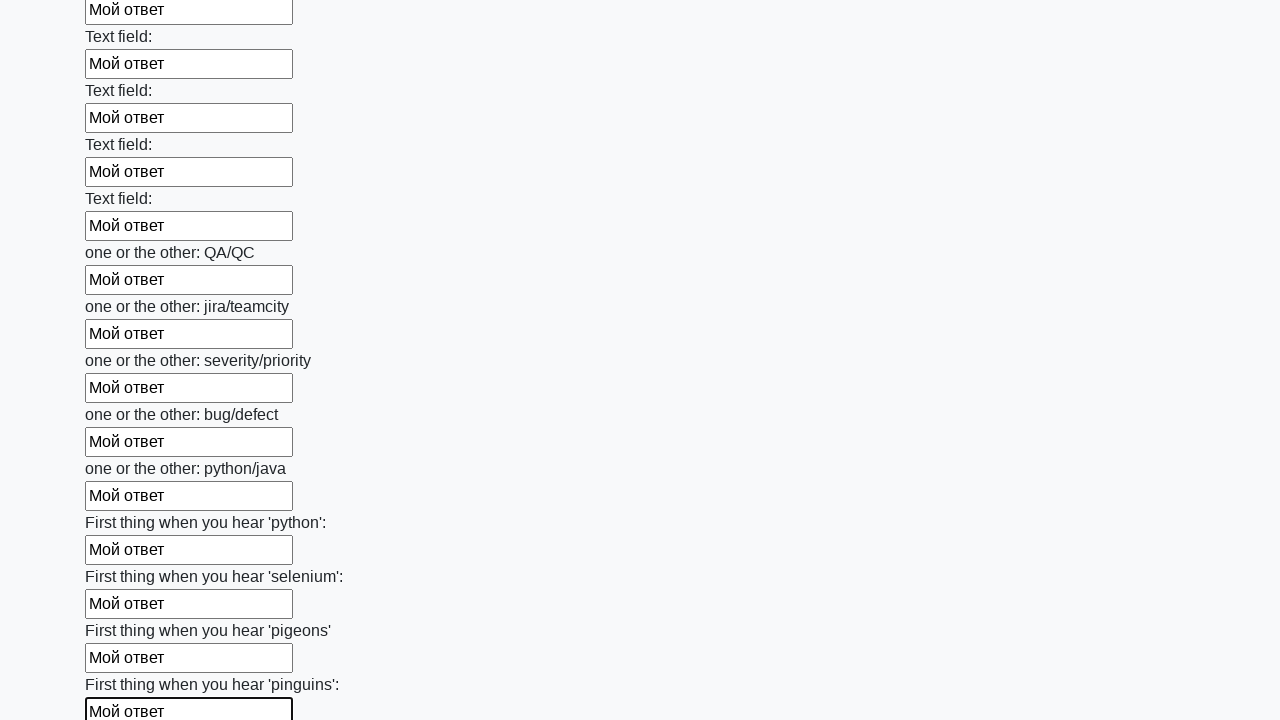

Filled an input field with 'Мой ответ' on input >> nth=96
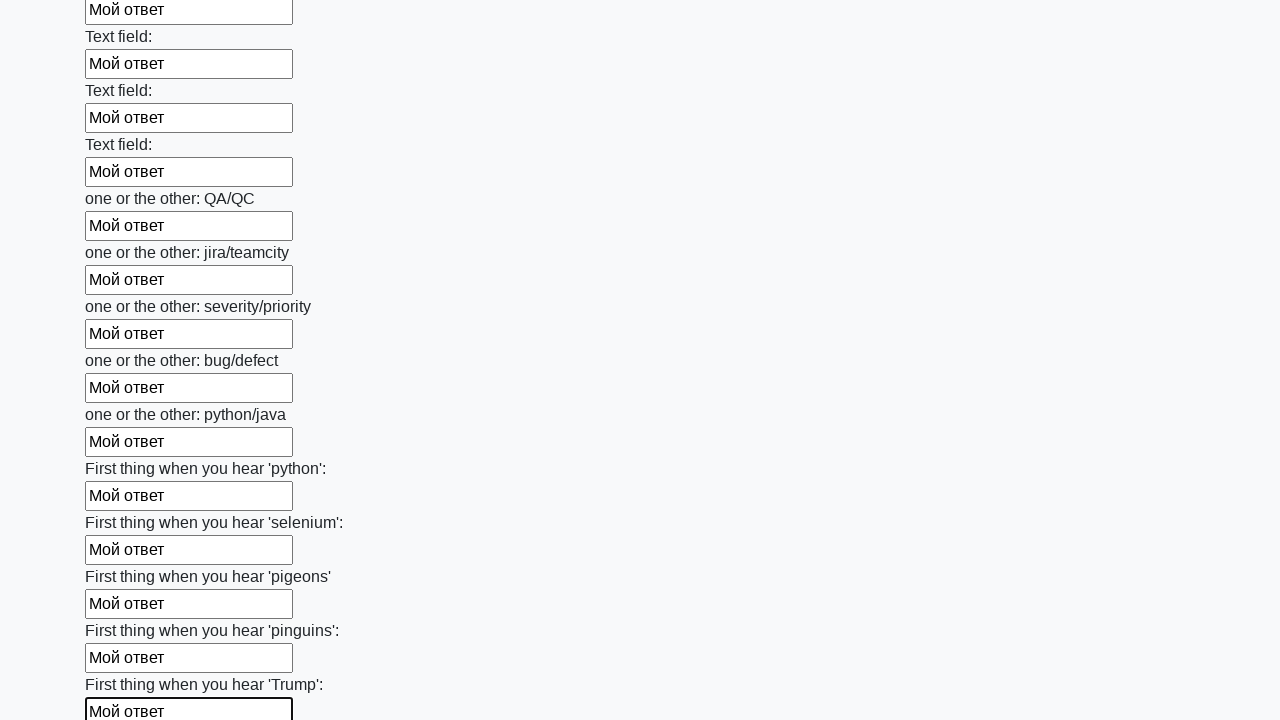

Filled an input field with 'Мой ответ' on input >> nth=97
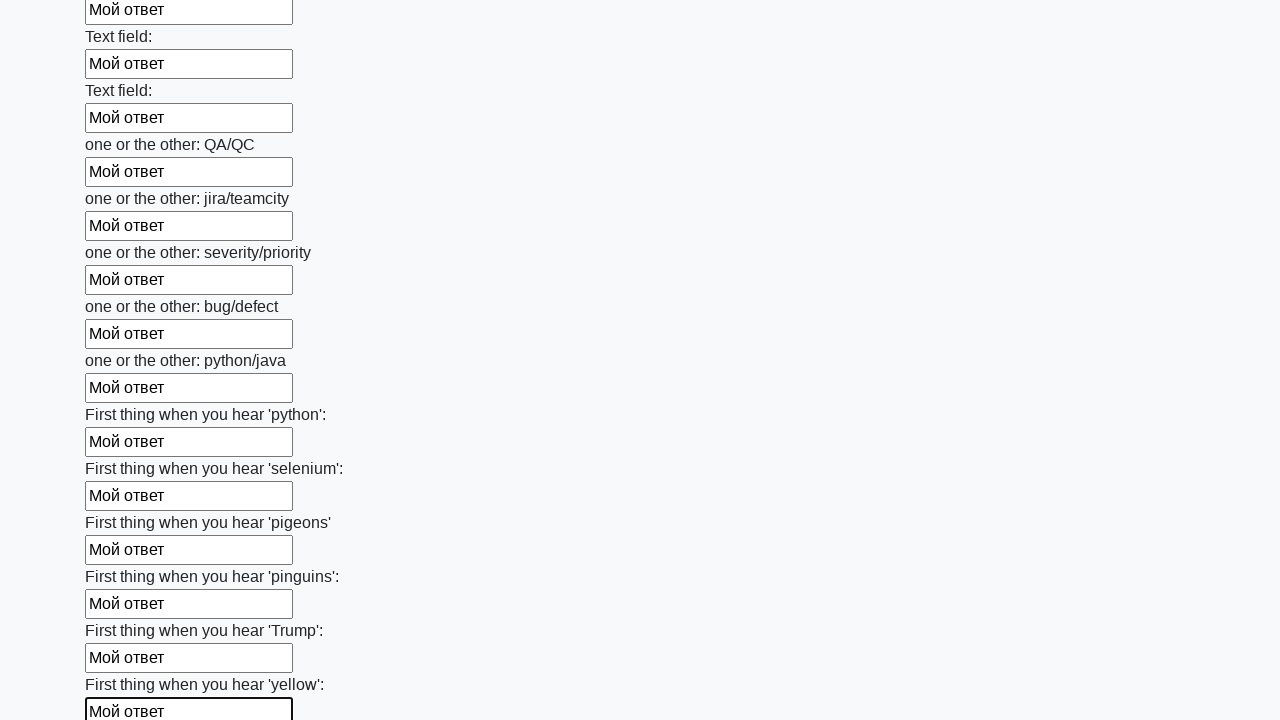

Filled an input field with 'Мой ответ' on input >> nth=98
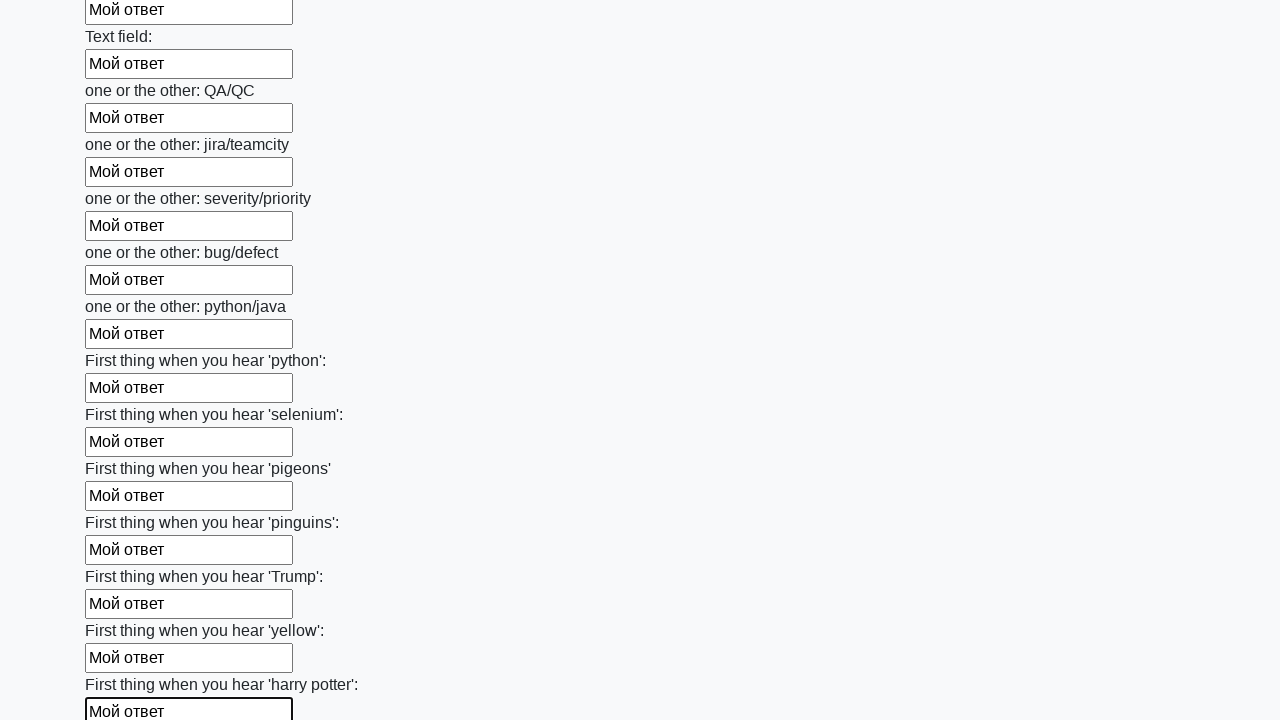

Filled an input field with 'Мой ответ' on input >> nth=99
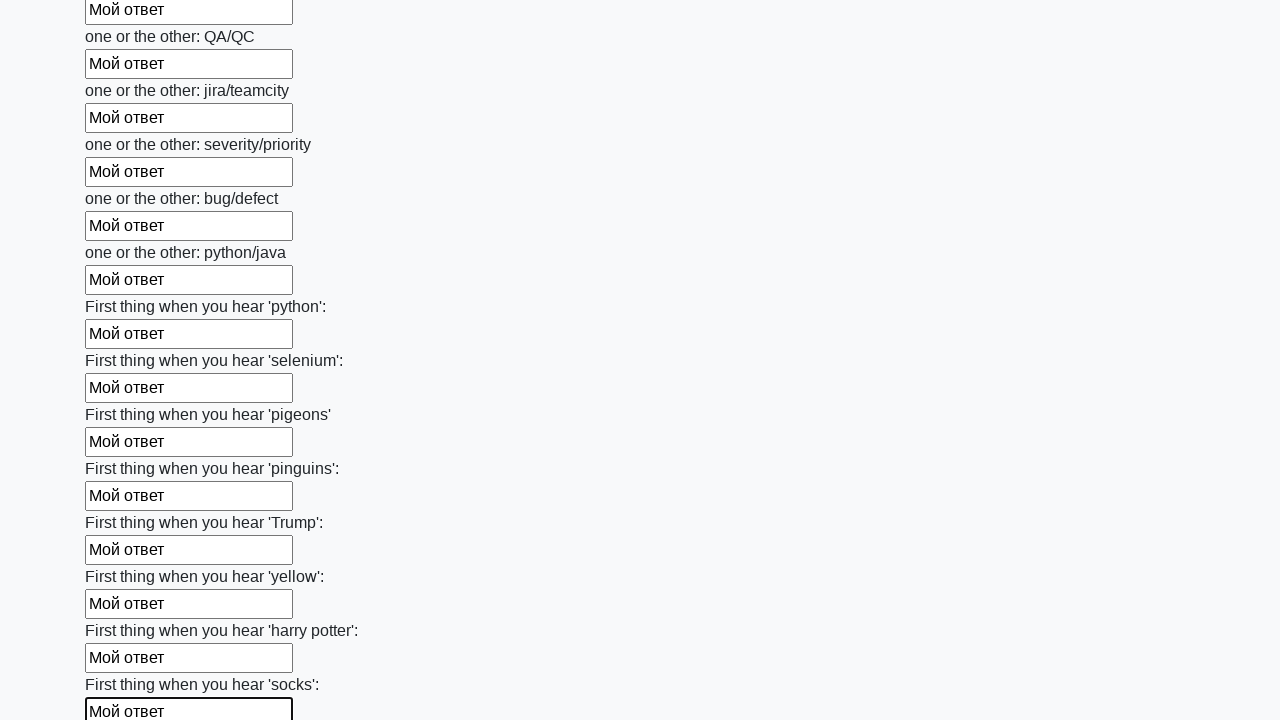

Clicked the submit button at (123, 611) on button.btn
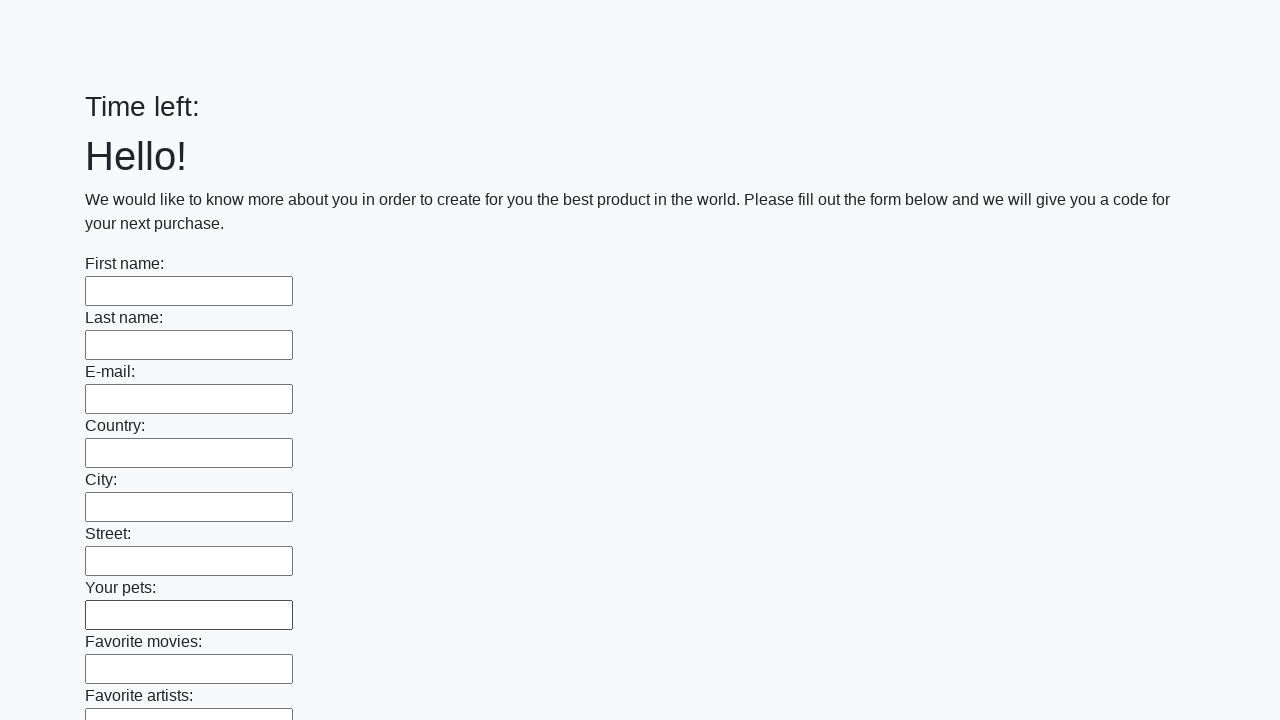

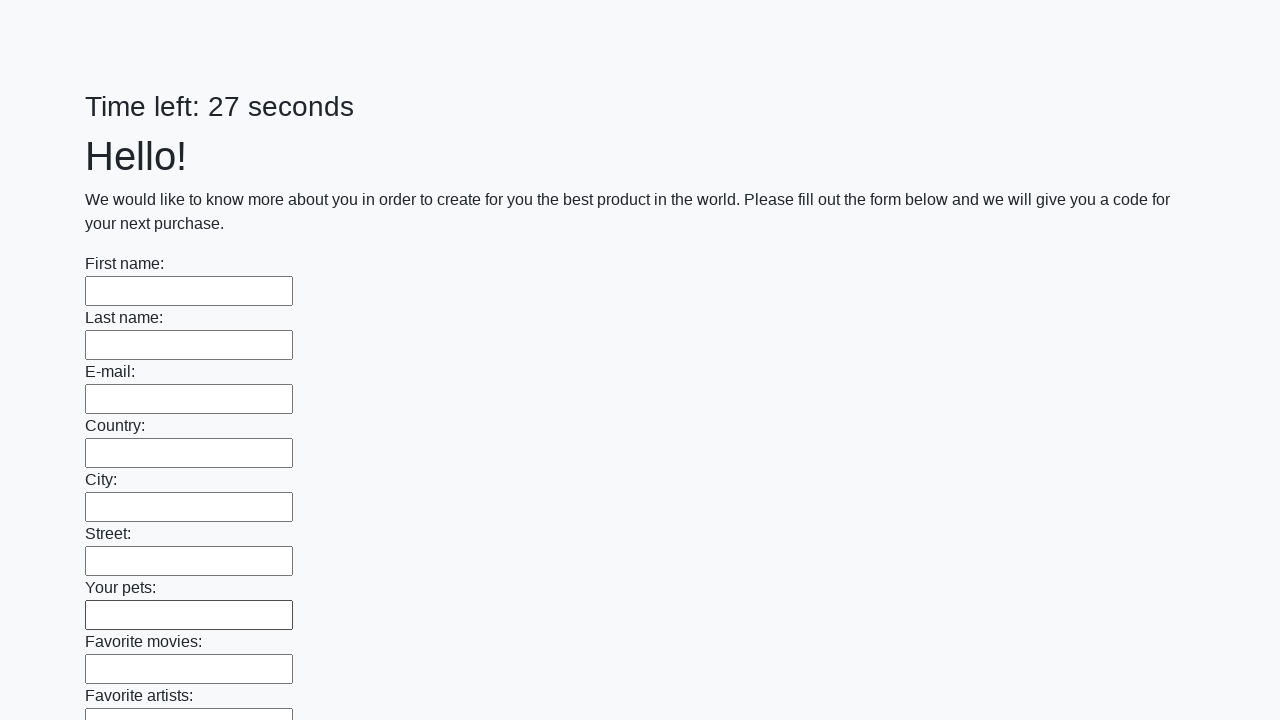